Tests selecting all checkboxes in a multiple-field form, then refreshes and deselects all, then selects only a specific checkbox (Heart Attack).

Starting URL: https://automationfc.github.io/multiple-fields/

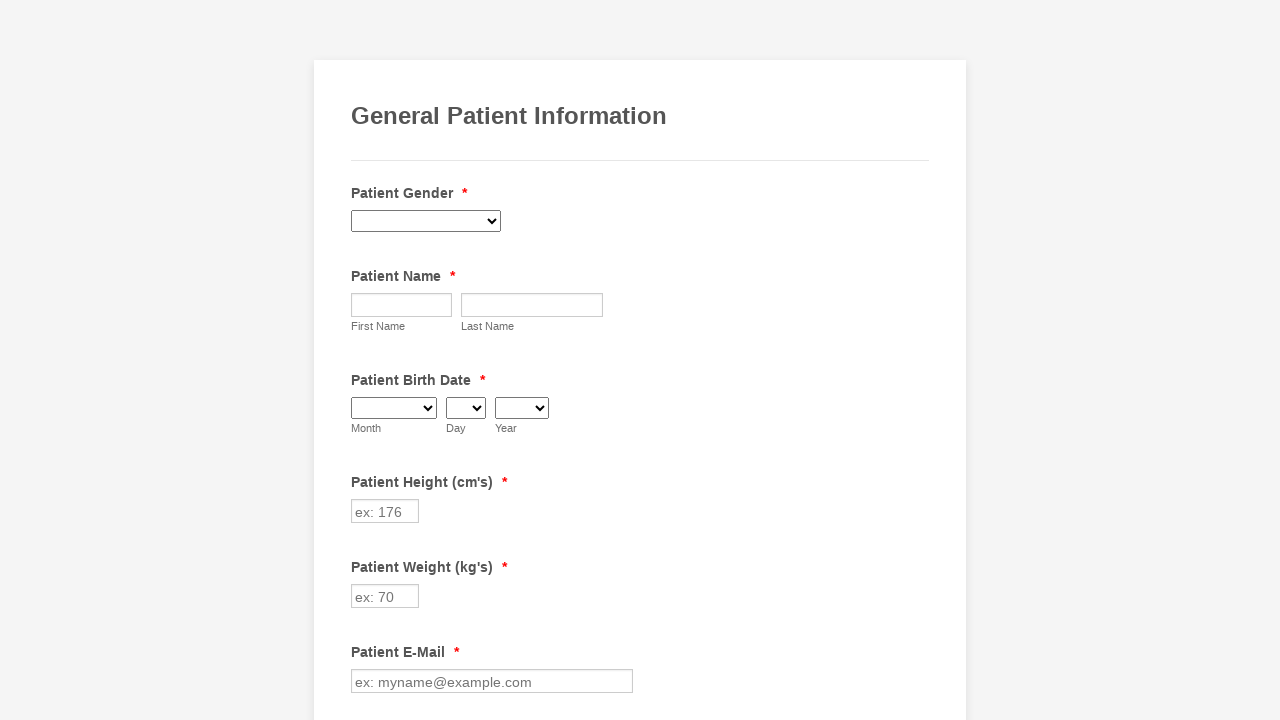

Waited for all checkboxes to be visible
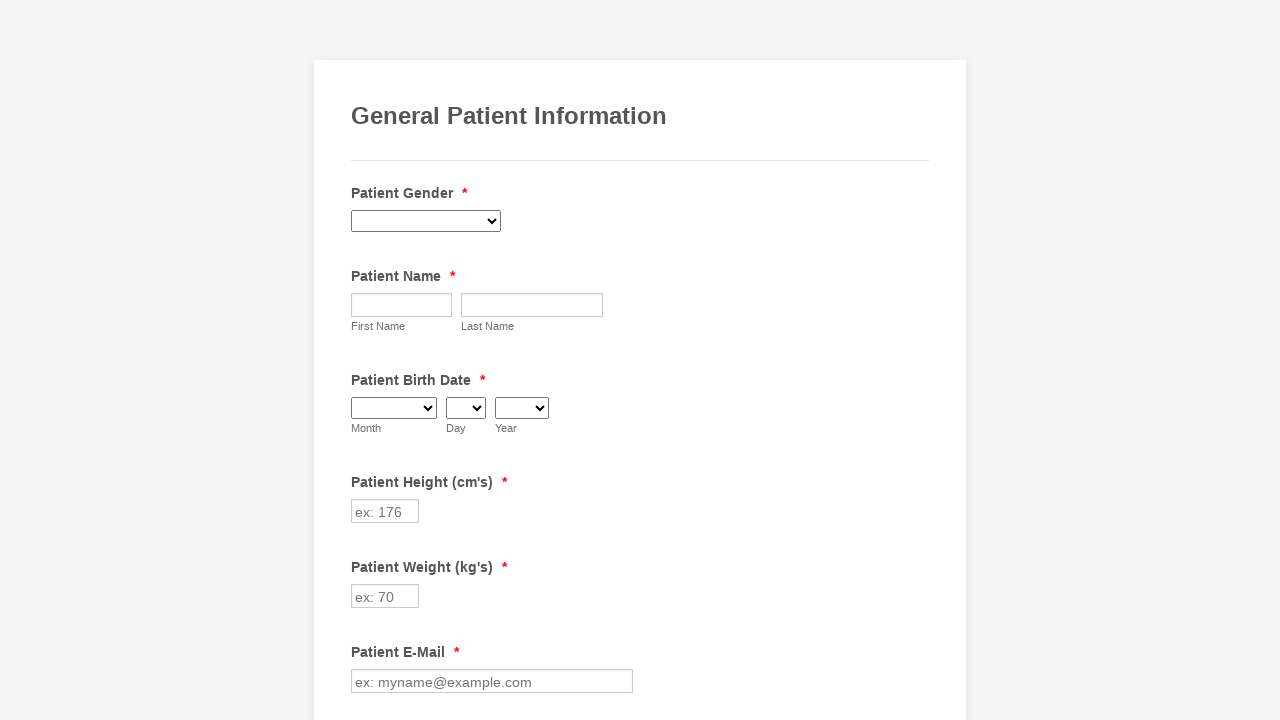

Located all 29 checkboxes in the form
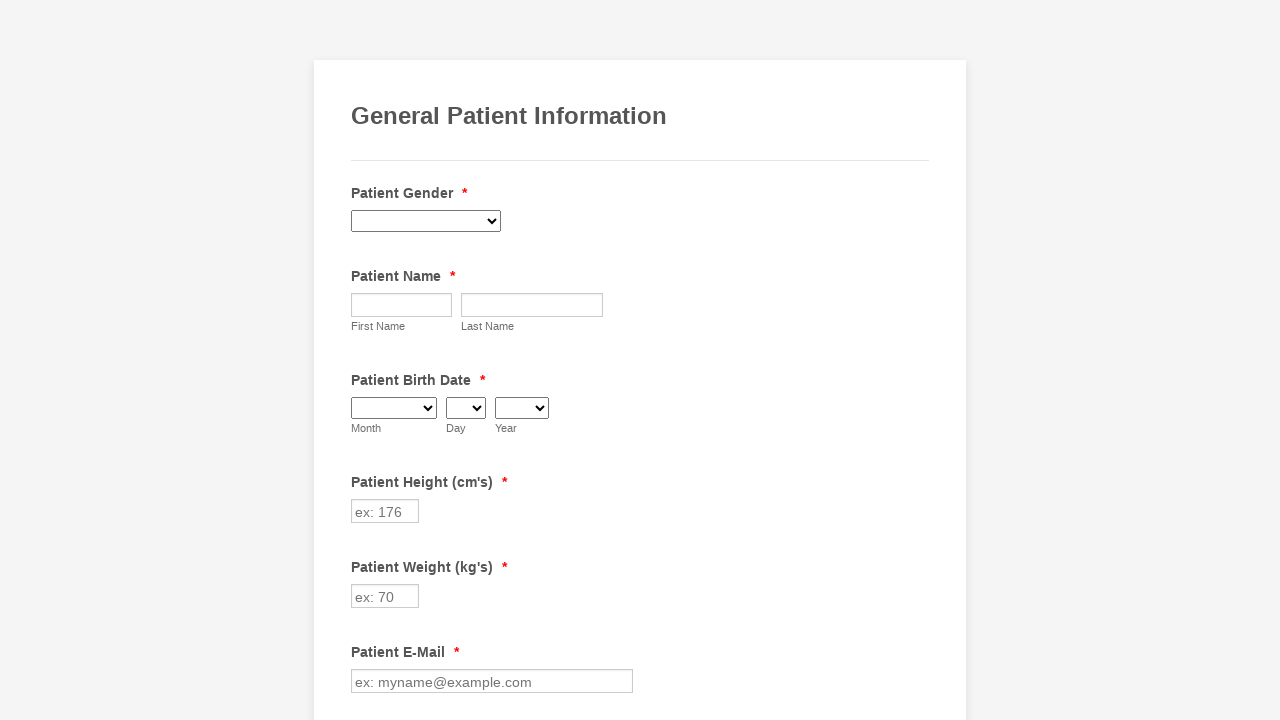

Selected checkbox 1 of 29 at (362, 360) on xpath=//label[text()=' Have you ever had (Please check all that apply) ']/follow
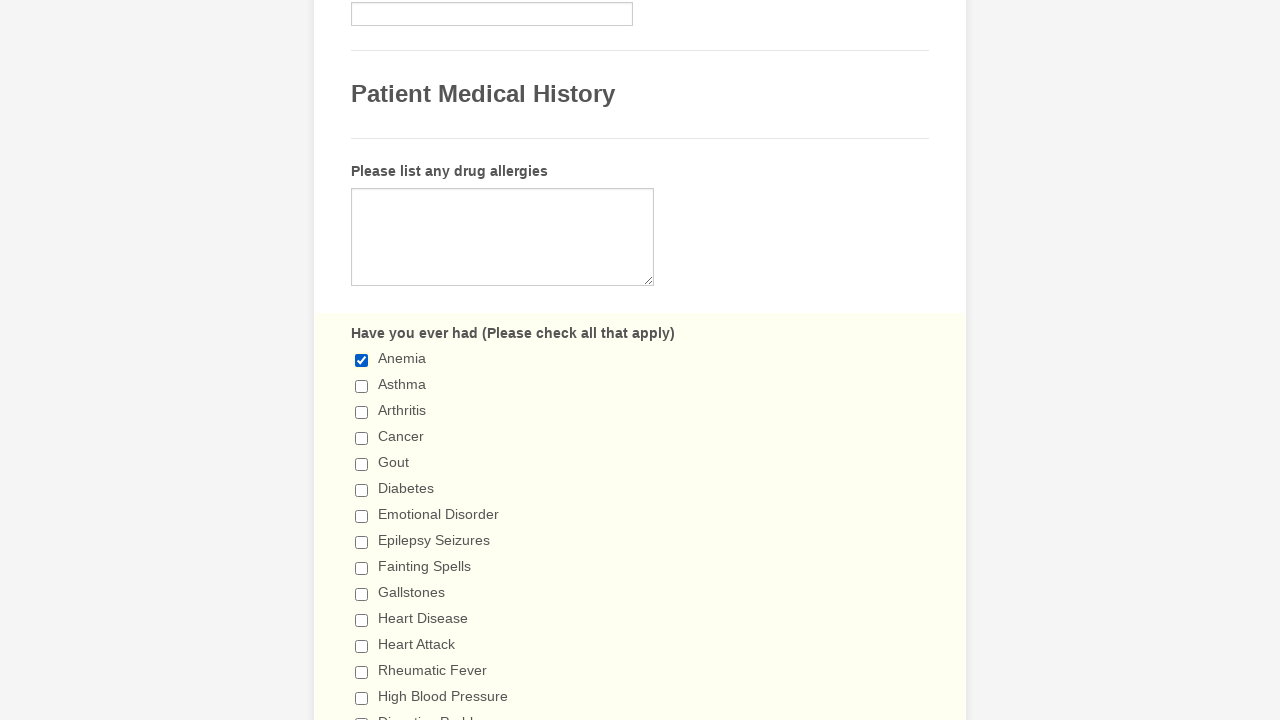

Selected checkbox 2 of 29 at (362, 386) on xpath=//label[text()=' Have you ever had (Please check all that apply) ']/follow
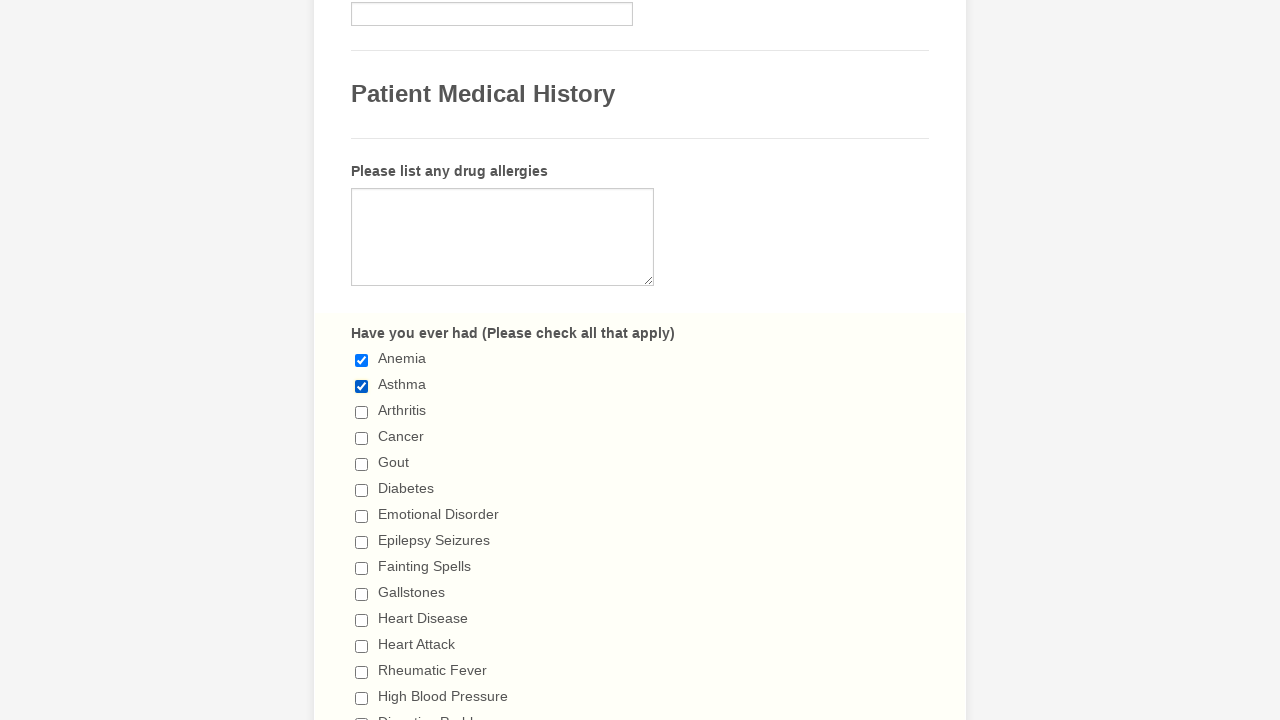

Selected checkbox 3 of 29 at (362, 412) on xpath=//label[text()=' Have you ever had (Please check all that apply) ']/follow
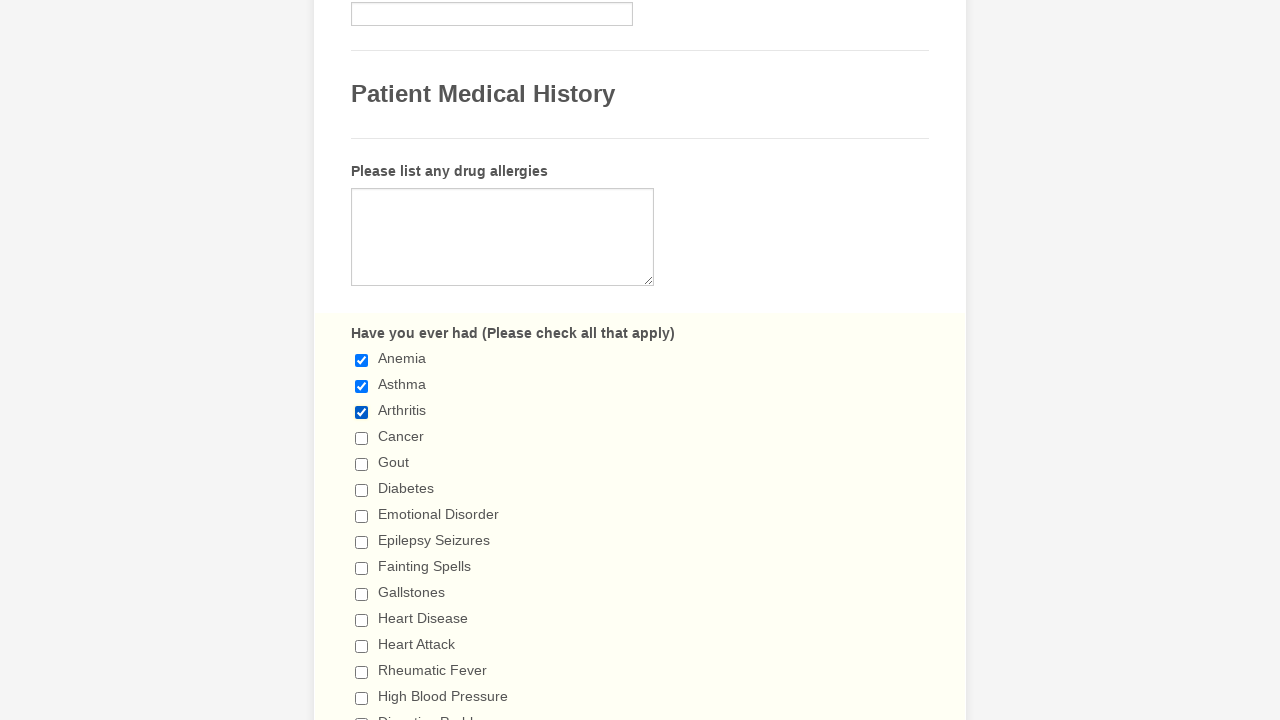

Selected checkbox 4 of 29 at (362, 438) on xpath=//label[text()=' Have you ever had (Please check all that apply) ']/follow
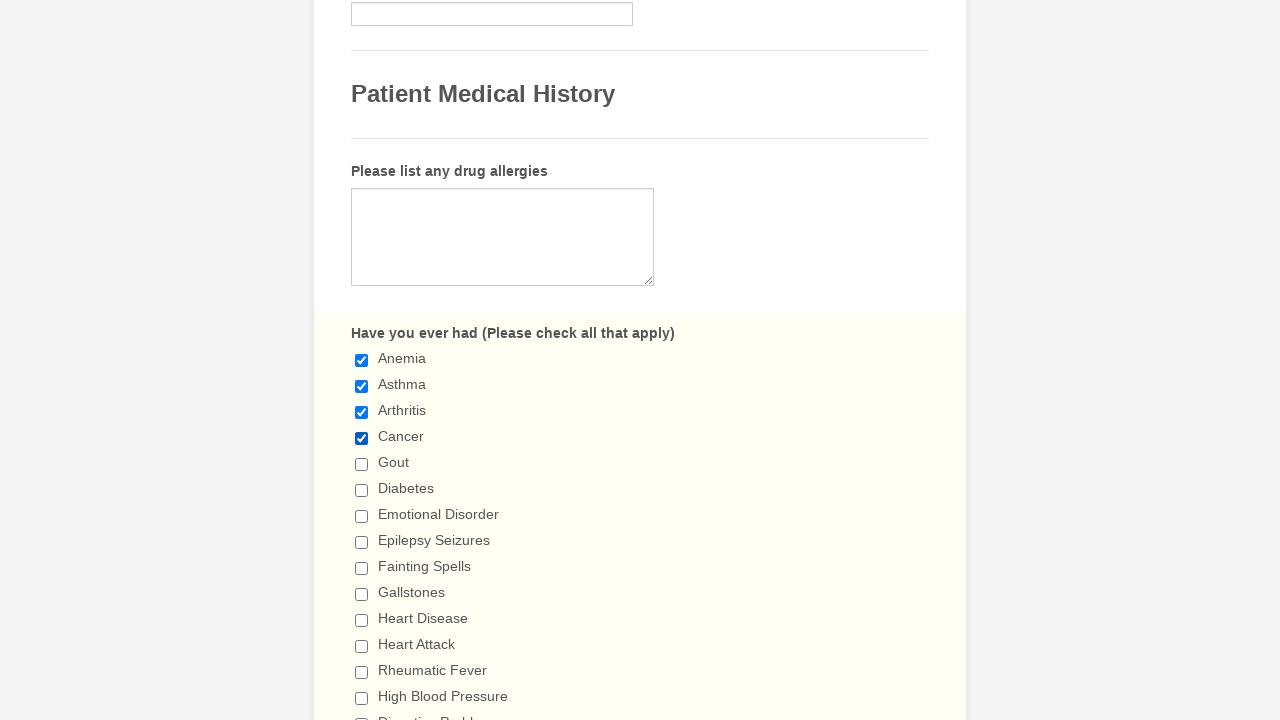

Selected checkbox 5 of 29 at (362, 464) on xpath=//label[text()=' Have you ever had (Please check all that apply) ']/follow
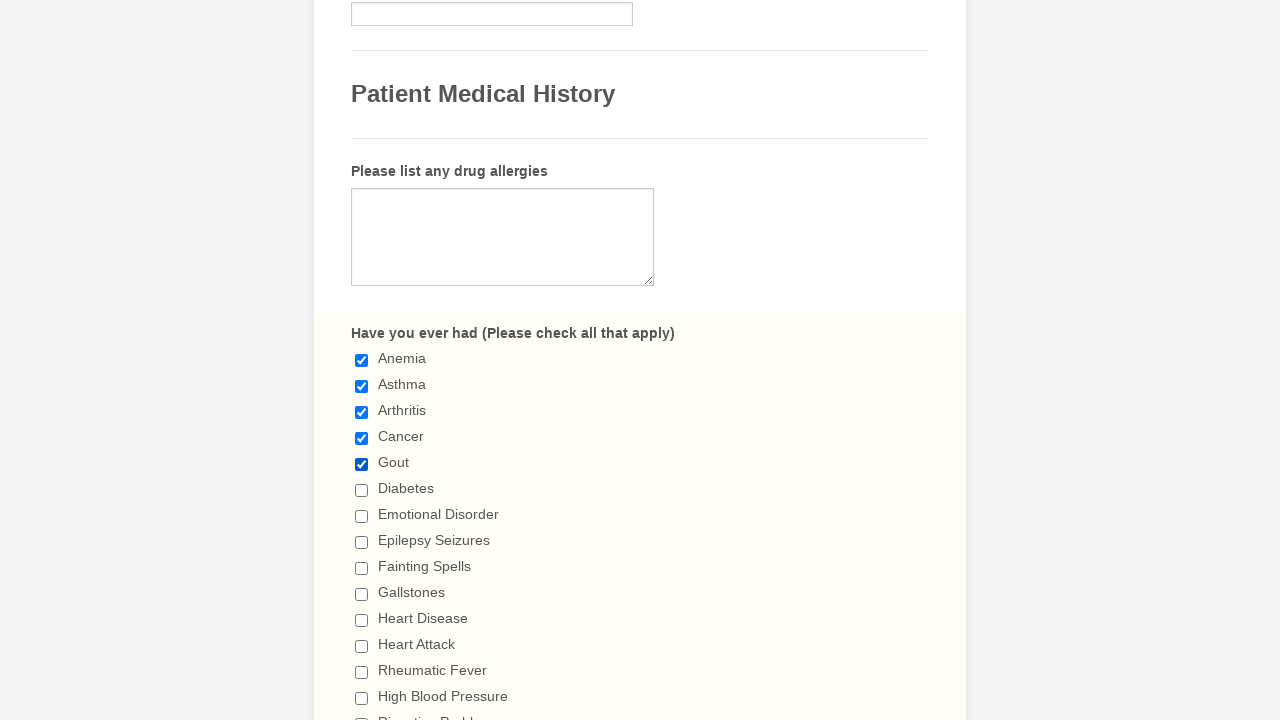

Selected checkbox 6 of 29 at (362, 490) on xpath=//label[text()=' Have you ever had (Please check all that apply) ']/follow
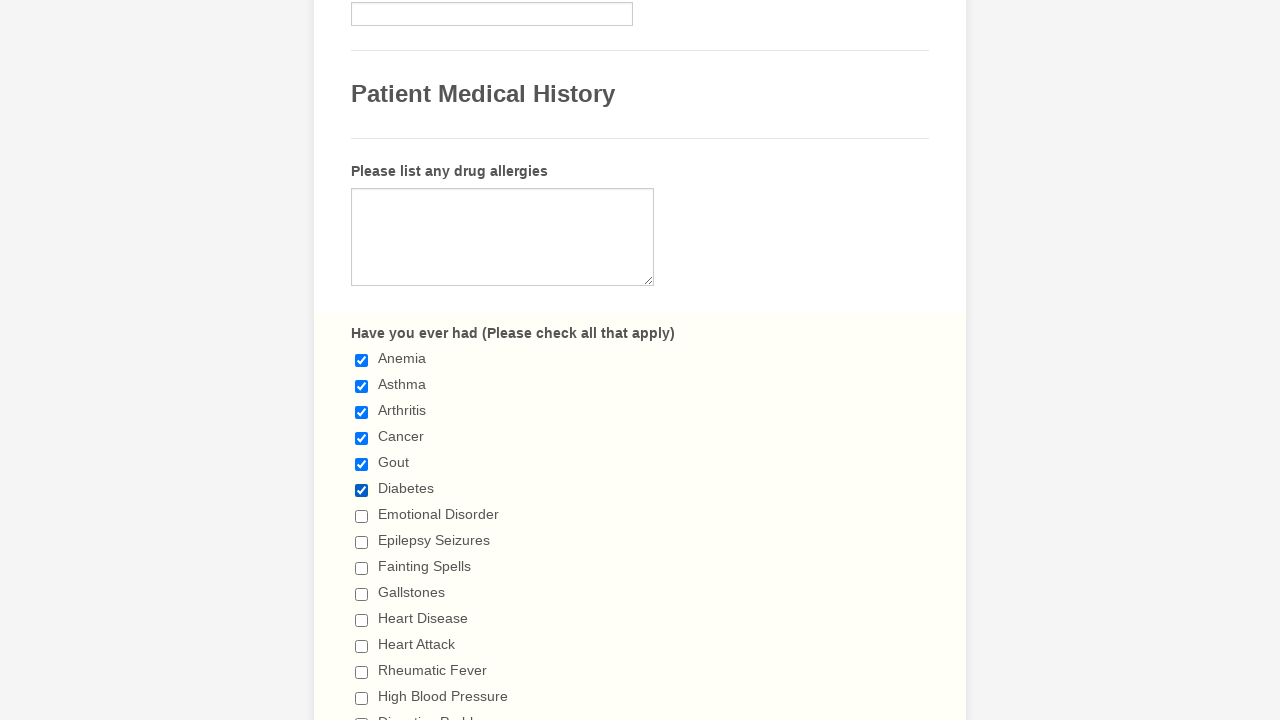

Selected checkbox 7 of 29 at (362, 516) on xpath=//label[text()=' Have you ever had (Please check all that apply) ']/follow
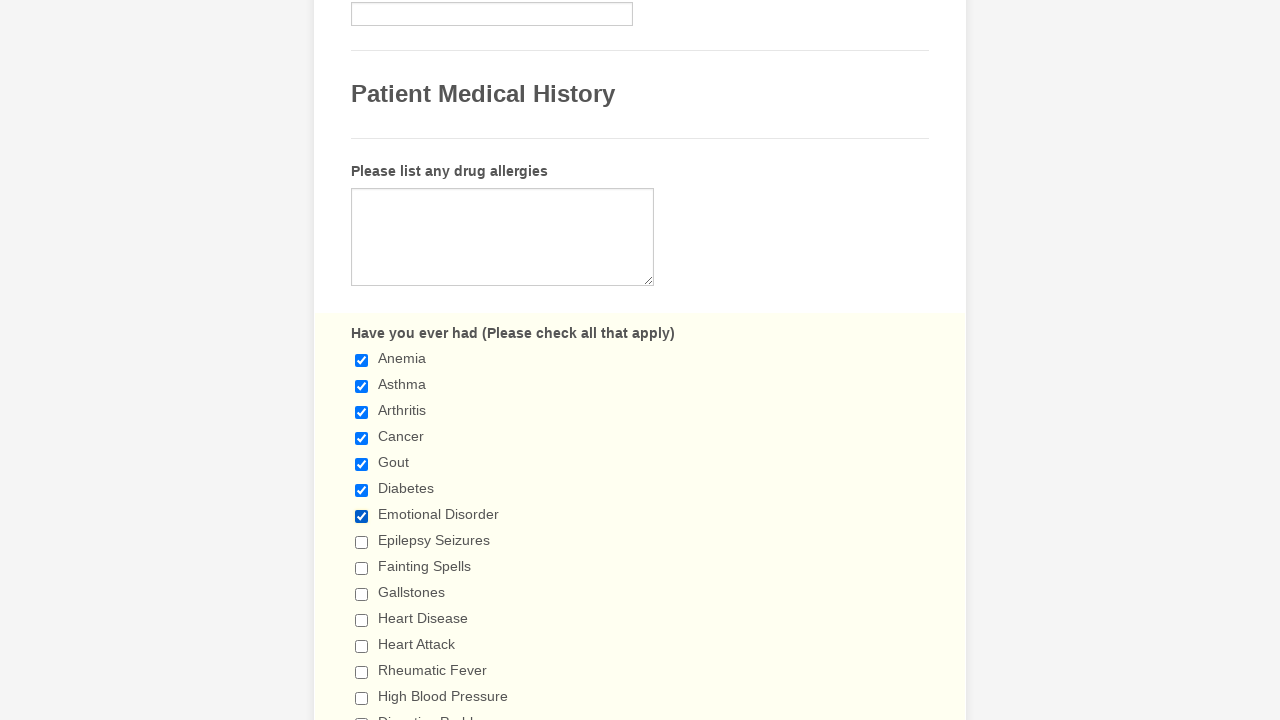

Selected checkbox 8 of 29 at (362, 542) on xpath=//label[text()=' Have you ever had (Please check all that apply) ']/follow
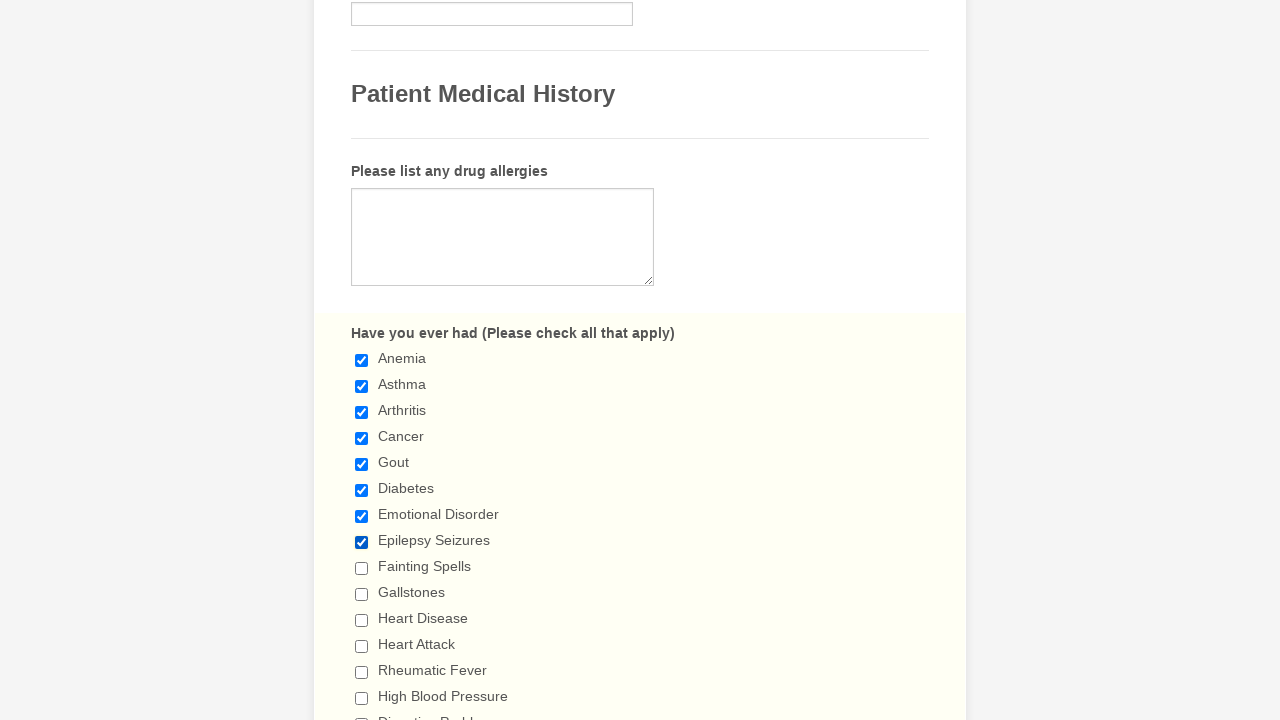

Selected checkbox 9 of 29 at (362, 568) on xpath=//label[text()=' Have you ever had (Please check all that apply) ']/follow
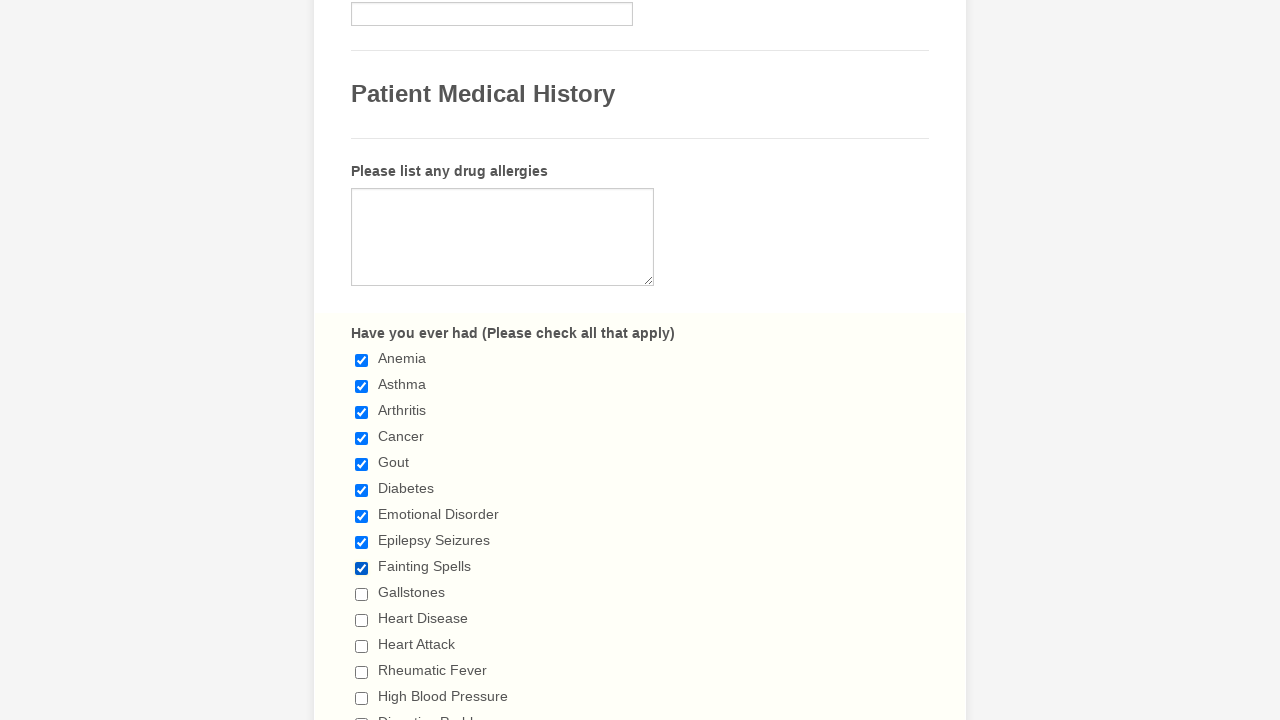

Selected checkbox 10 of 29 at (362, 594) on xpath=//label[text()=' Have you ever had (Please check all that apply) ']/follow
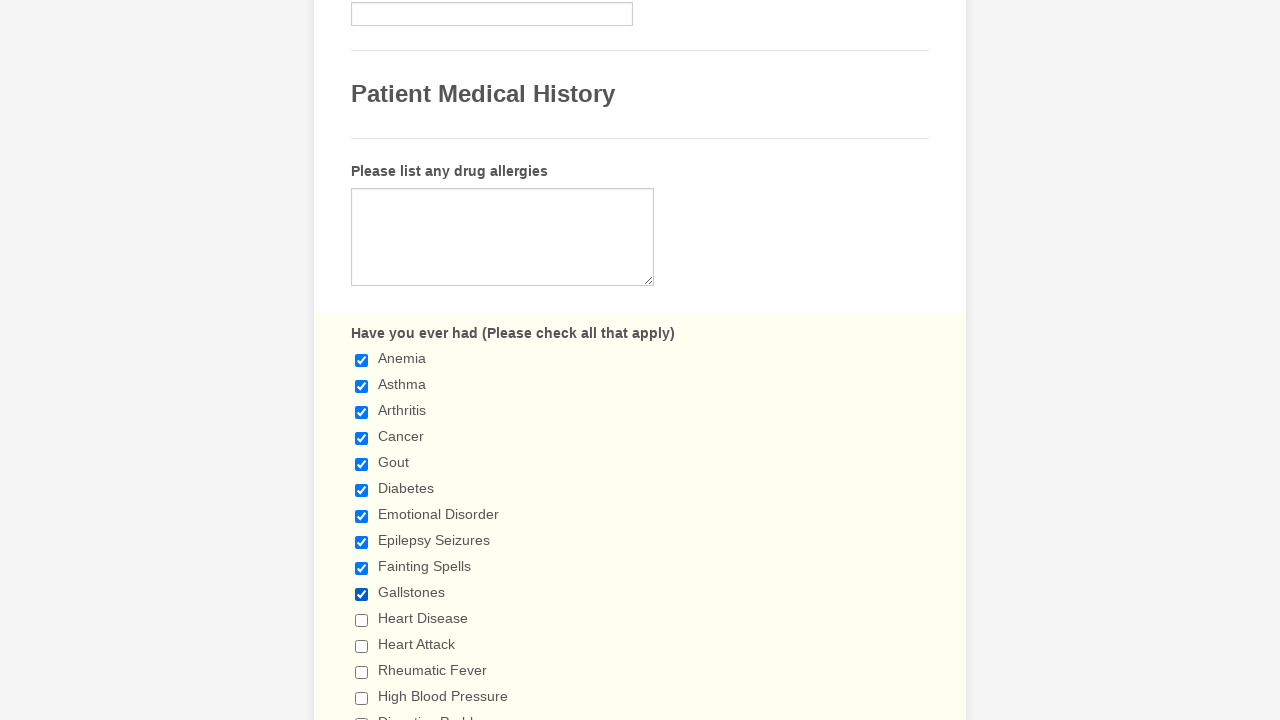

Selected checkbox 11 of 29 at (362, 620) on xpath=//label[text()=' Have you ever had (Please check all that apply) ']/follow
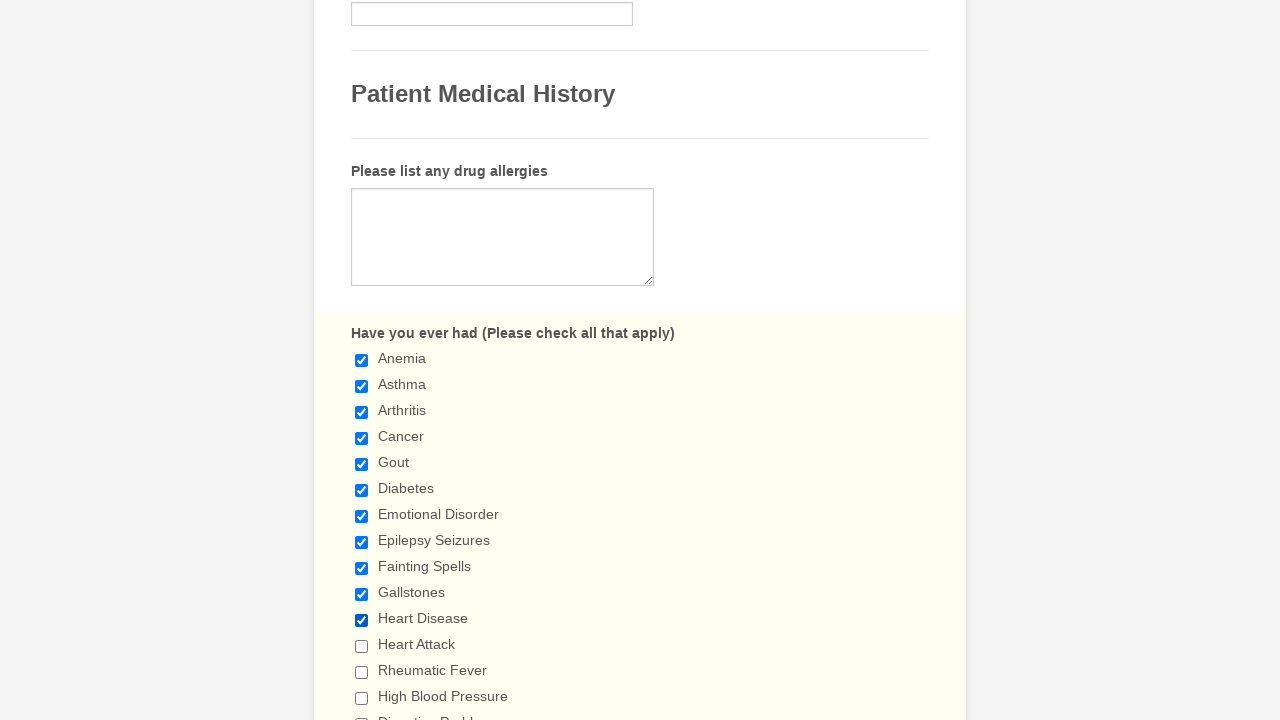

Selected checkbox 12 of 29 at (362, 646) on xpath=//label[text()=' Have you ever had (Please check all that apply) ']/follow
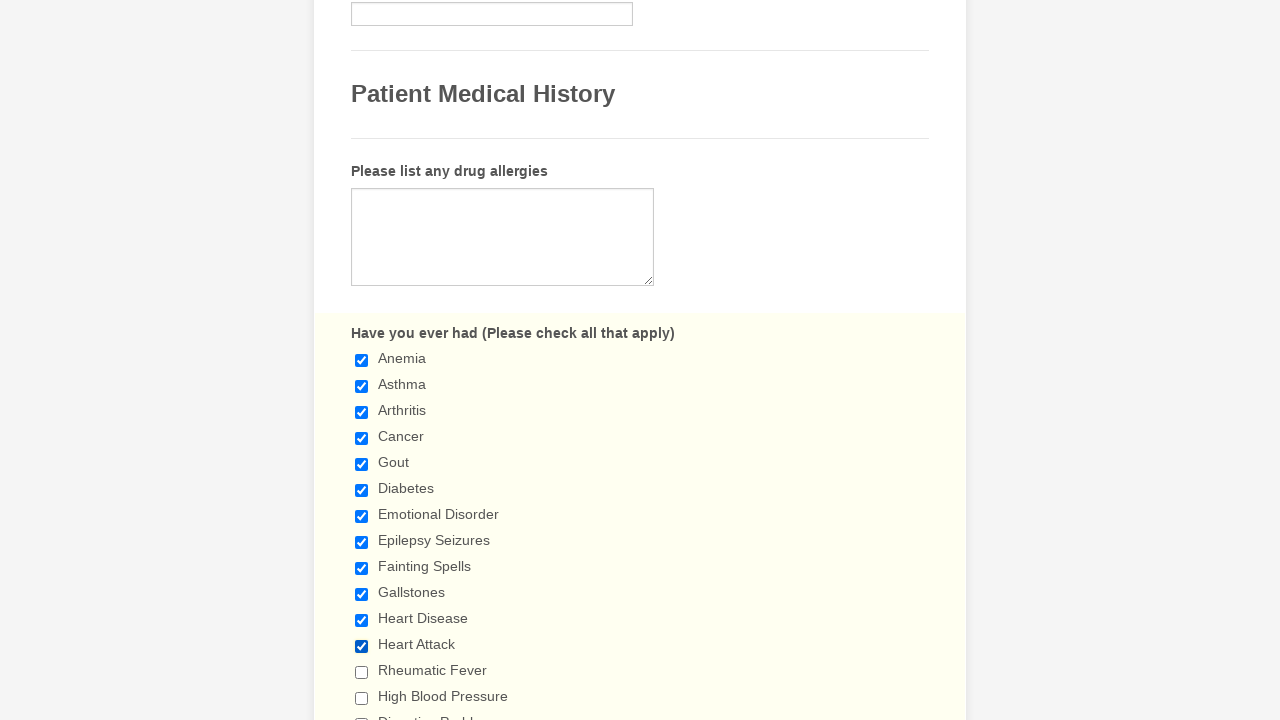

Selected checkbox 13 of 29 at (362, 672) on xpath=//label[text()=' Have you ever had (Please check all that apply) ']/follow
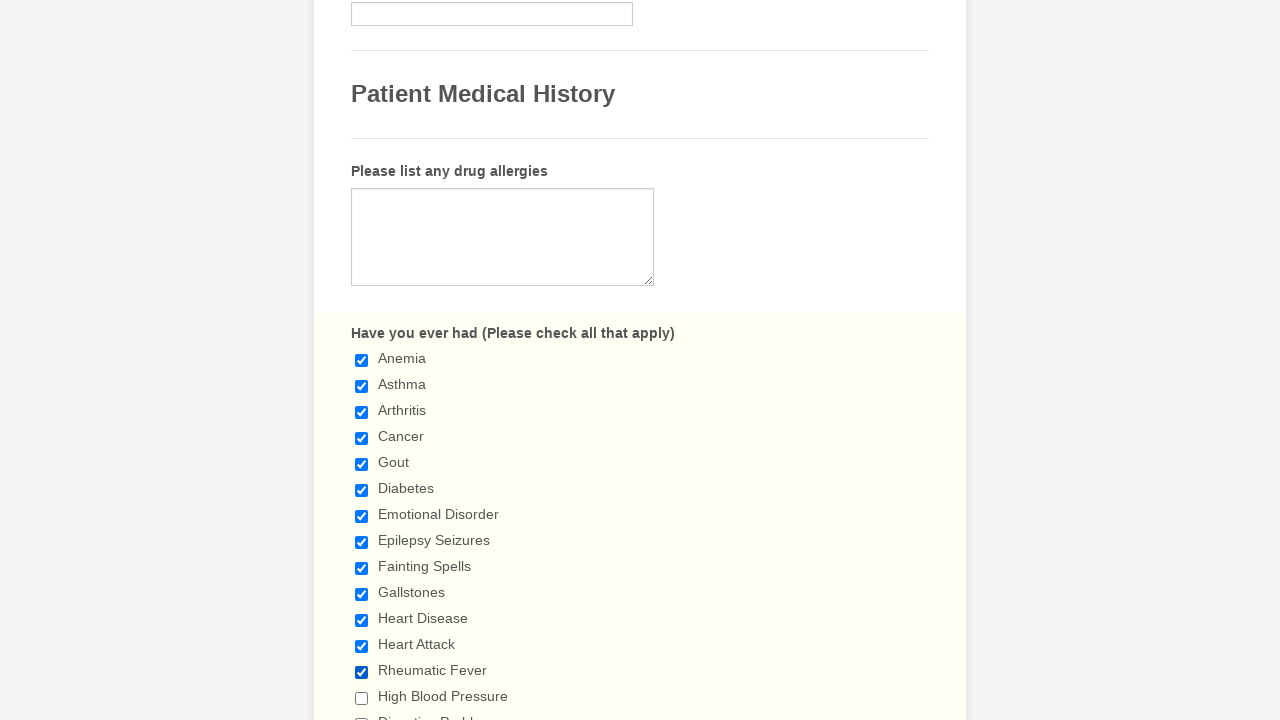

Selected checkbox 14 of 29 at (362, 698) on xpath=//label[text()=' Have you ever had (Please check all that apply) ']/follow
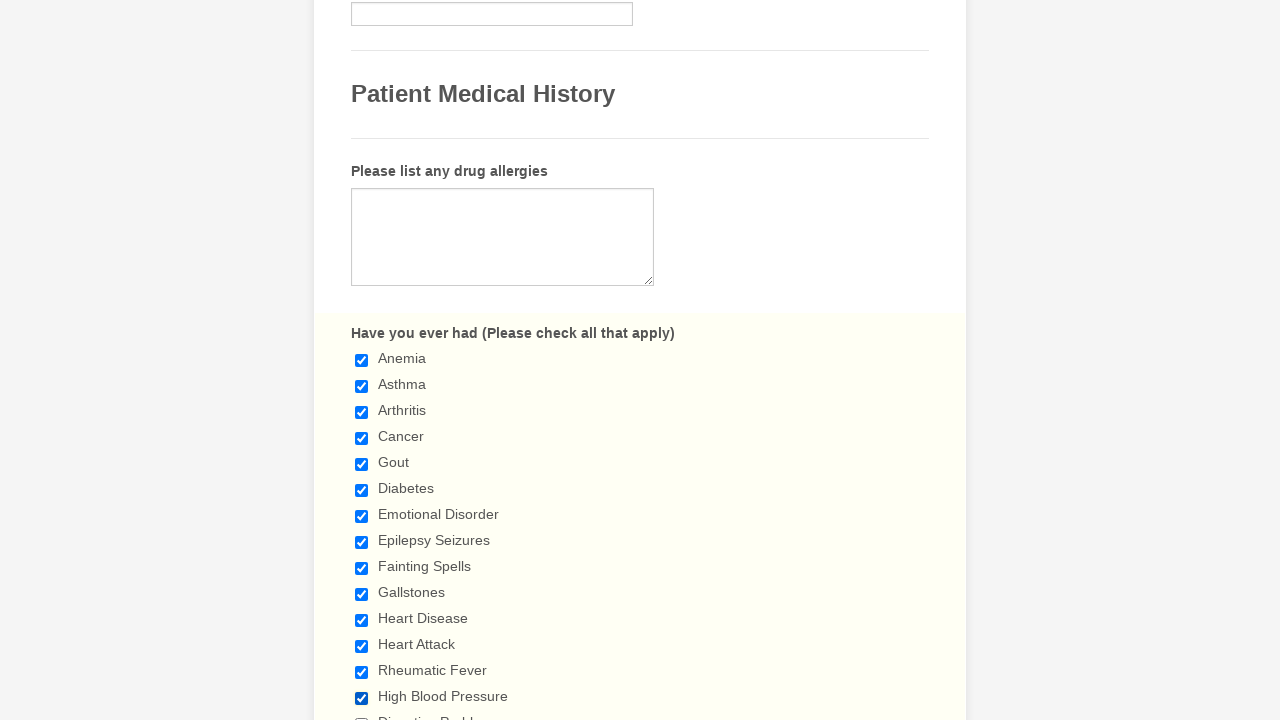

Selected checkbox 15 of 29 at (362, 714) on xpath=//label[text()=' Have you ever had (Please check all that apply) ']/follow
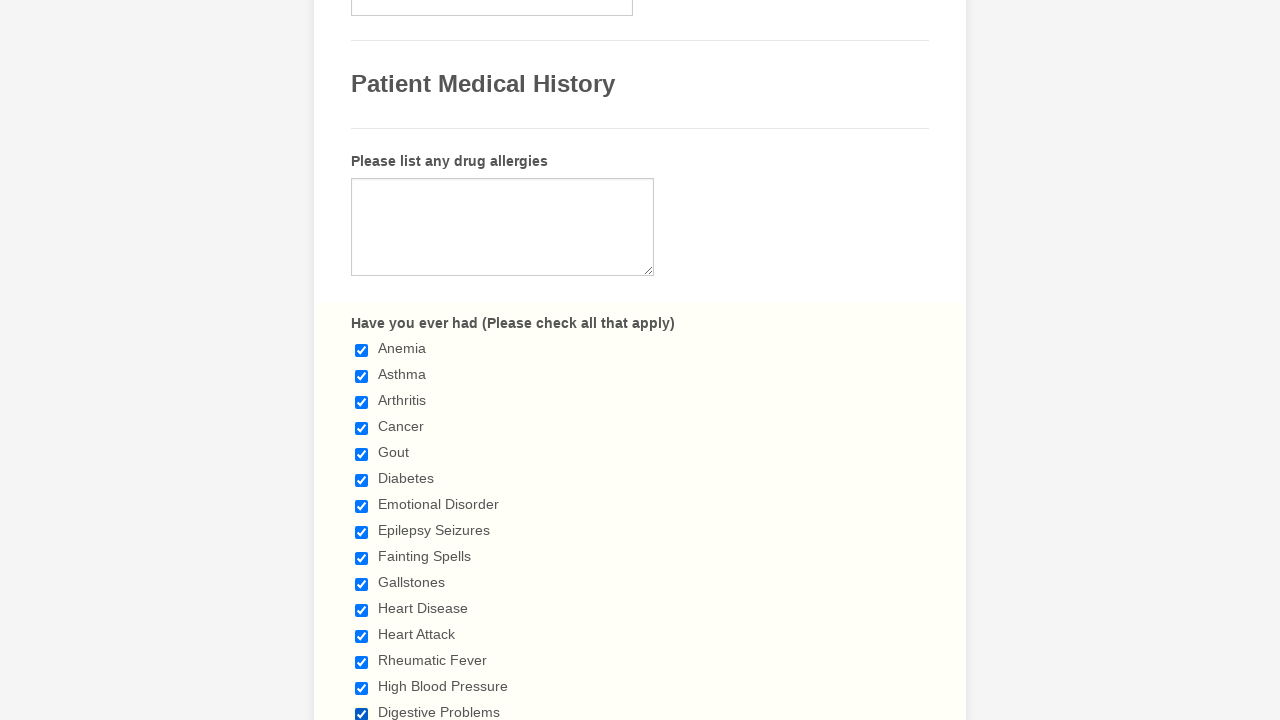

Selected checkbox 16 of 29 at (362, 360) on xpath=//label[text()=' Have you ever had (Please check all that apply) ']/follow
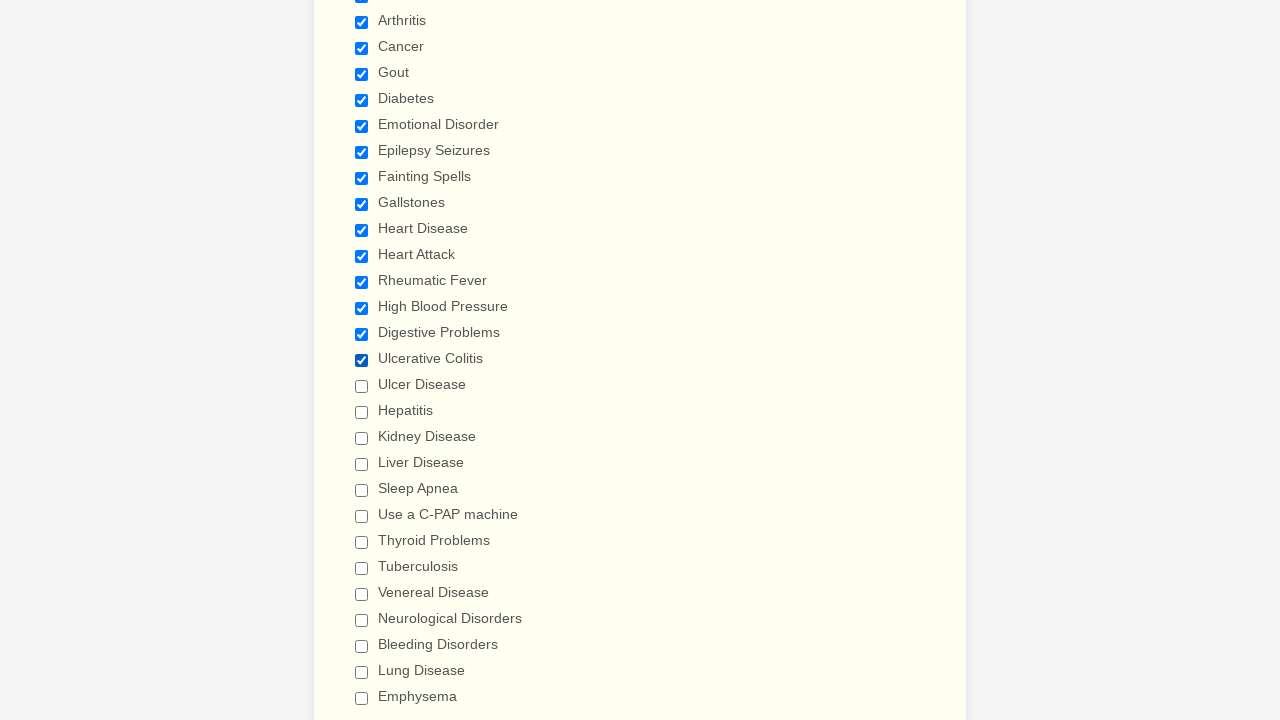

Selected checkbox 17 of 29 at (362, 386) on xpath=//label[text()=' Have you ever had (Please check all that apply) ']/follow
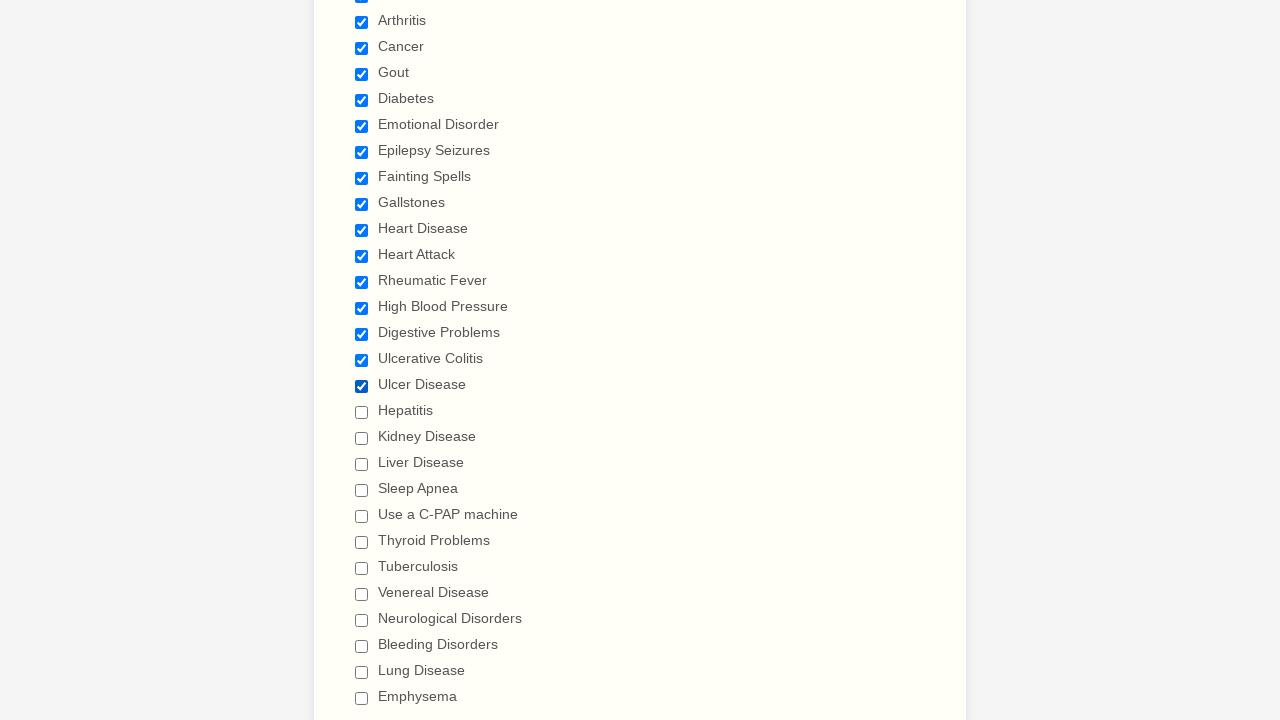

Selected checkbox 18 of 29 at (362, 412) on xpath=//label[text()=' Have you ever had (Please check all that apply) ']/follow
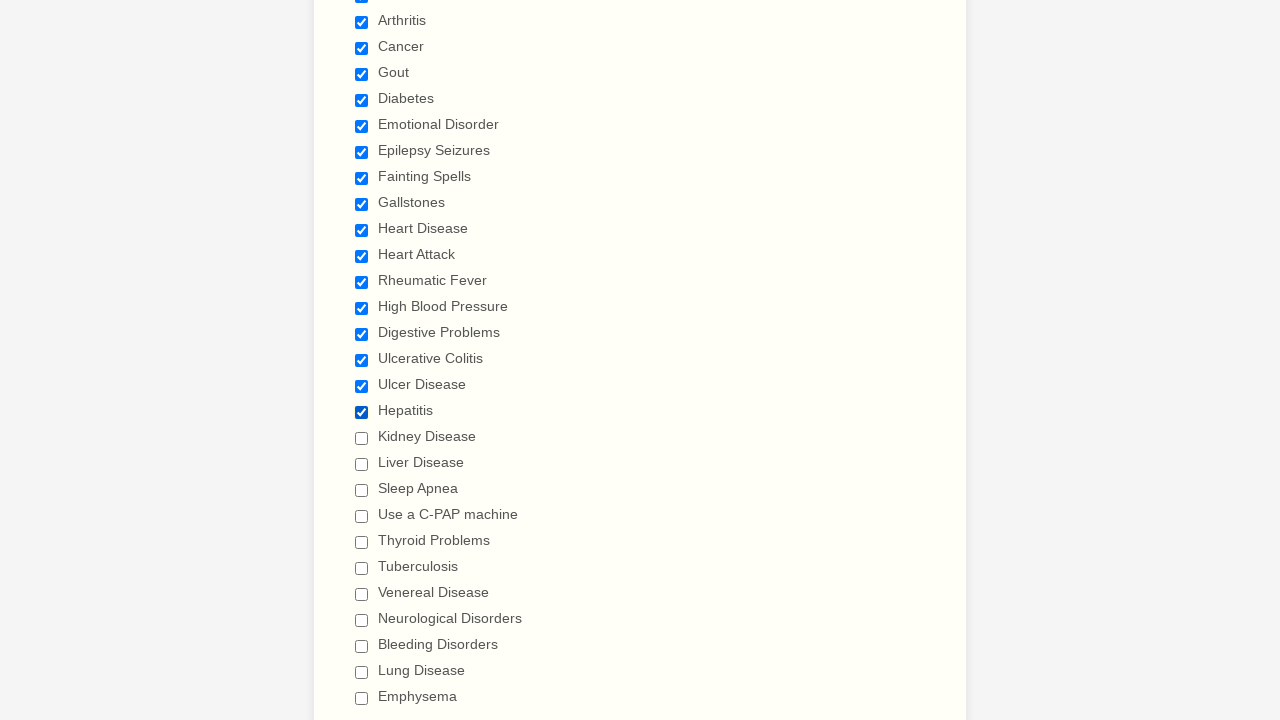

Selected checkbox 19 of 29 at (362, 438) on xpath=//label[text()=' Have you ever had (Please check all that apply) ']/follow
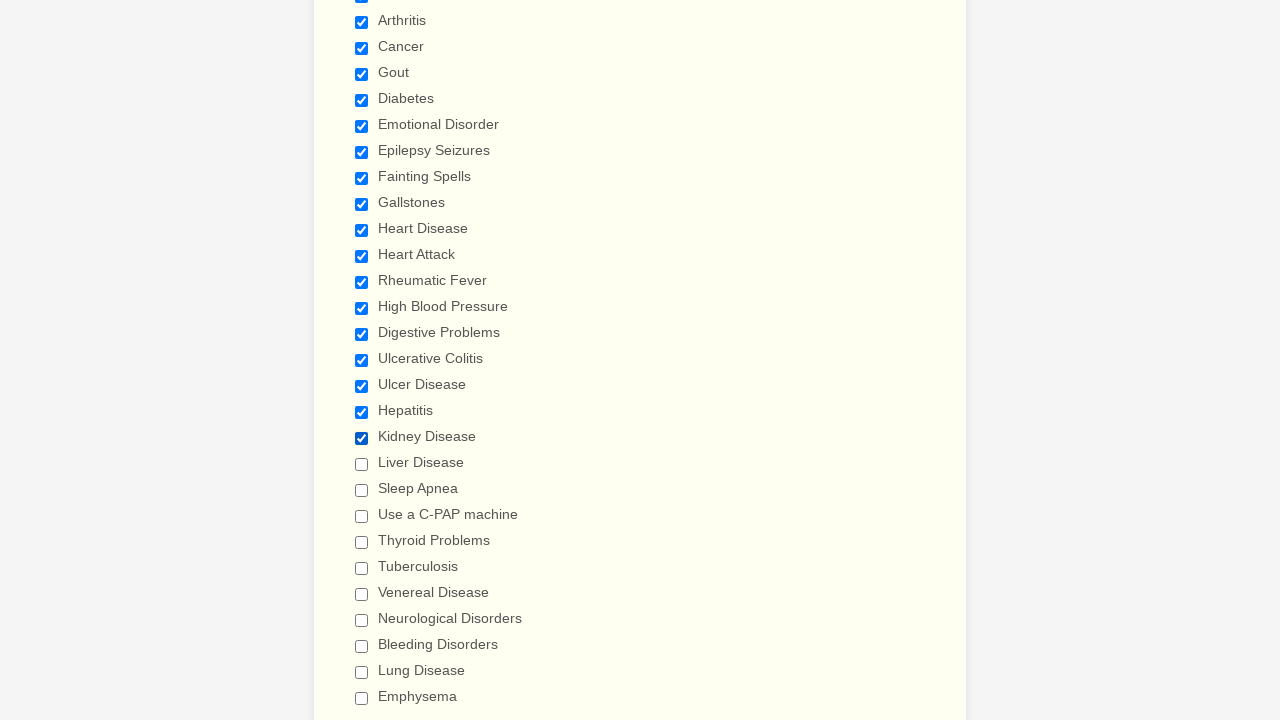

Selected checkbox 20 of 29 at (362, 464) on xpath=//label[text()=' Have you ever had (Please check all that apply) ']/follow
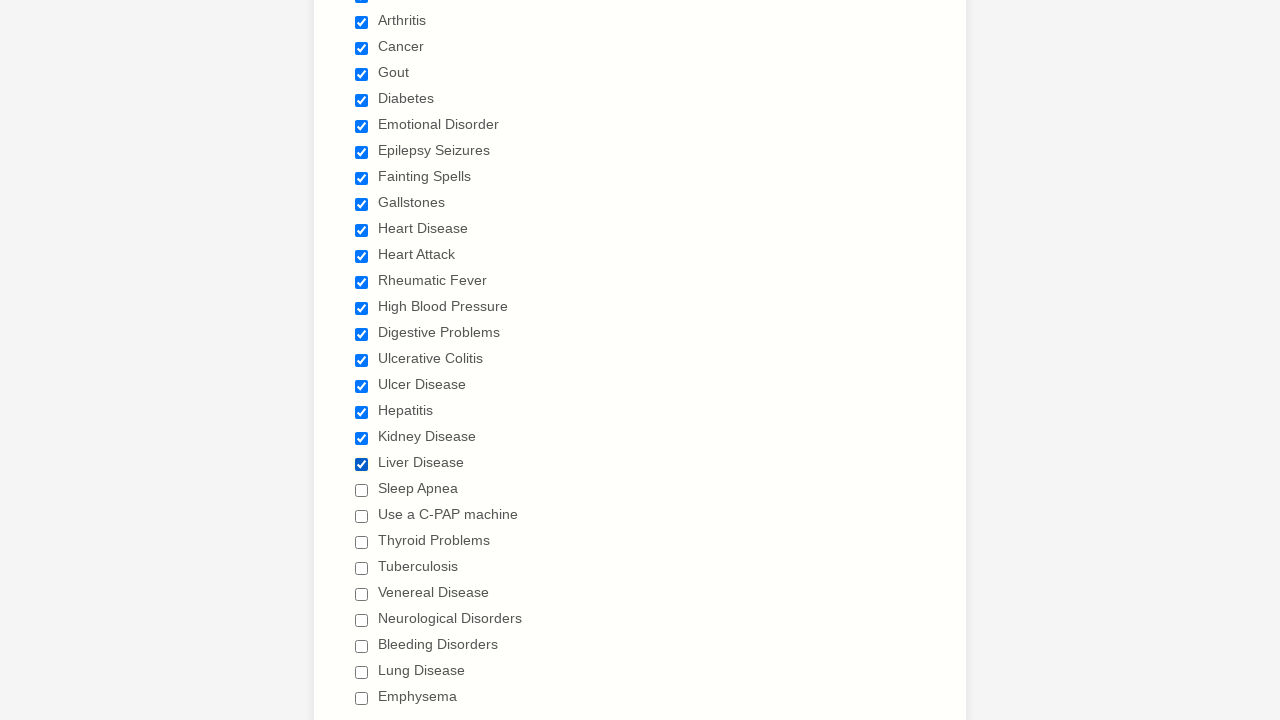

Selected checkbox 21 of 29 at (362, 490) on xpath=//label[text()=' Have you ever had (Please check all that apply) ']/follow
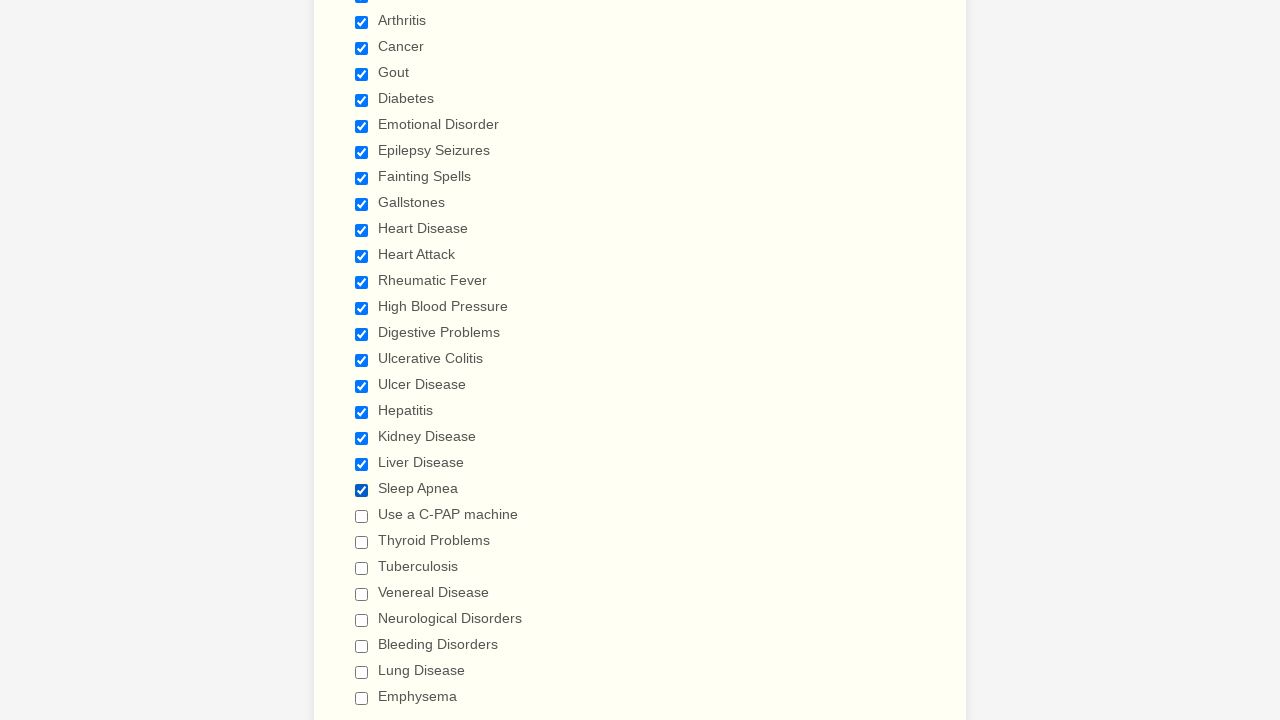

Selected checkbox 22 of 29 at (362, 516) on xpath=//label[text()=' Have you ever had (Please check all that apply) ']/follow
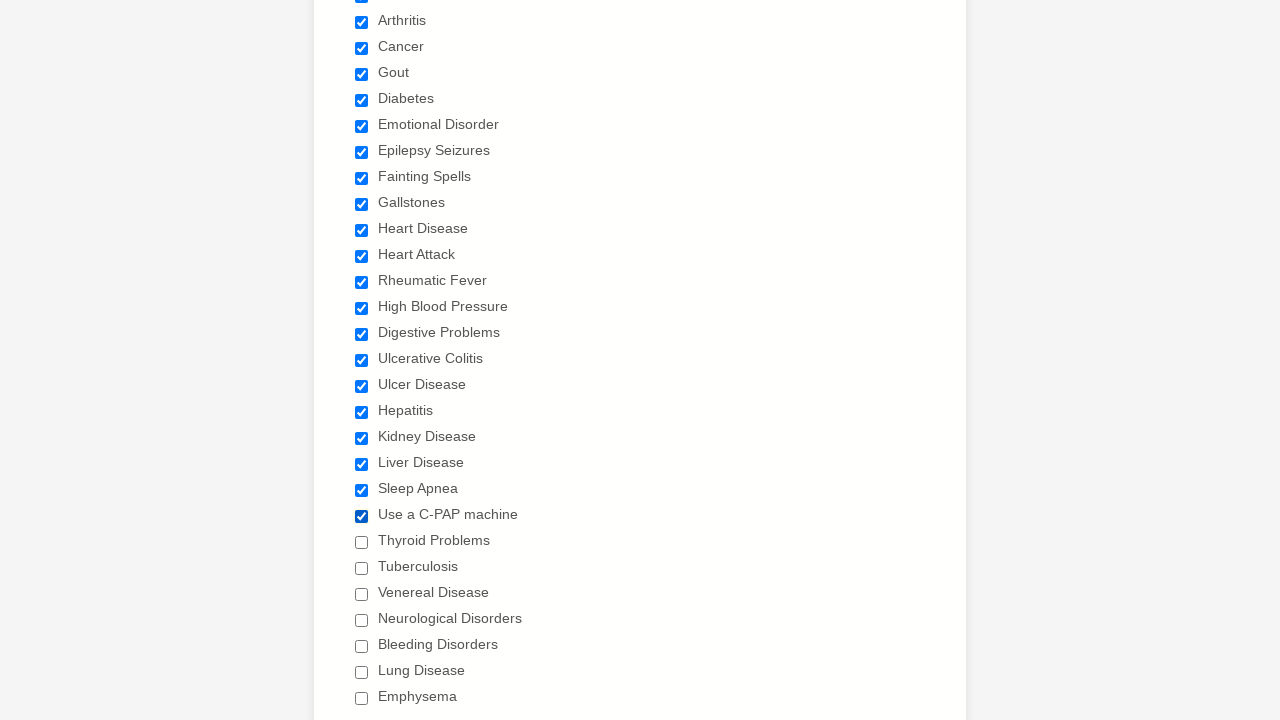

Selected checkbox 23 of 29 at (362, 542) on xpath=//label[text()=' Have you ever had (Please check all that apply) ']/follow
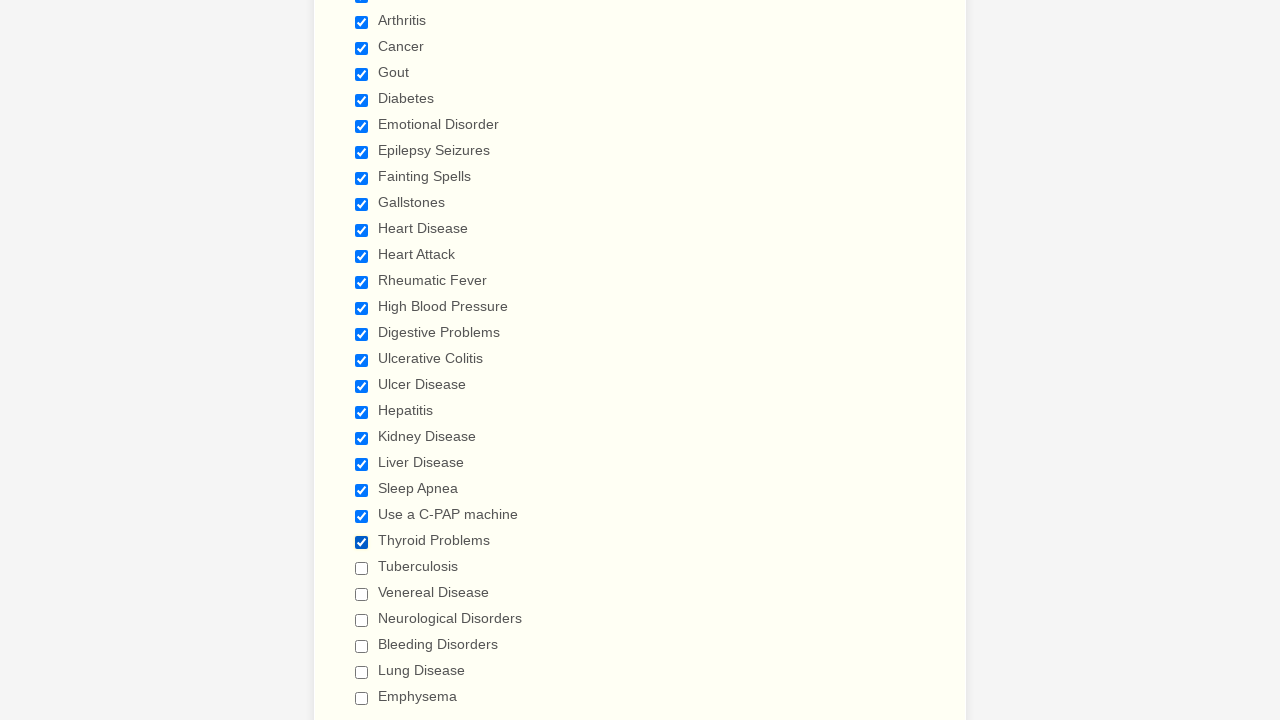

Selected checkbox 24 of 29 at (362, 568) on xpath=//label[text()=' Have you ever had (Please check all that apply) ']/follow
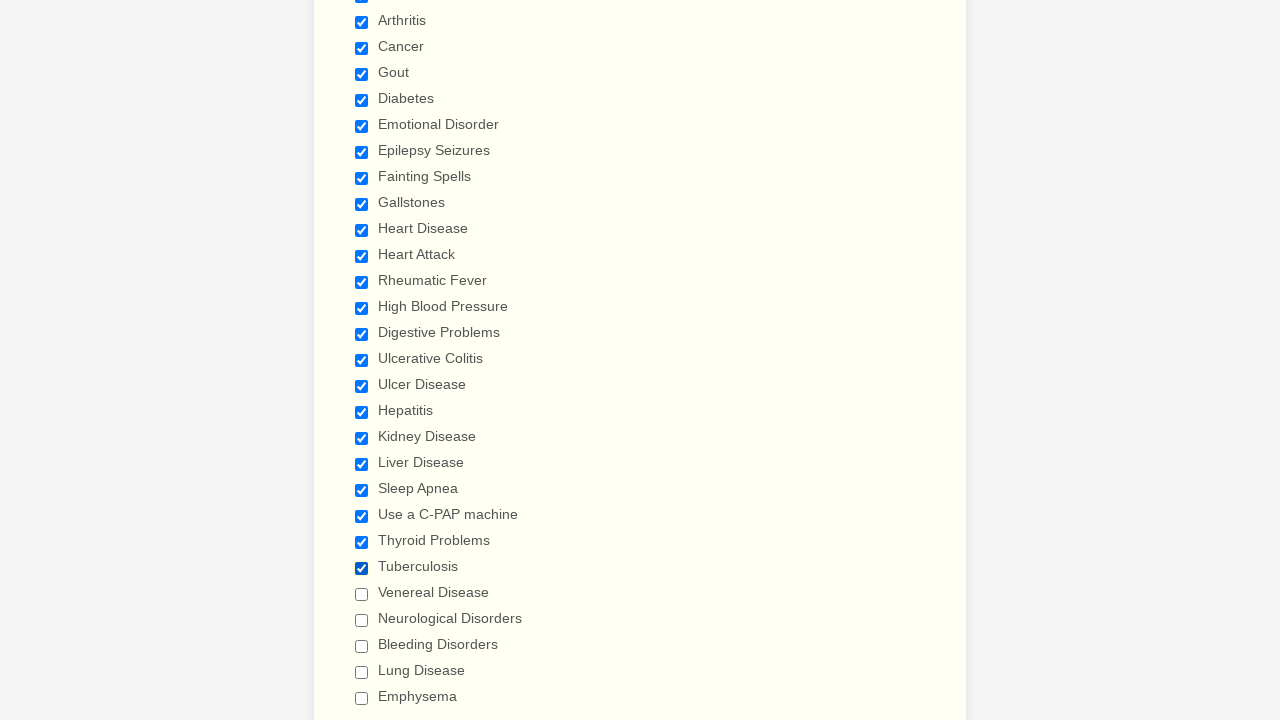

Selected checkbox 25 of 29 at (362, 594) on xpath=//label[text()=' Have you ever had (Please check all that apply) ']/follow
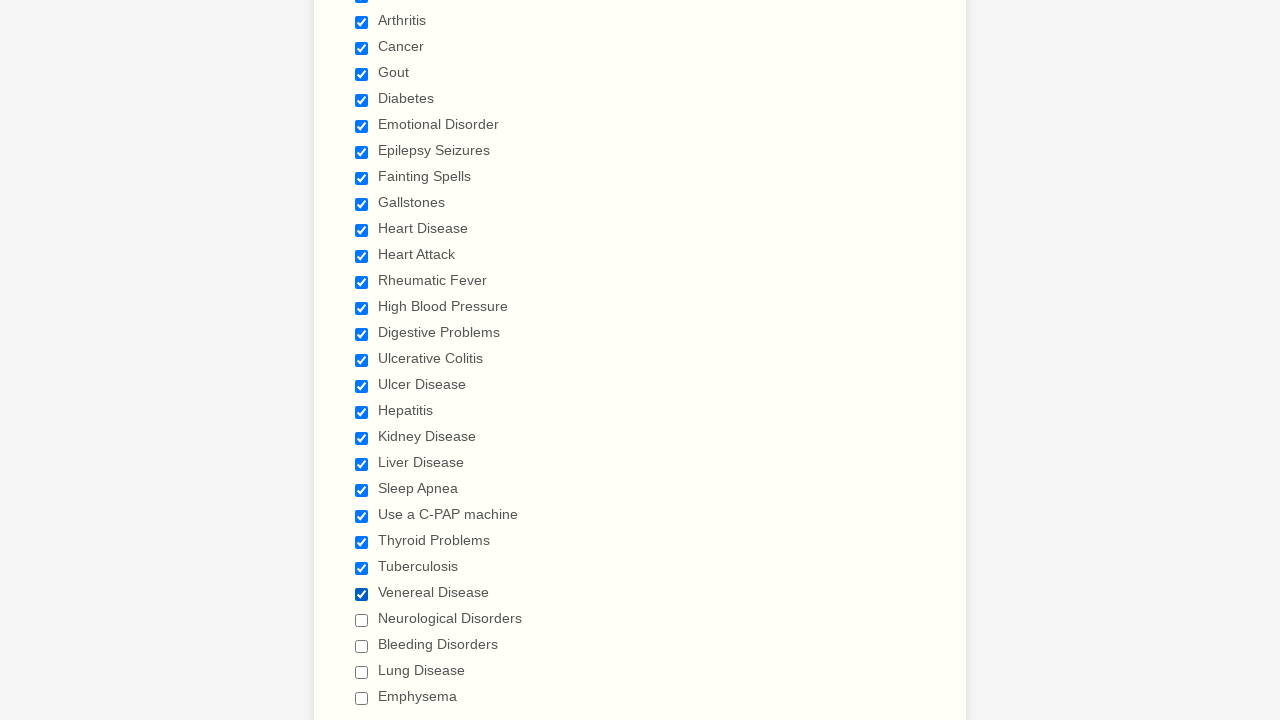

Selected checkbox 26 of 29 at (362, 620) on xpath=//label[text()=' Have you ever had (Please check all that apply) ']/follow
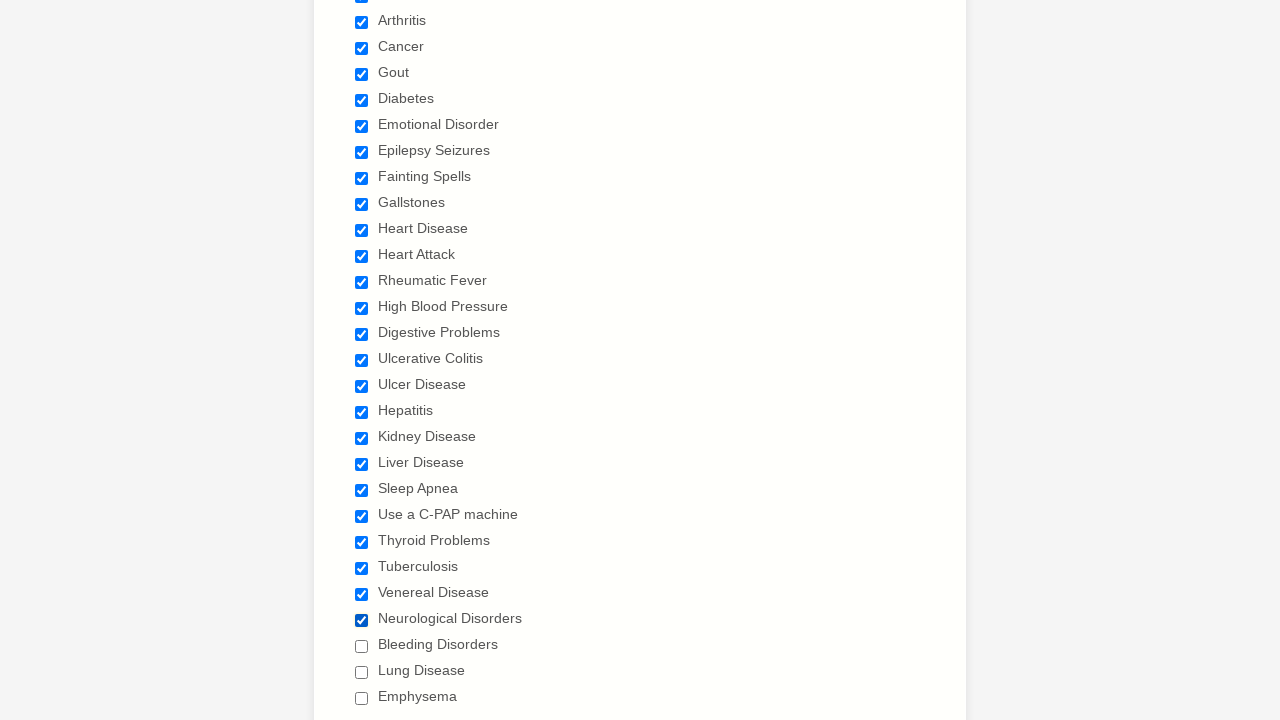

Selected checkbox 27 of 29 at (362, 646) on xpath=//label[text()=' Have you ever had (Please check all that apply) ']/follow
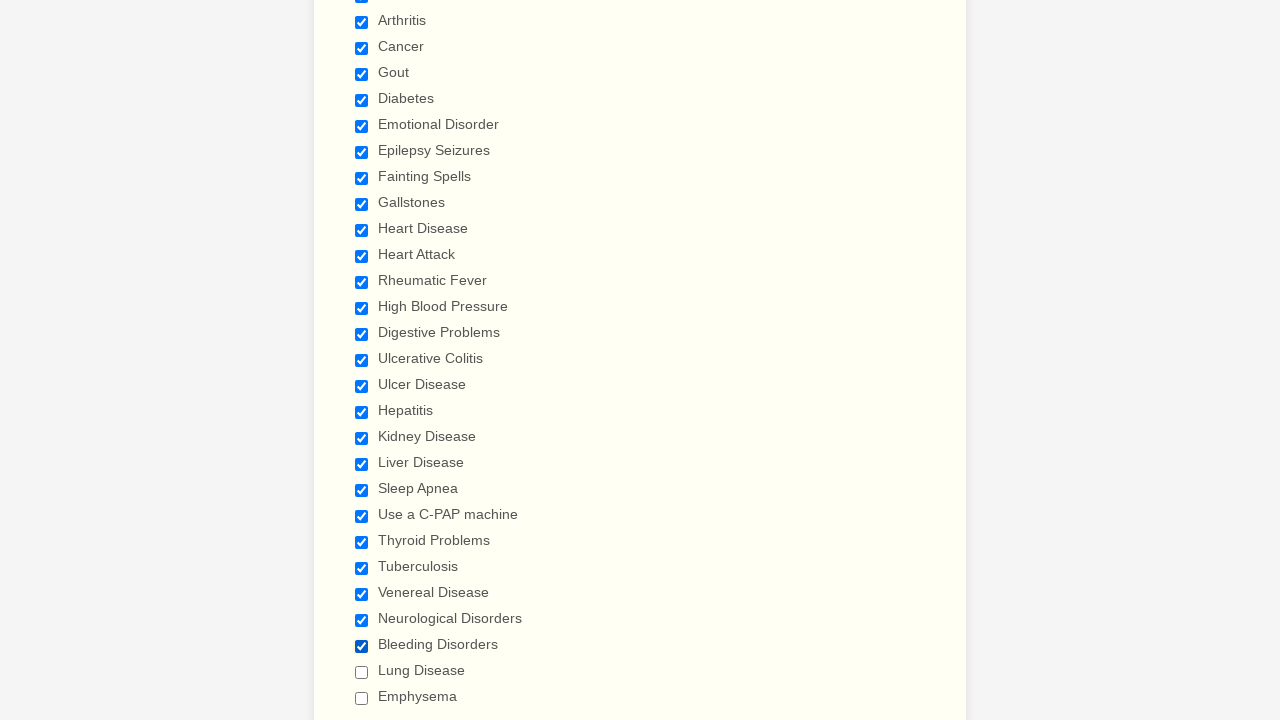

Selected checkbox 28 of 29 at (362, 672) on xpath=//label[text()=' Have you ever had (Please check all that apply) ']/follow
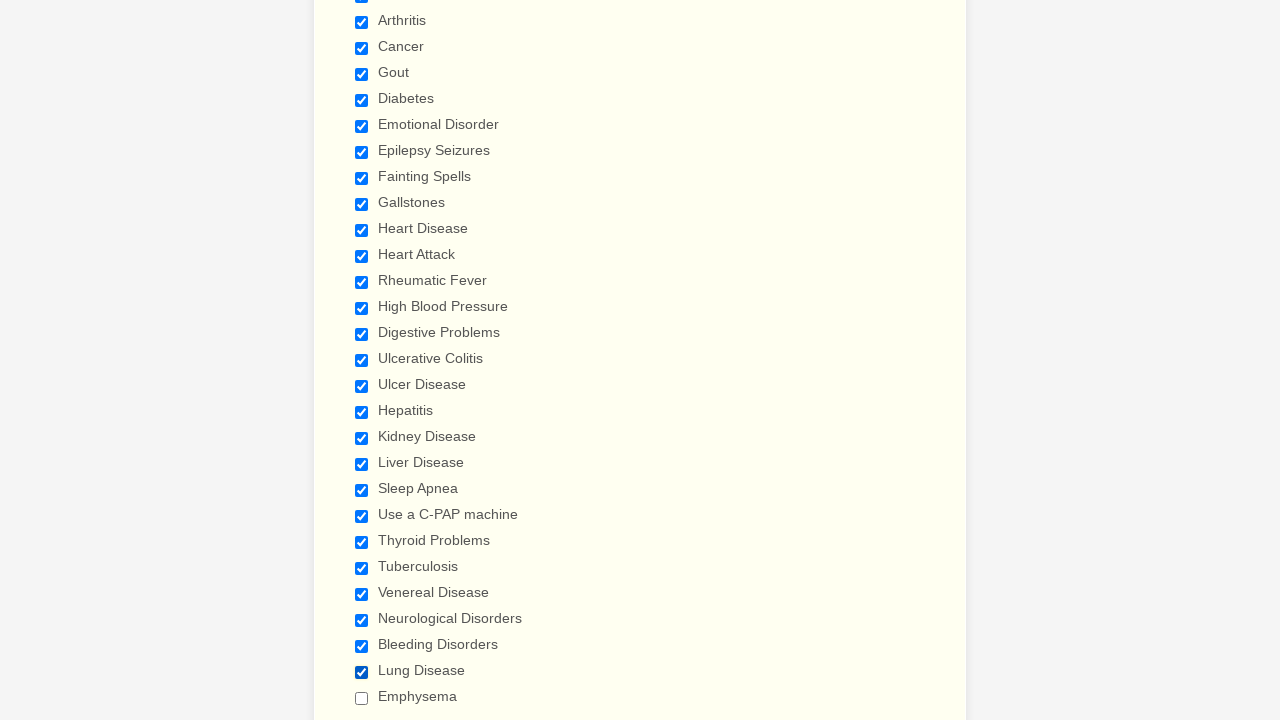

Selected checkbox 29 of 29 at (362, 698) on xpath=//label[text()=' Have you ever had (Please check all that apply) ']/follow
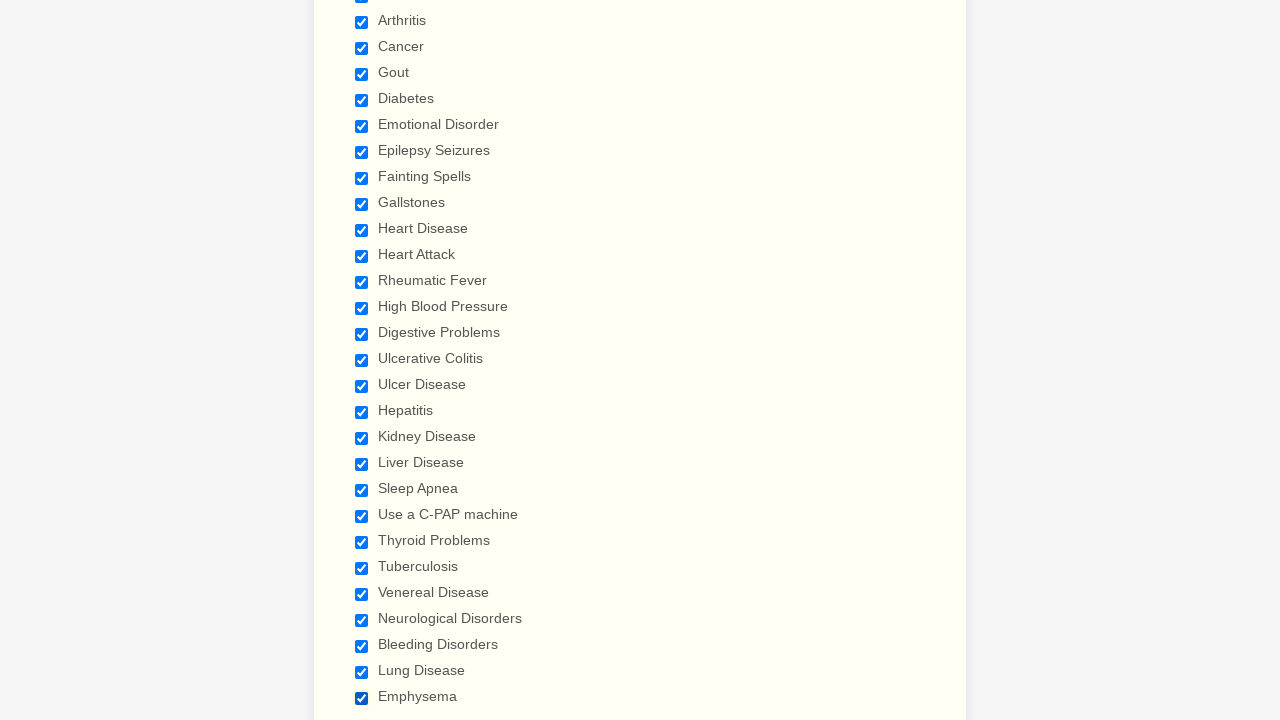

Cleared cookies
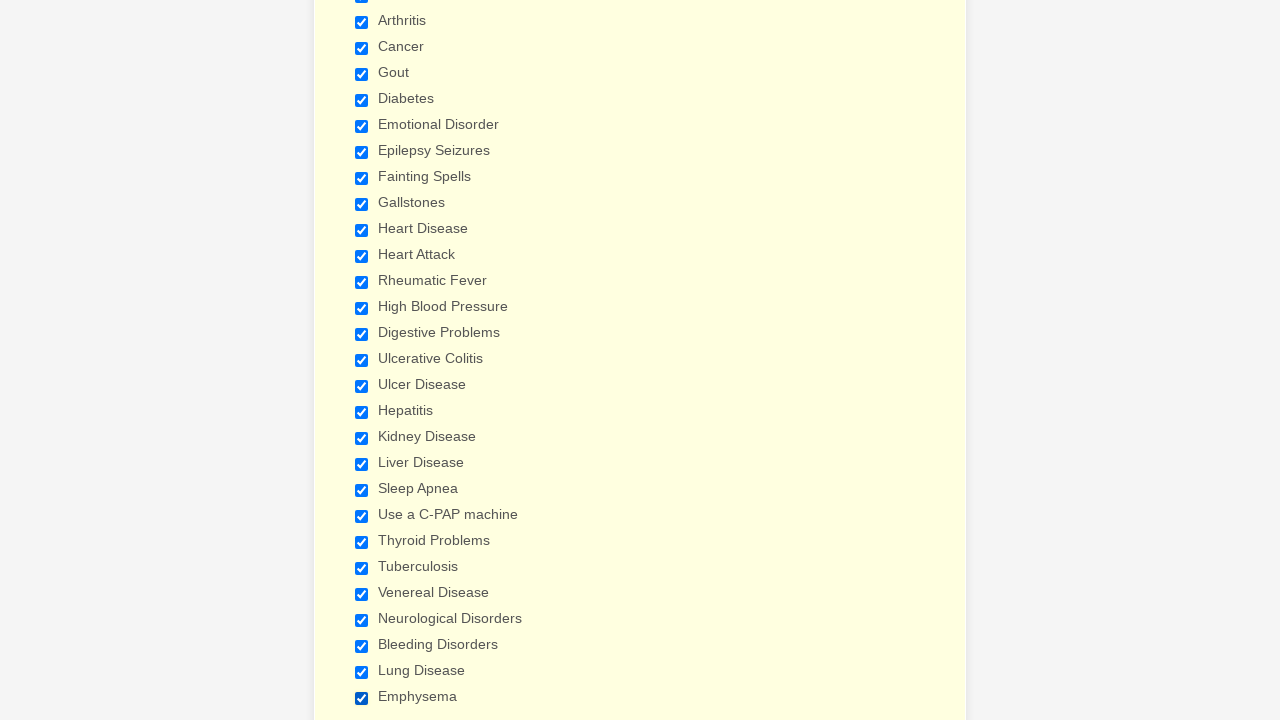

Reloaded the page
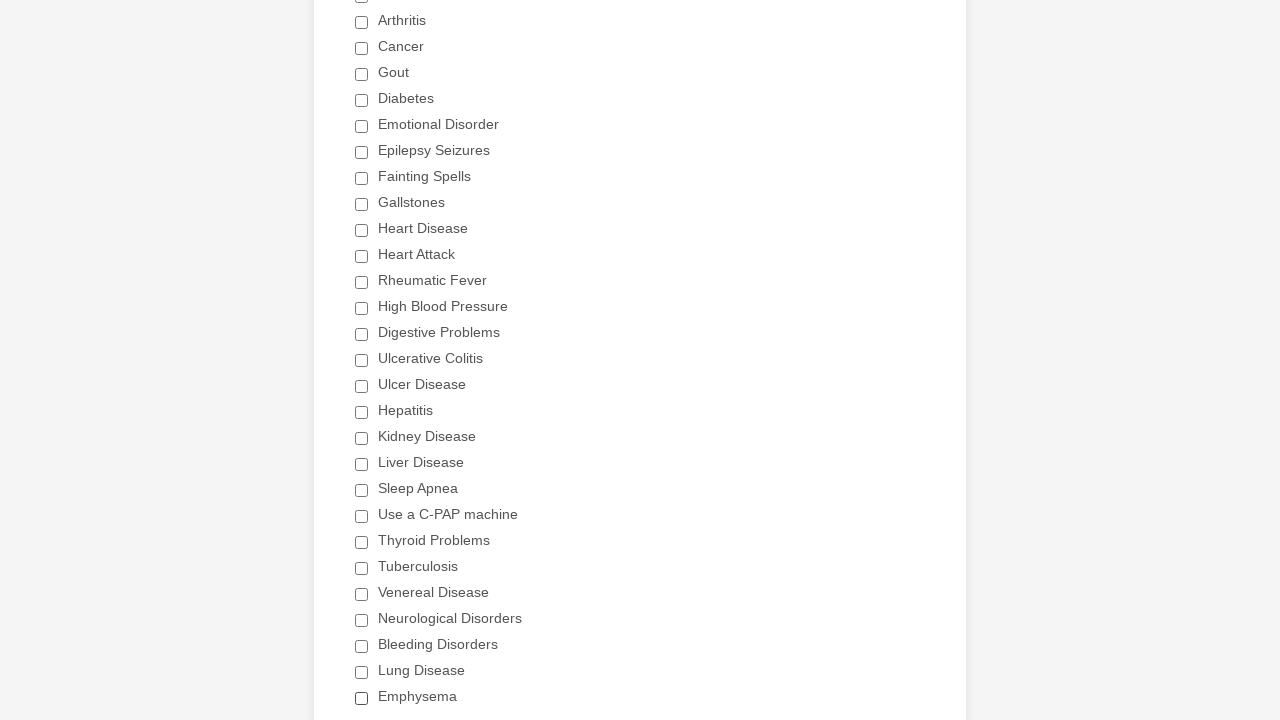

Waited for checkboxes to reload after page refresh
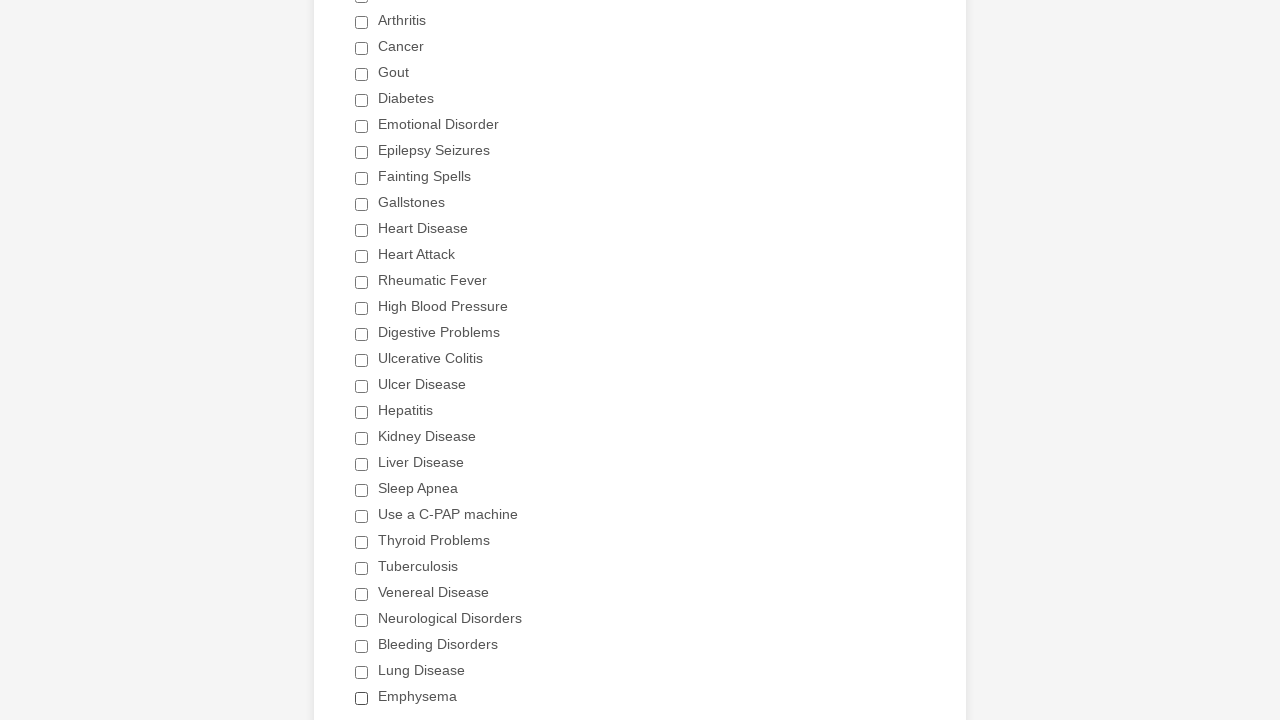

Re-located all checkboxes after page reload
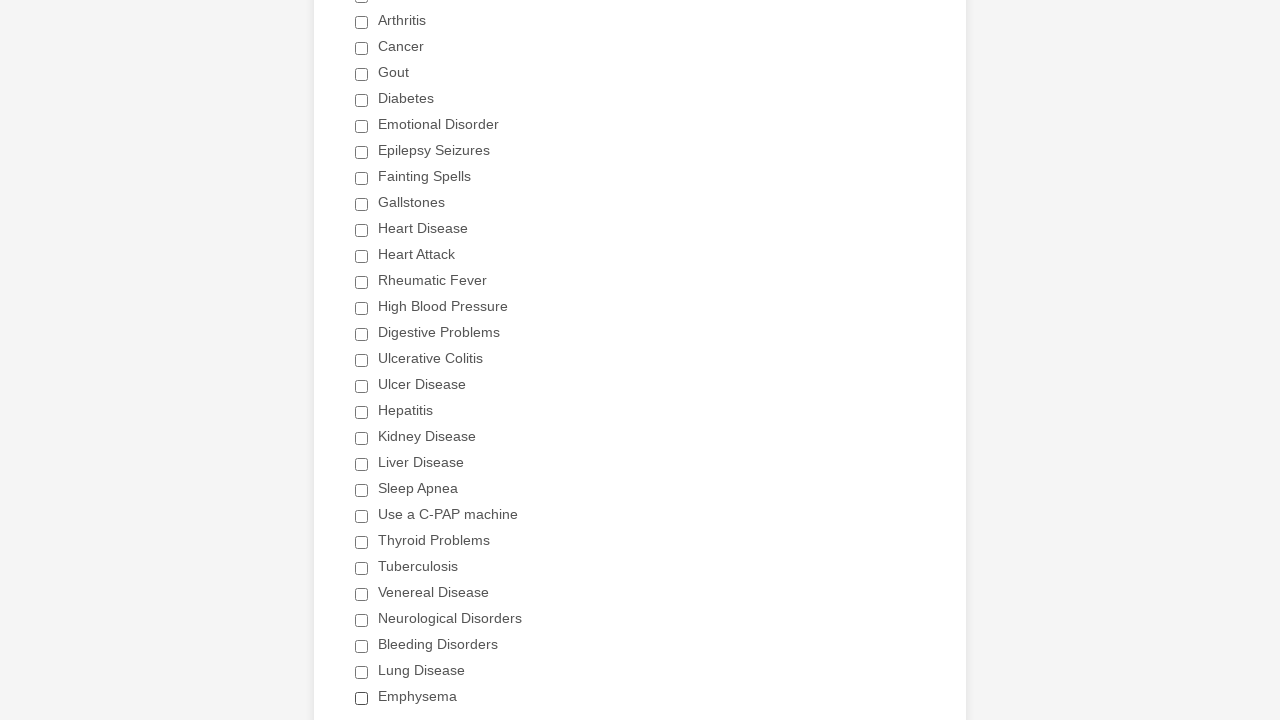

Deselected checkbox 1 if it was checked
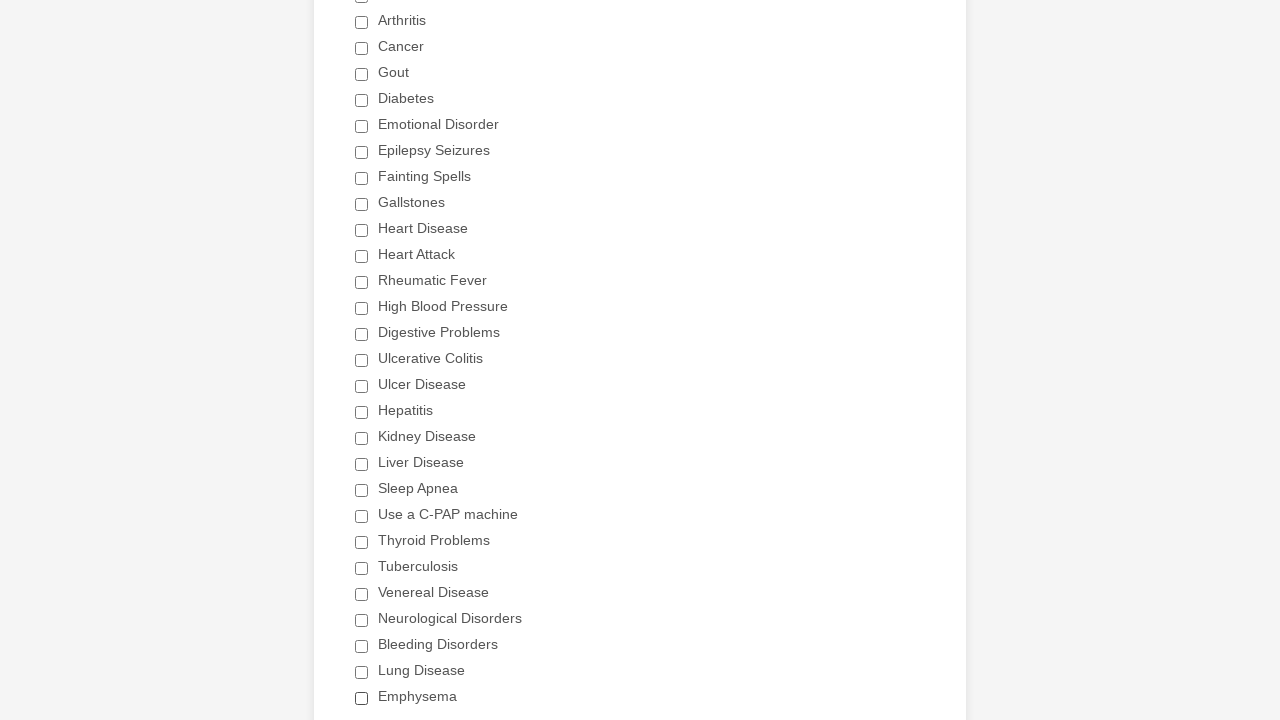

Deselected checkbox 2 if it was checked
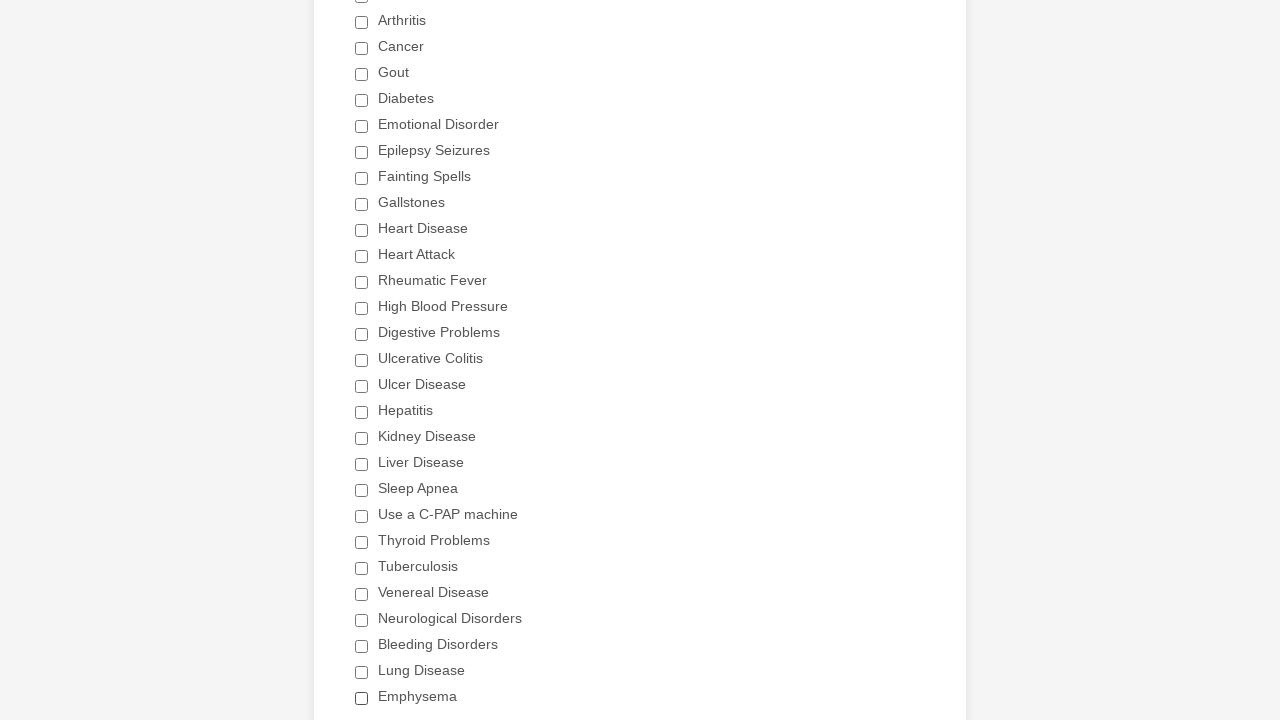

Deselected checkbox 3 if it was checked
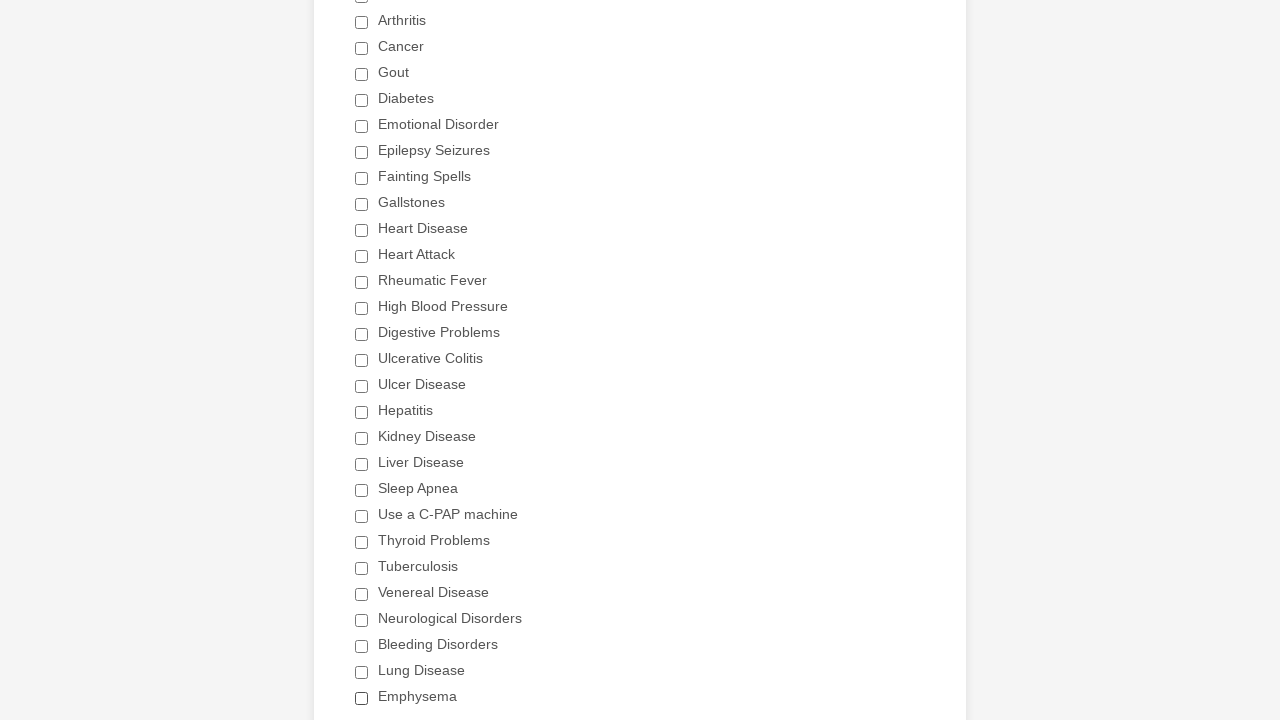

Deselected checkbox 4 if it was checked
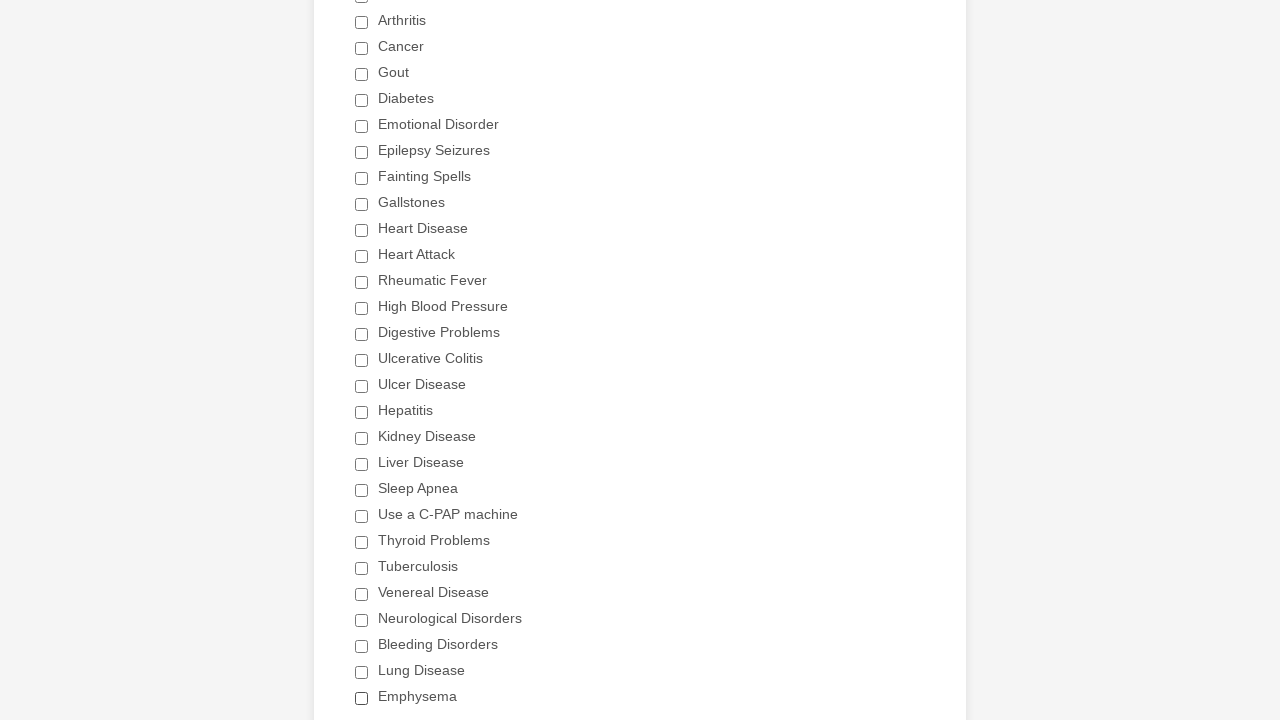

Deselected checkbox 5 if it was checked
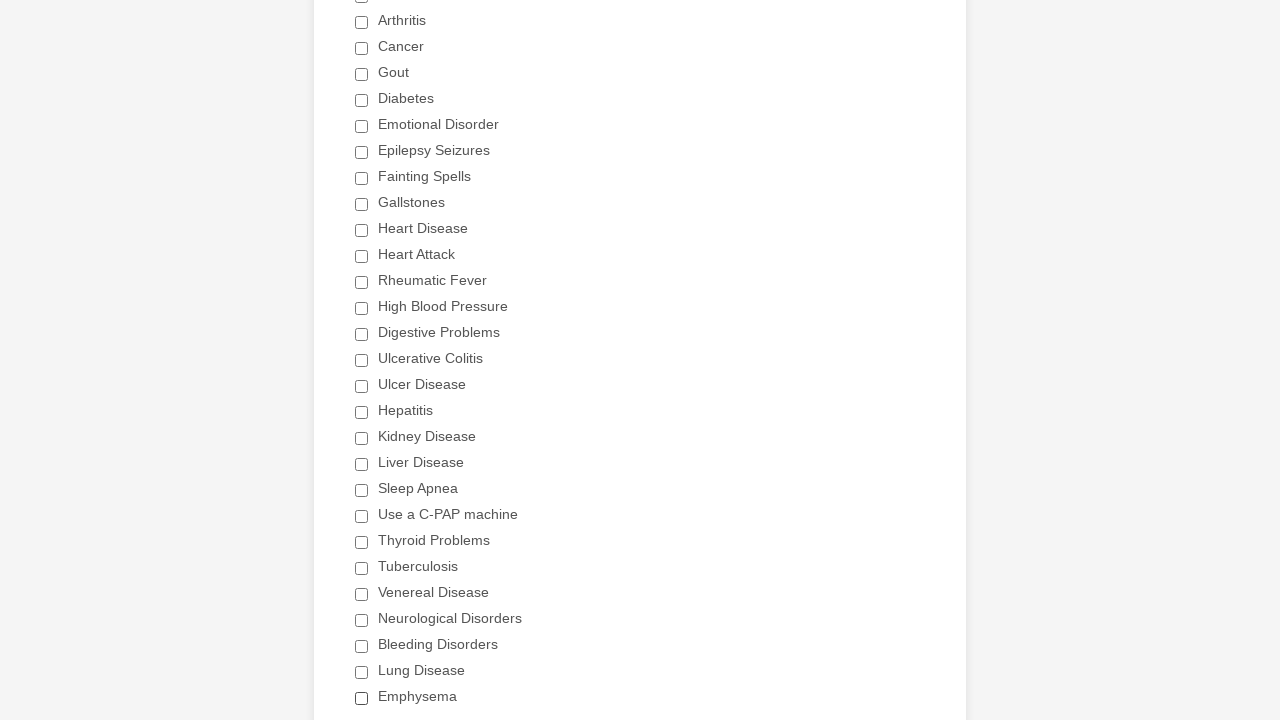

Deselected checkbox 6 if it was checked
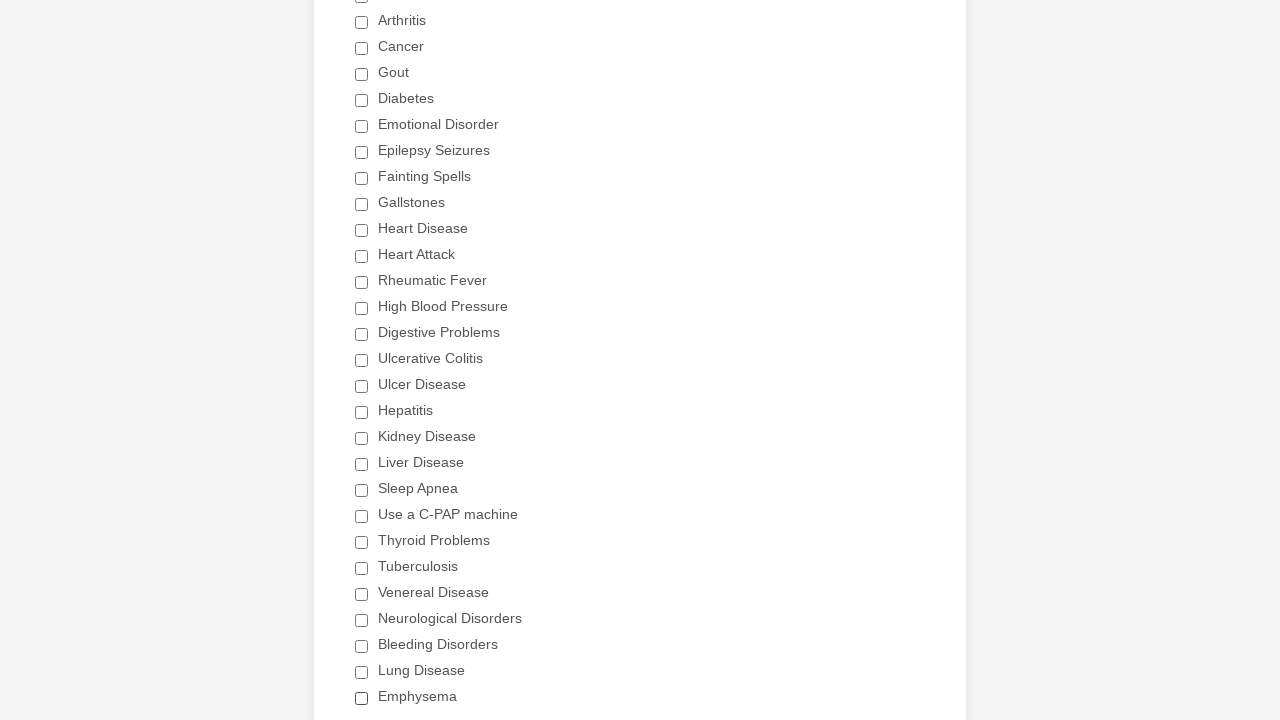

Deselected checkbox 7 if it was checked
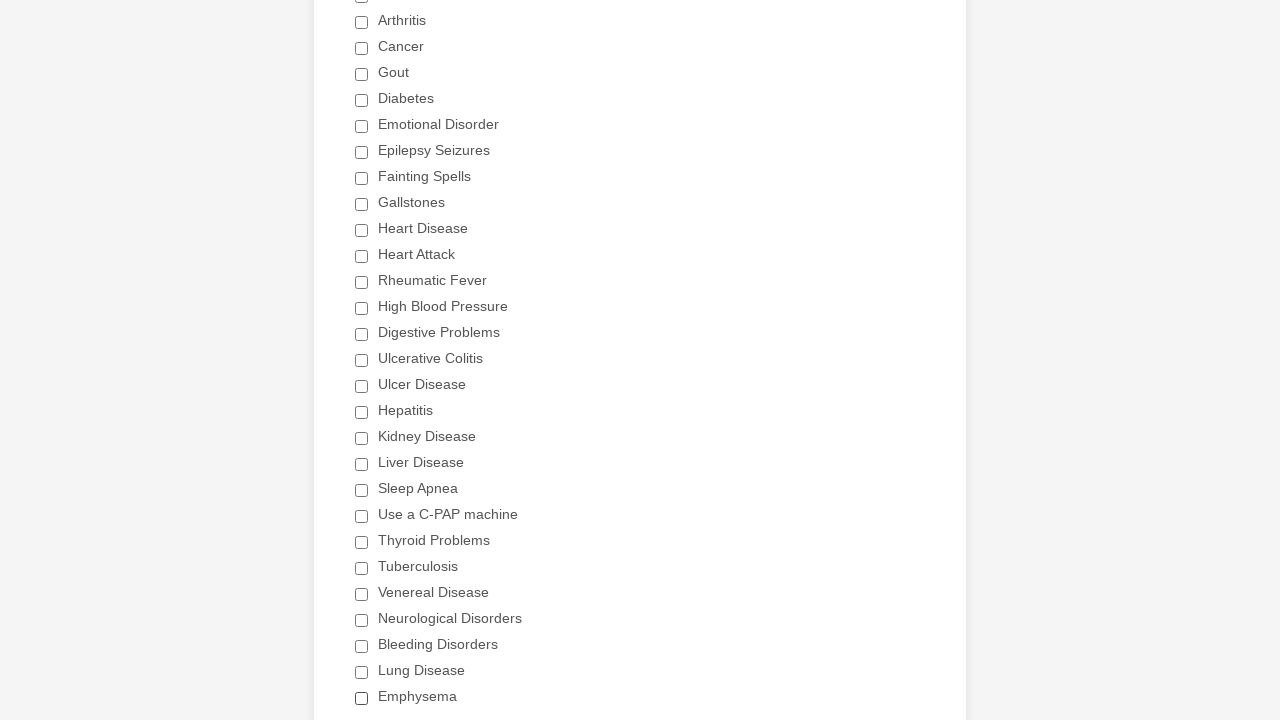

Deselected checkbox 8 if it was checked
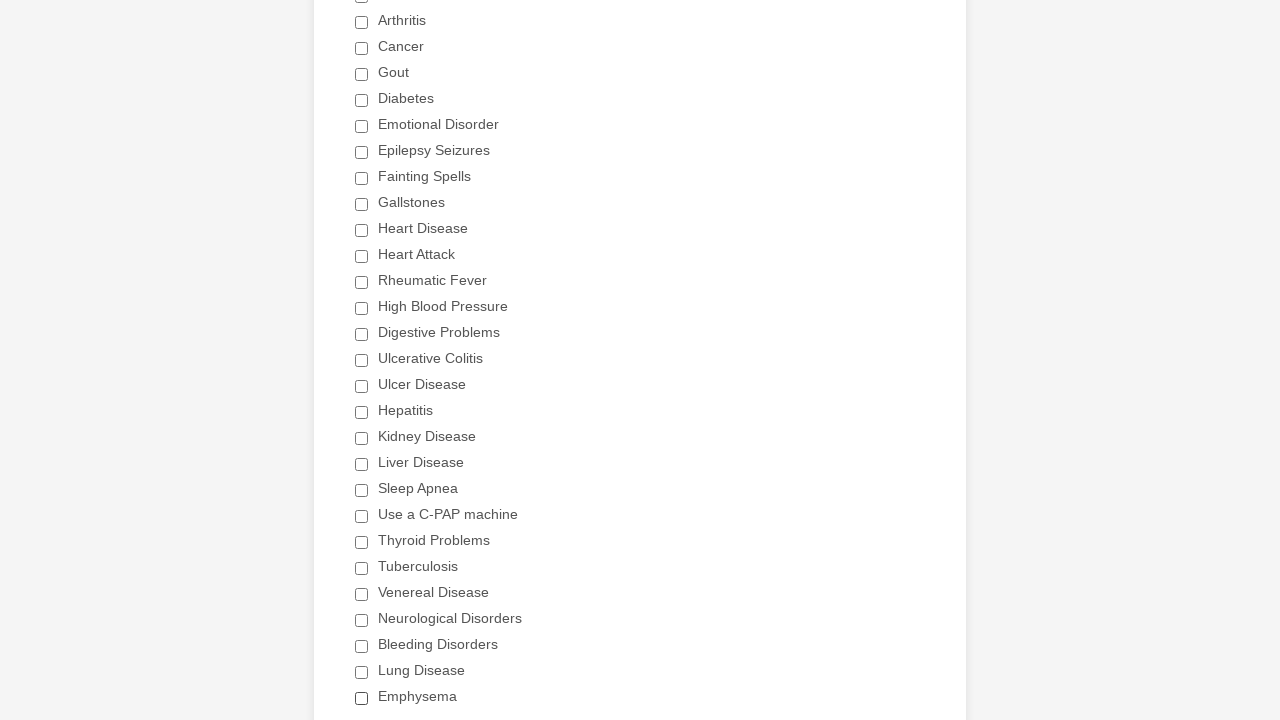

Deselected checkbox 9 if it was checked
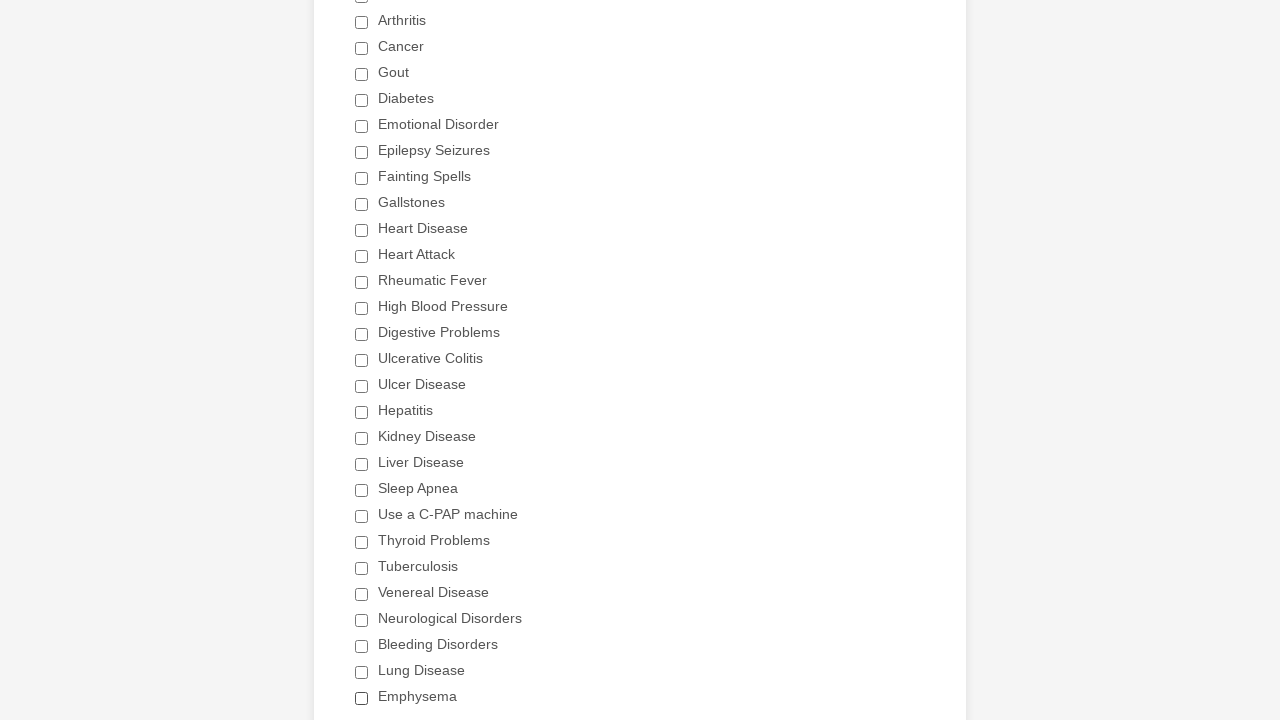

Deselected checkbox 10 if it was checked
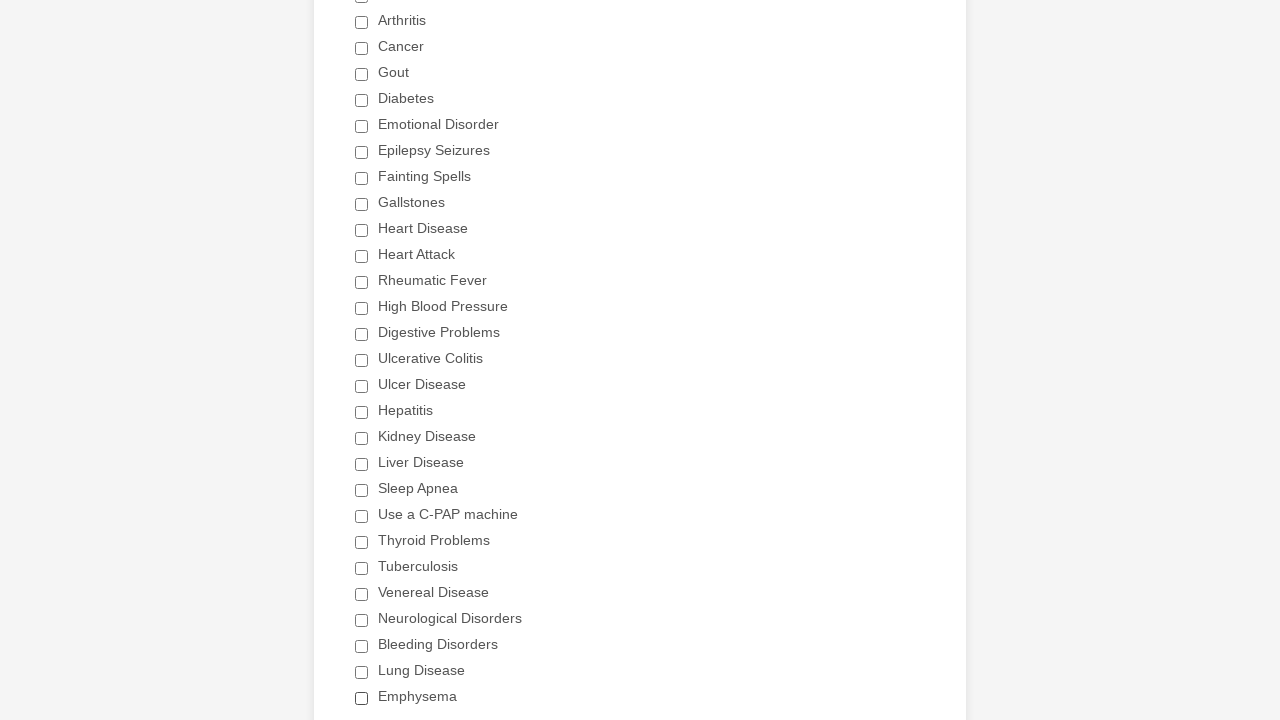

Deselected checkbox 11 if it was checked
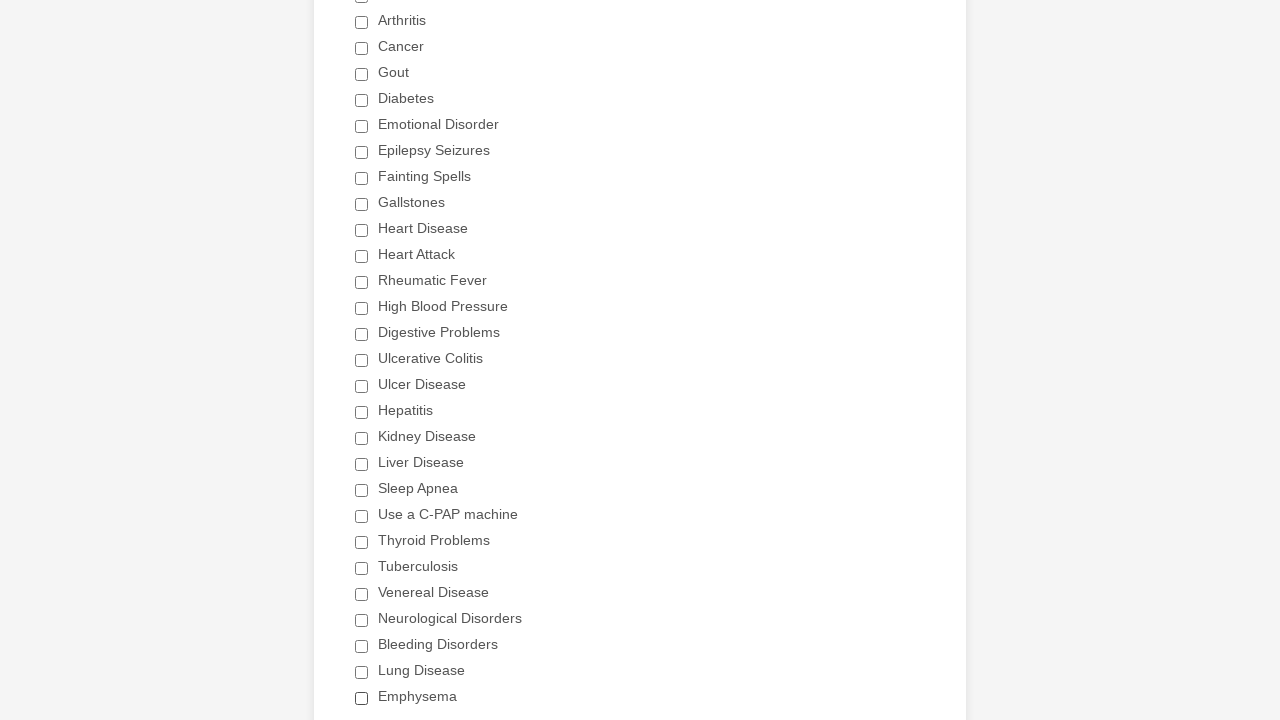

Deselected checkbox 12 if it was checked
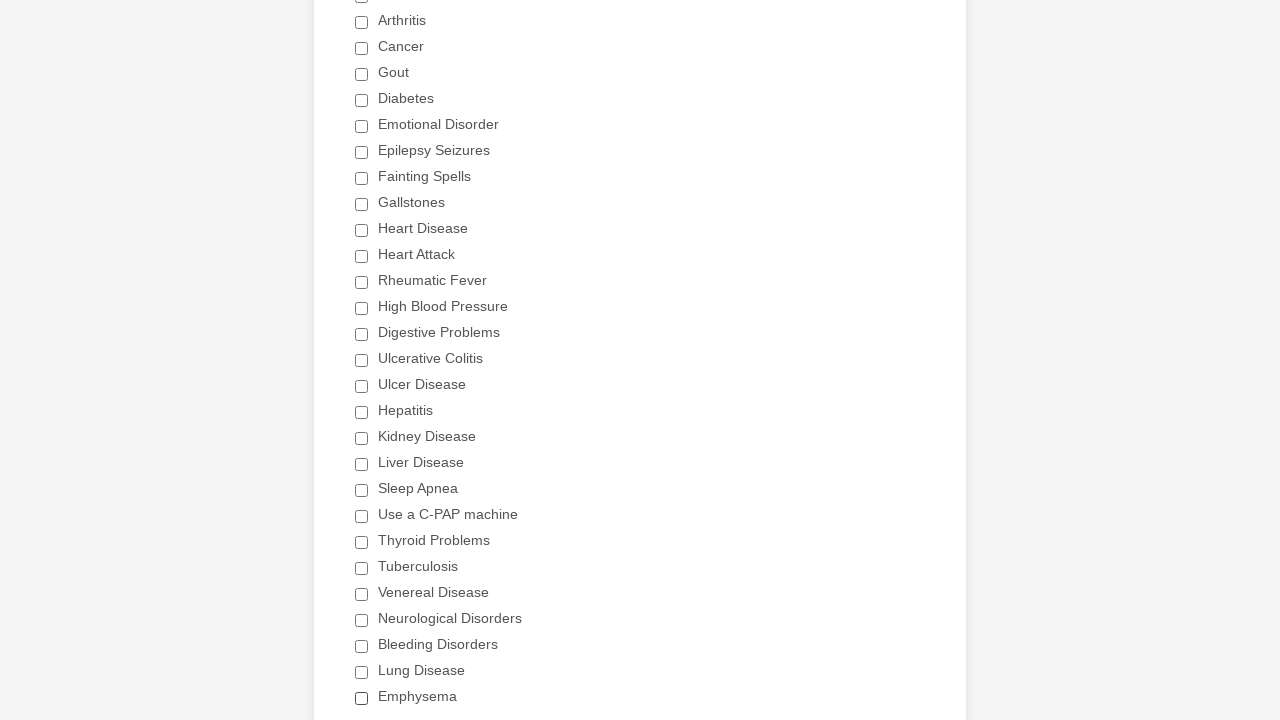

Deselected checkbox 13 if it was checked
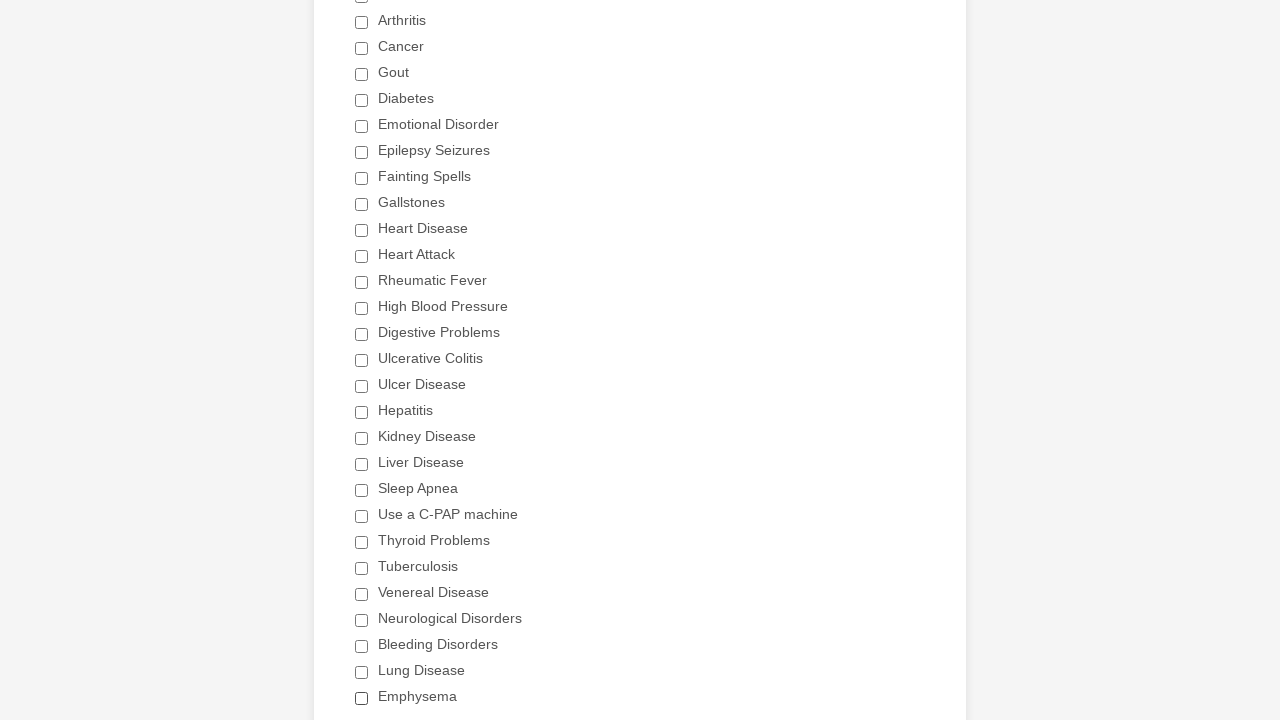

Deselected checkbox 14 if it was checked
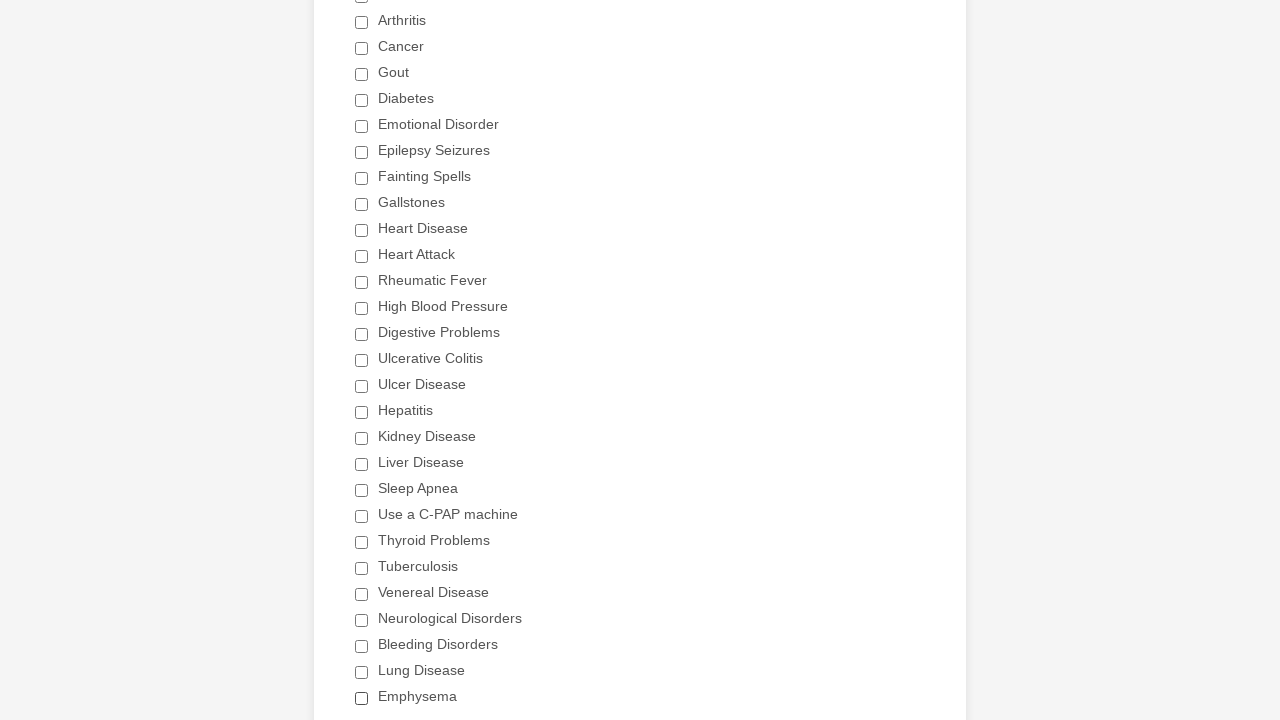

Deselected checkbox 15 if it was checked
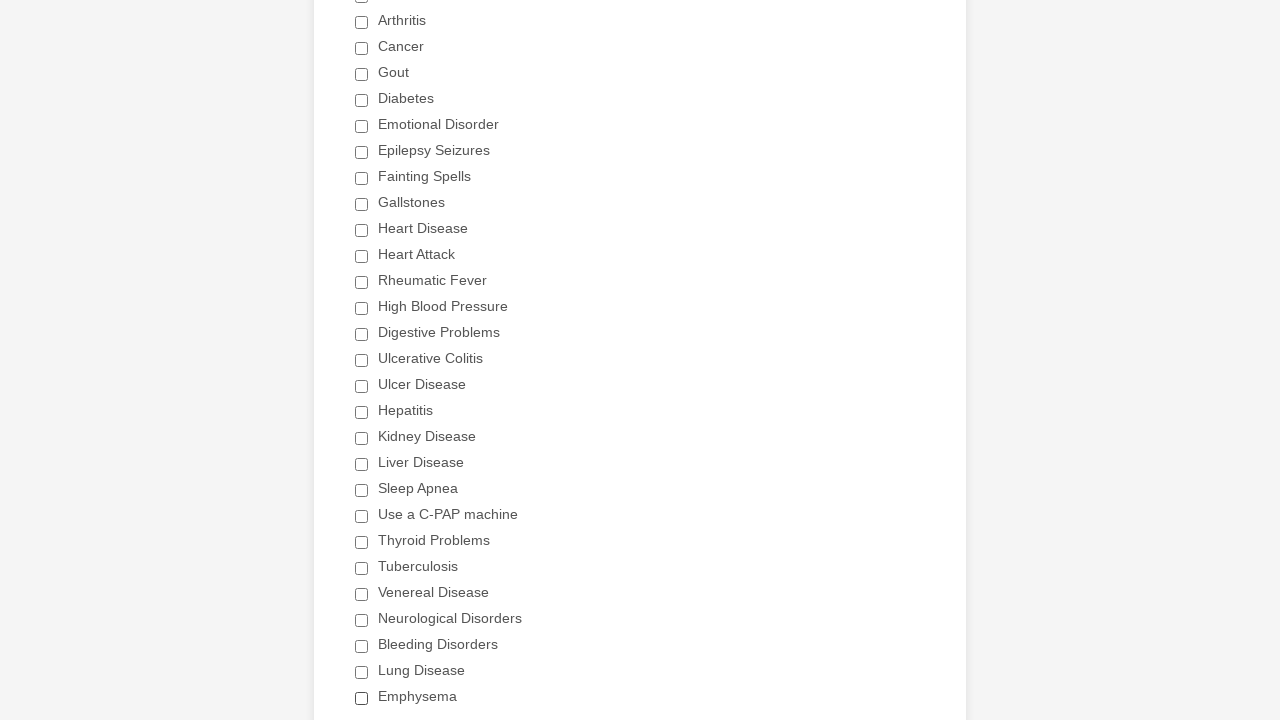

Deselected checkbox 16 if it was checked
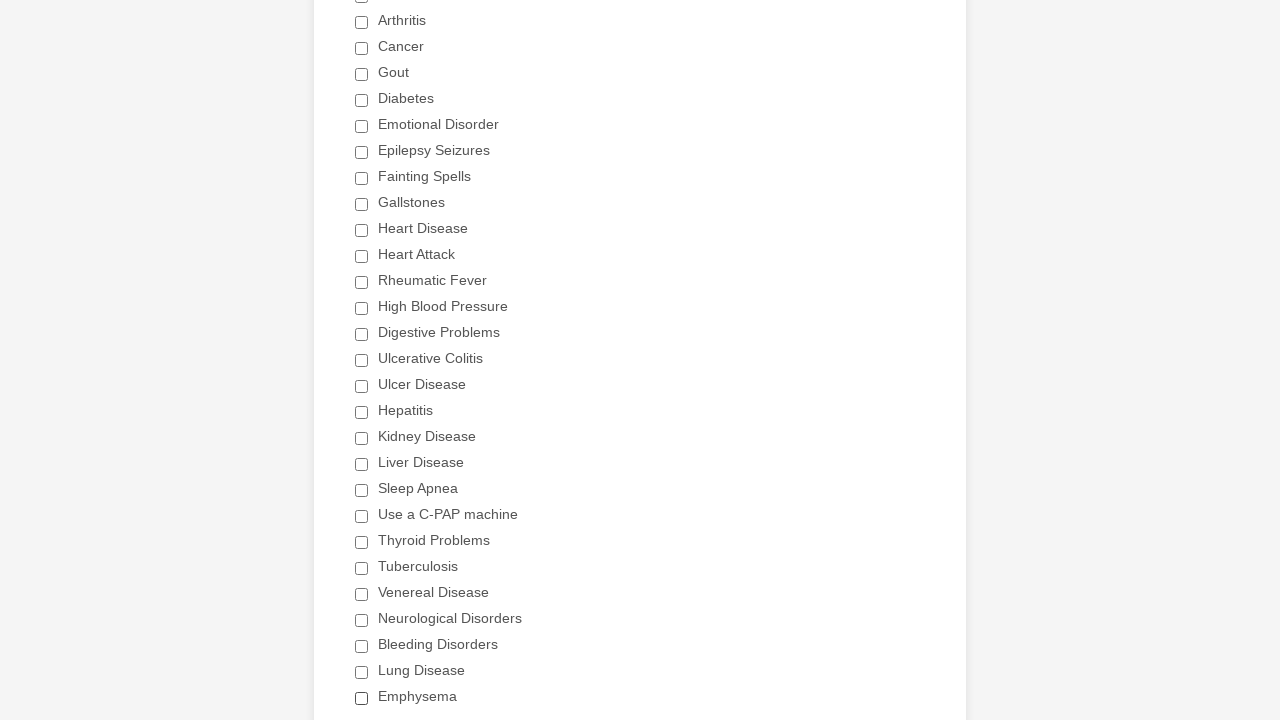

Deselected checkbox 17 if it was checked
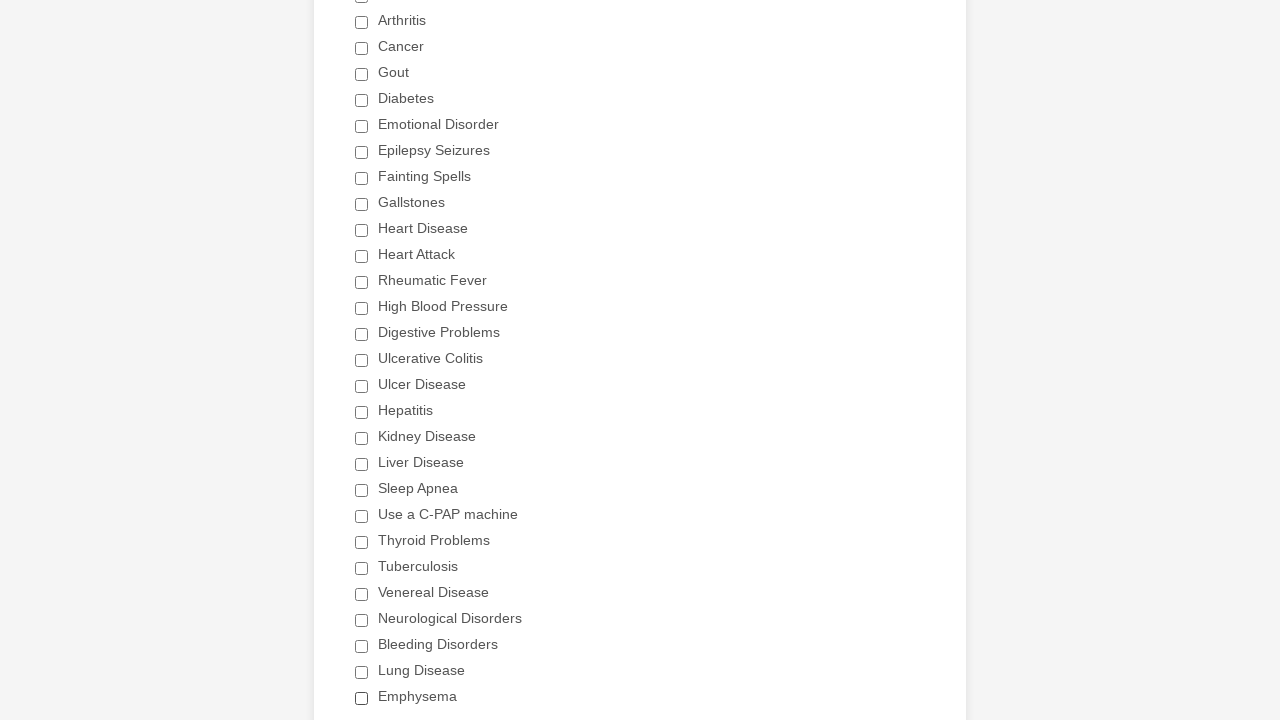

Deselected checkbox 18 if it was checked
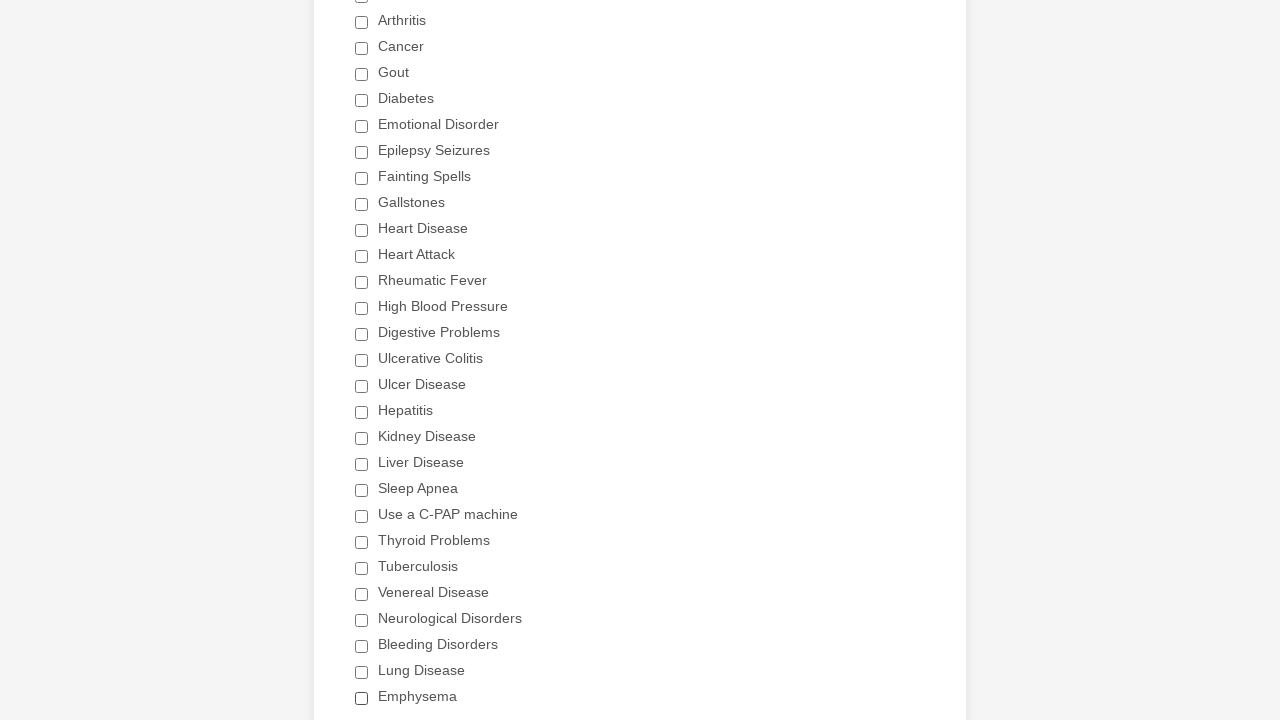

Deselected checkbox 19 if it was checked
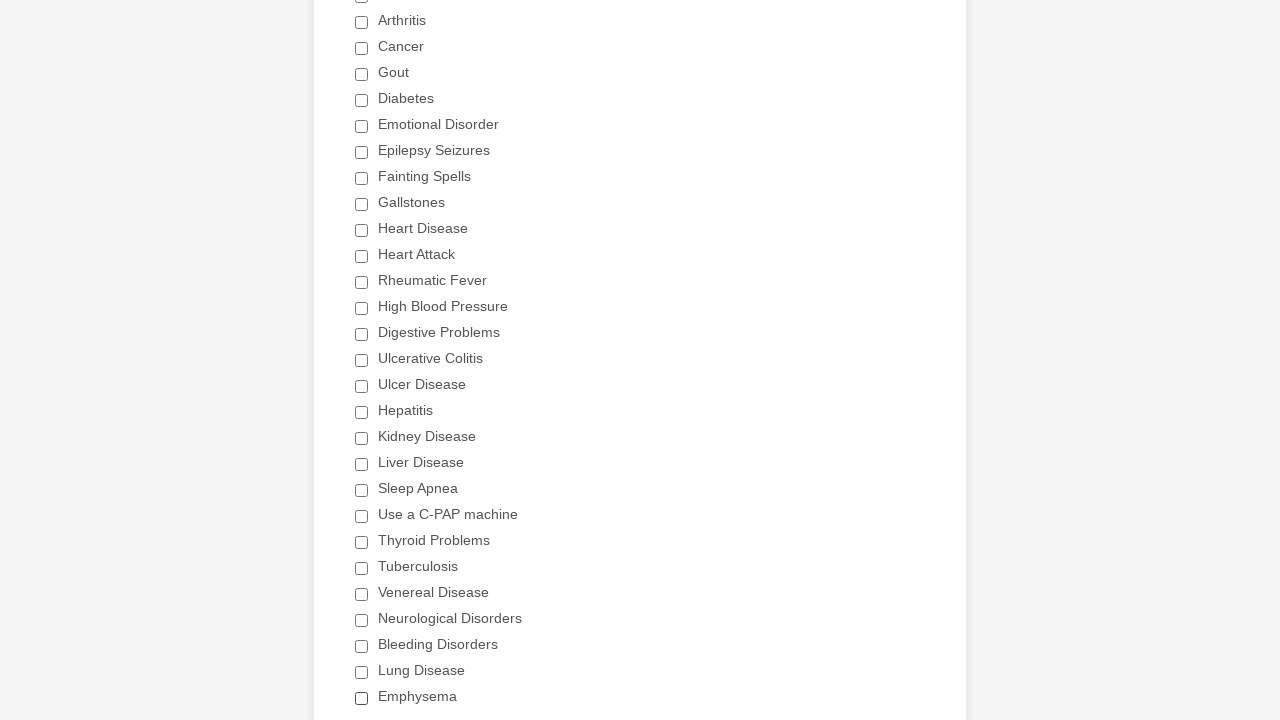

Deselected checkbox 20 if it was checked
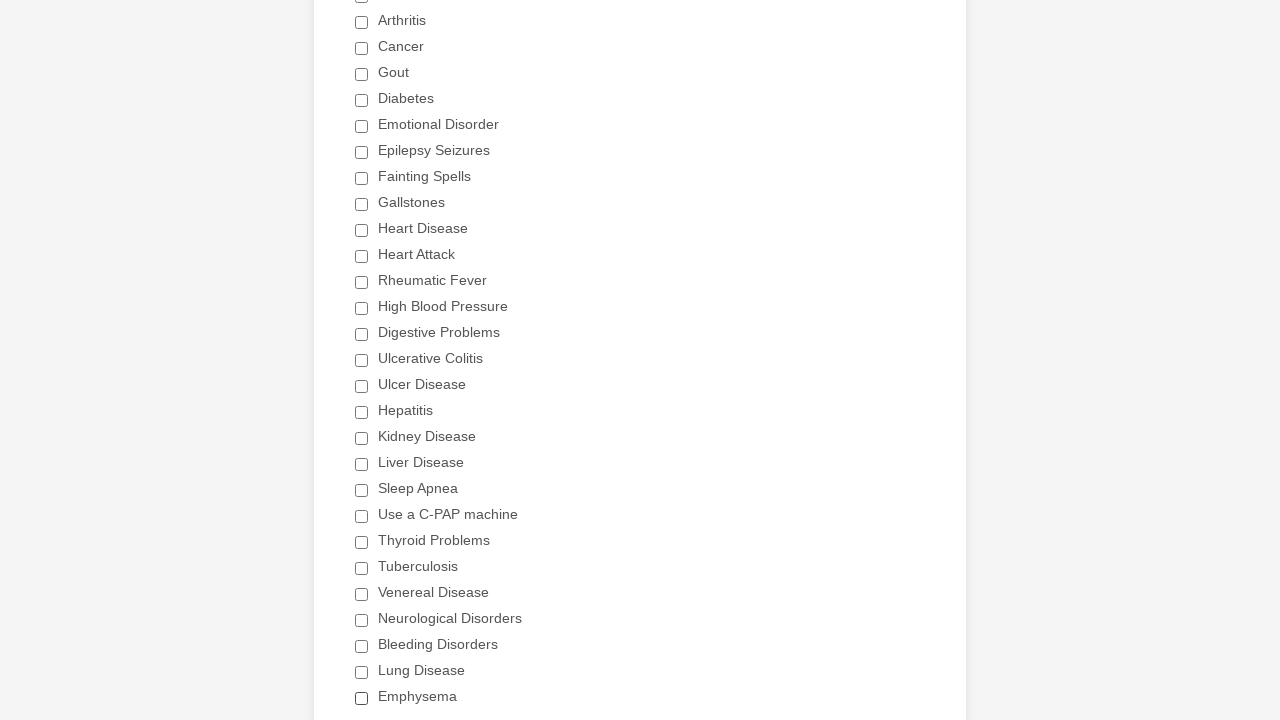

Deselected checkbox 21 if it was checked
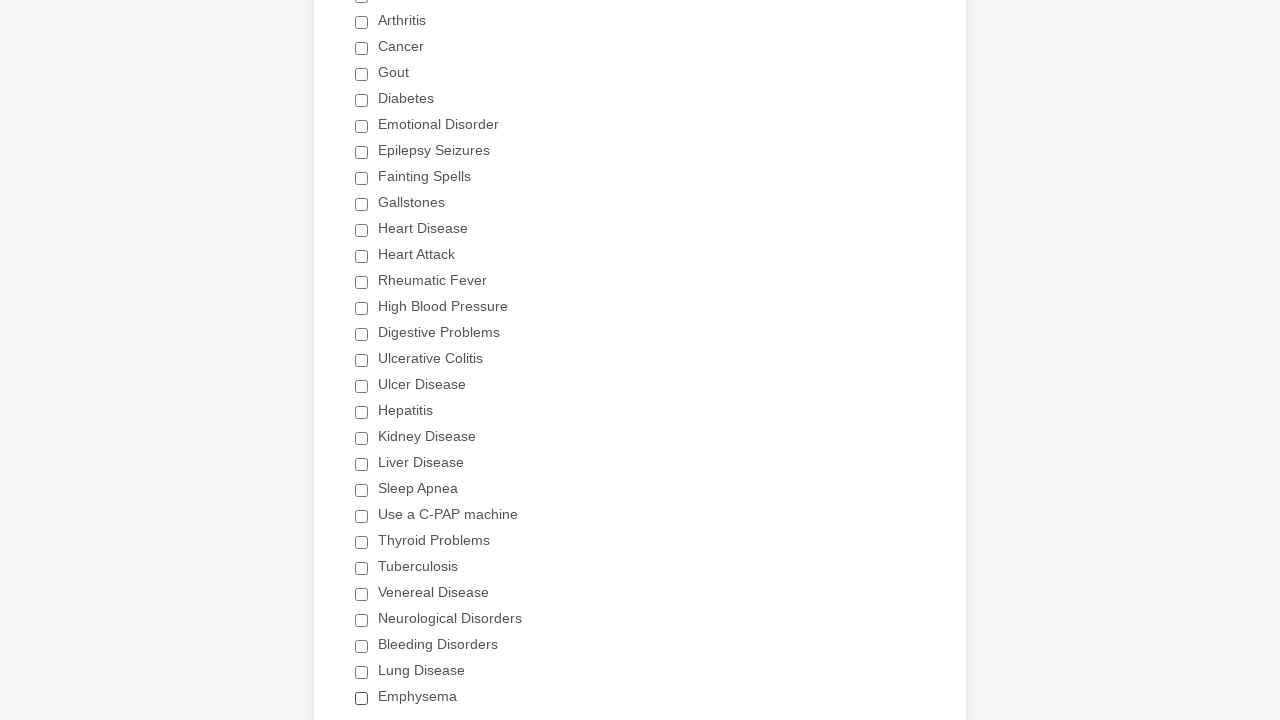

Deselected checkbox 22 if it was checked
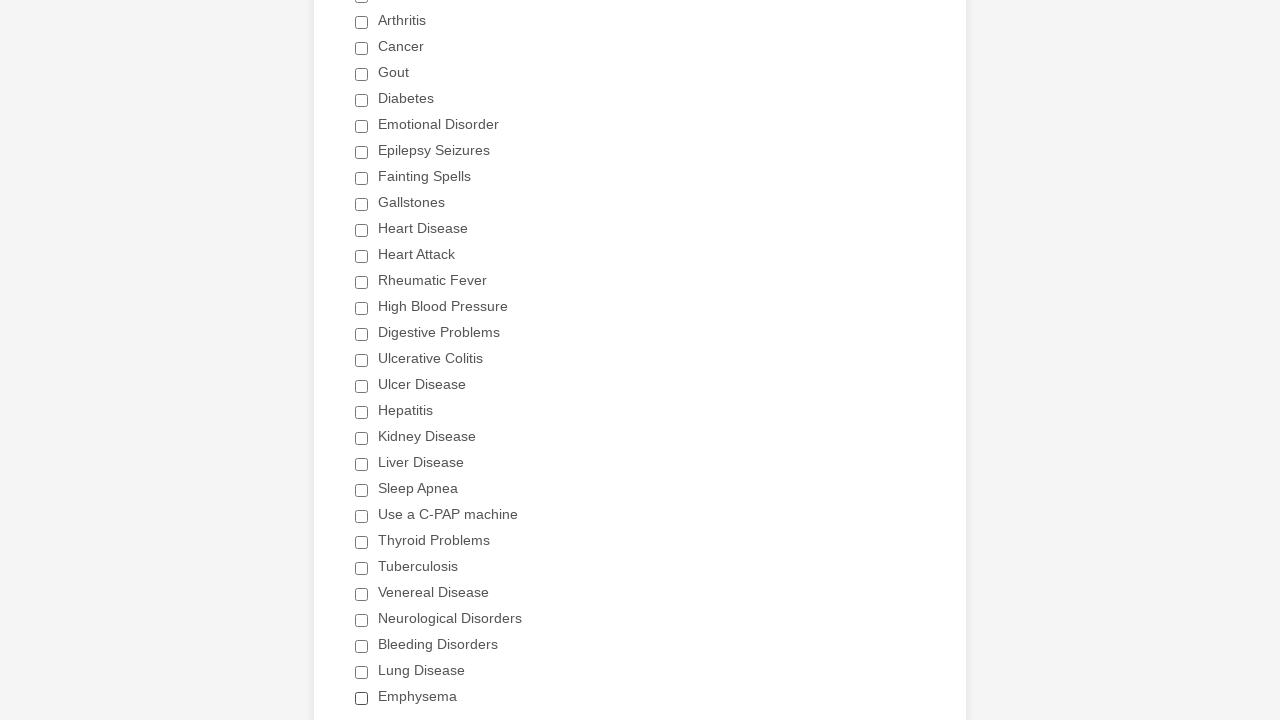

Deselected checkbox 23 if it was checked
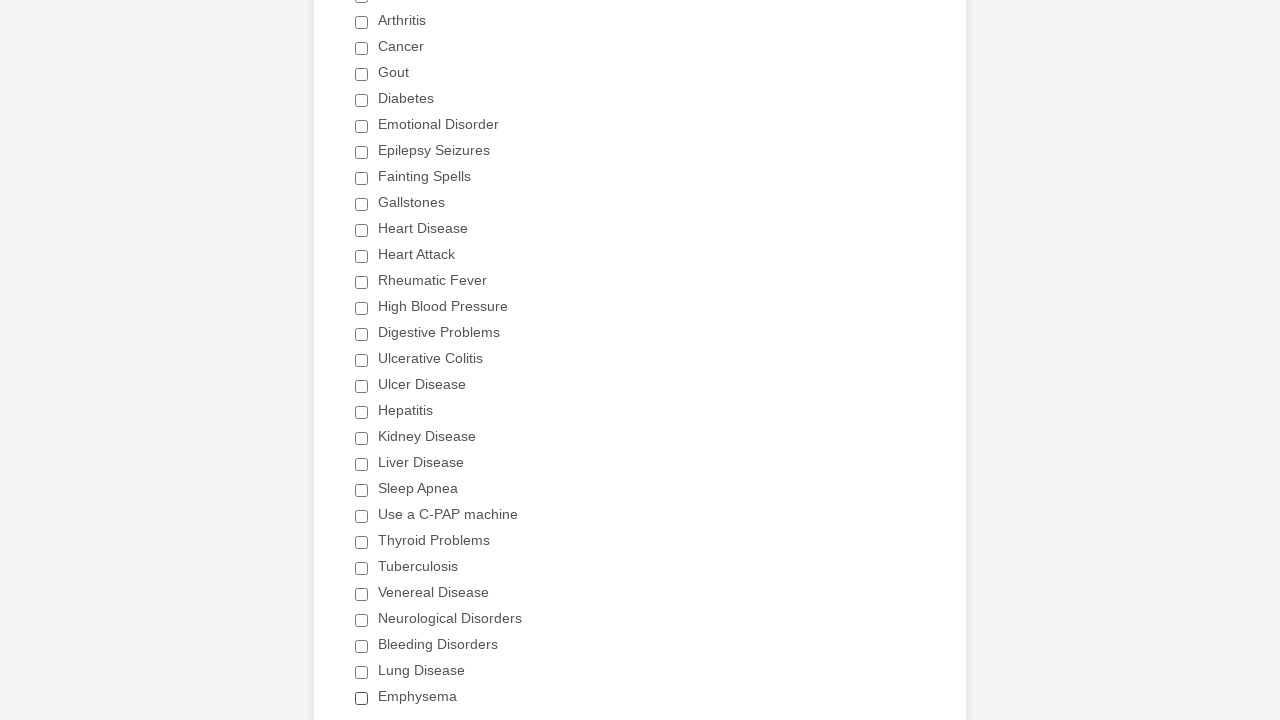

Deselected checkbox 24 if it was checked
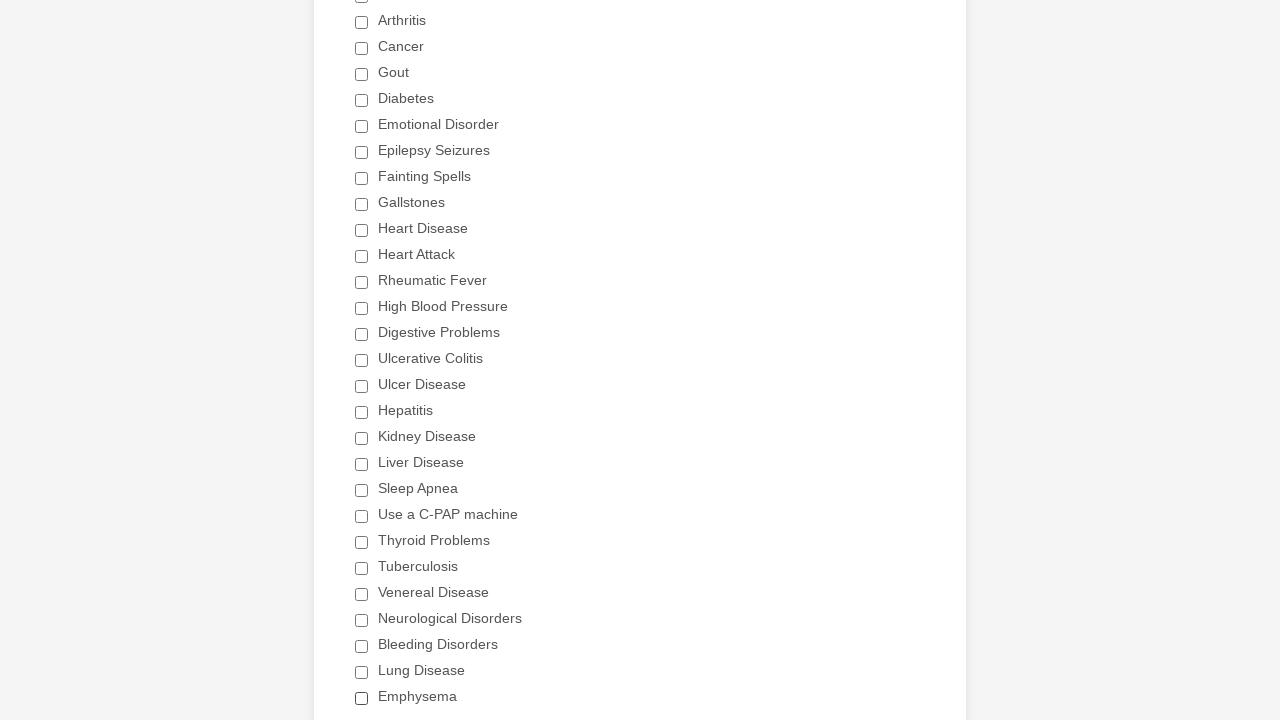

Deselected checkbox 25 if it was checked
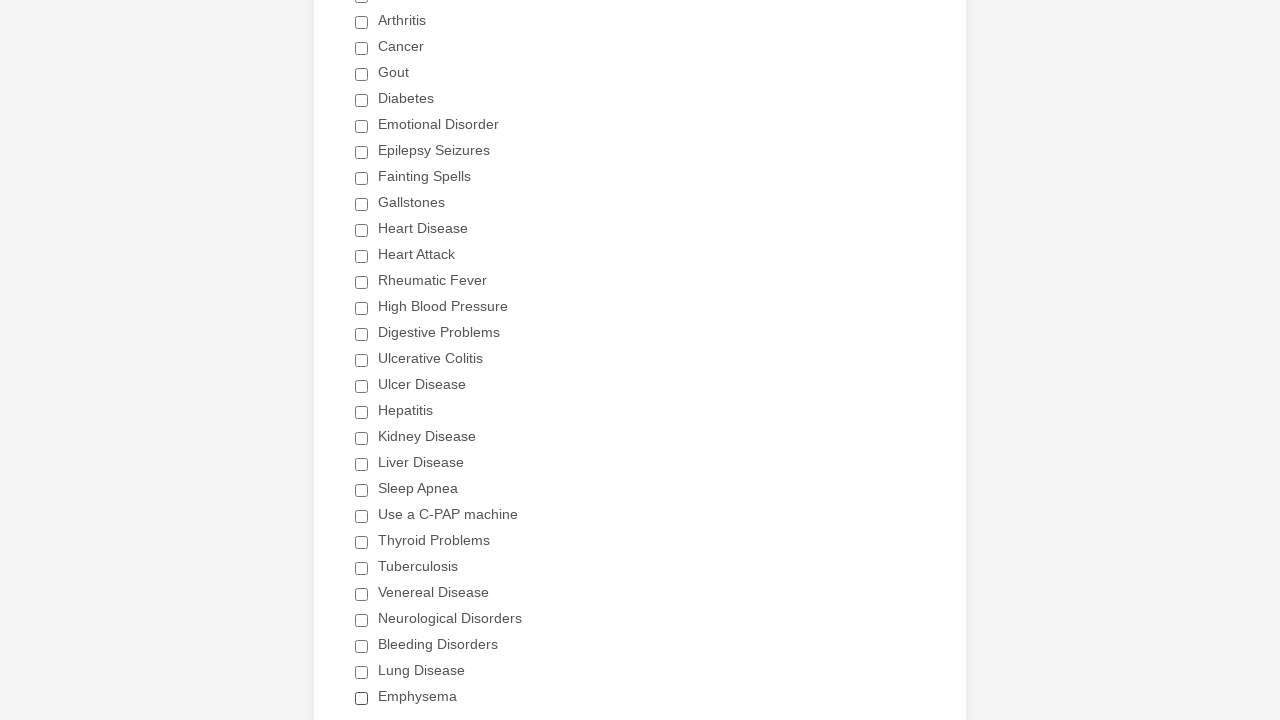

Deselected checkbox 26 if it was checked
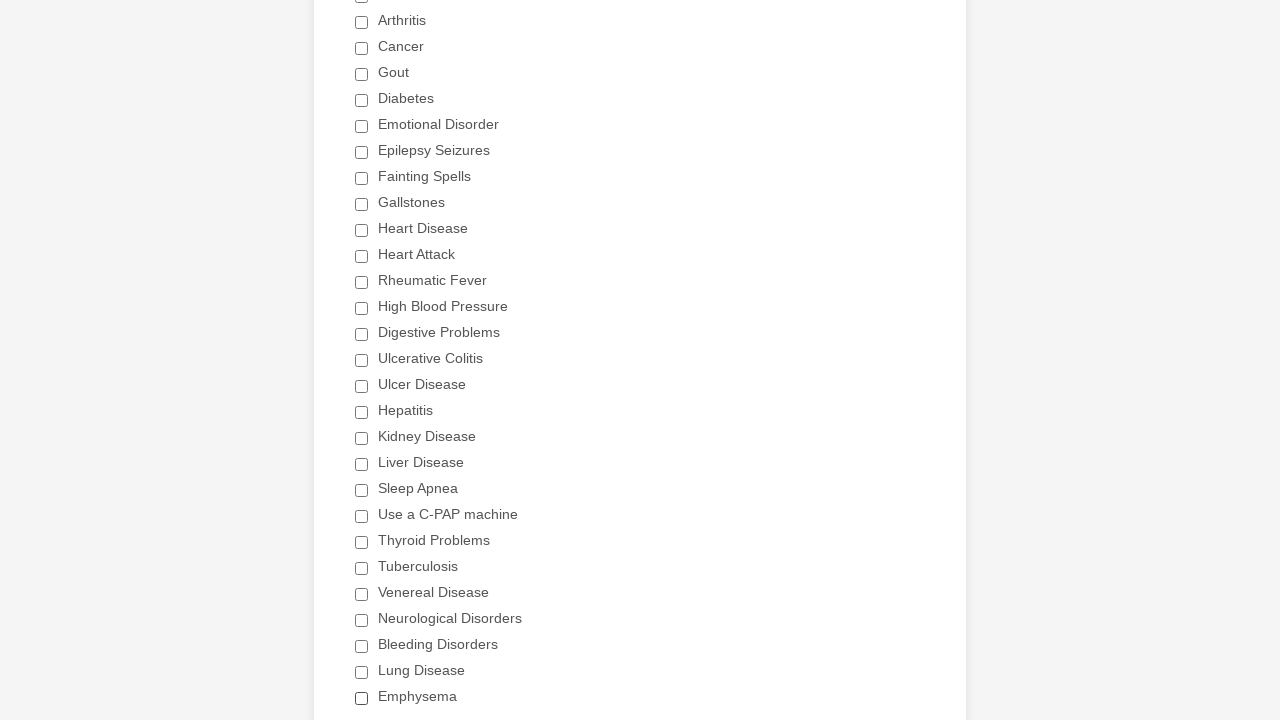

Deselected checkbox 27 if it was checked
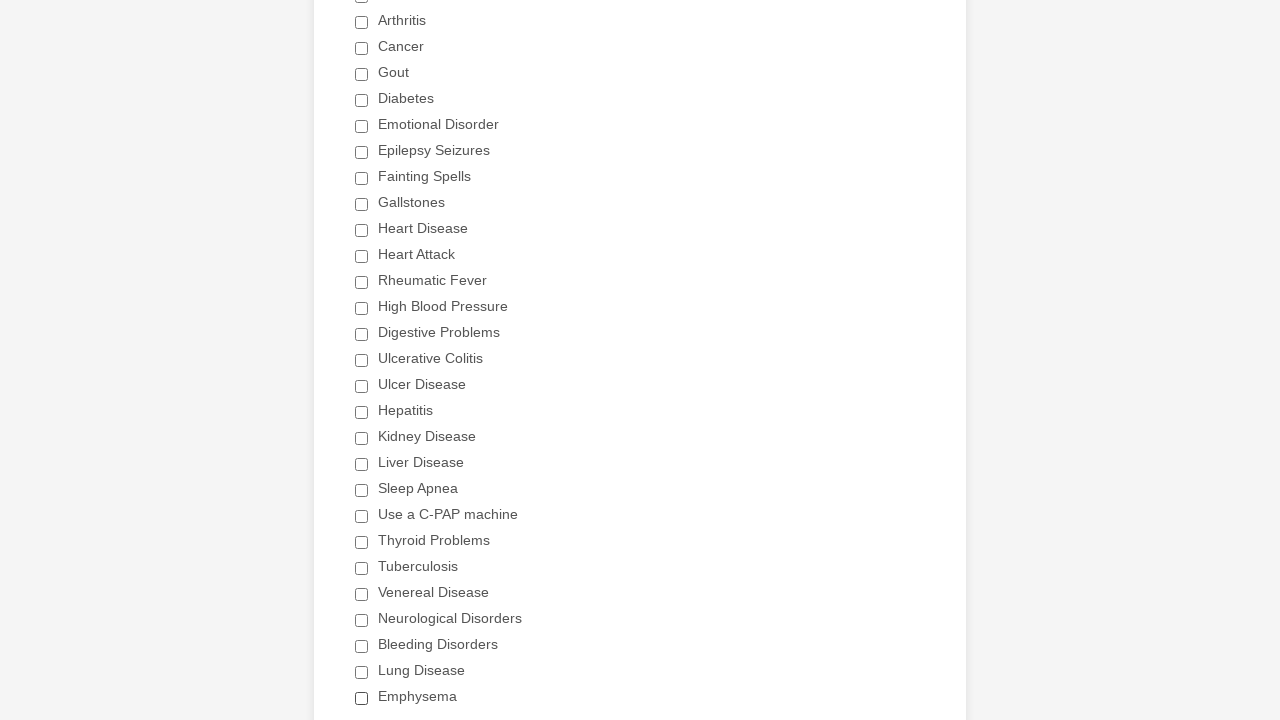

Deselected checkbox 28 if it was checked
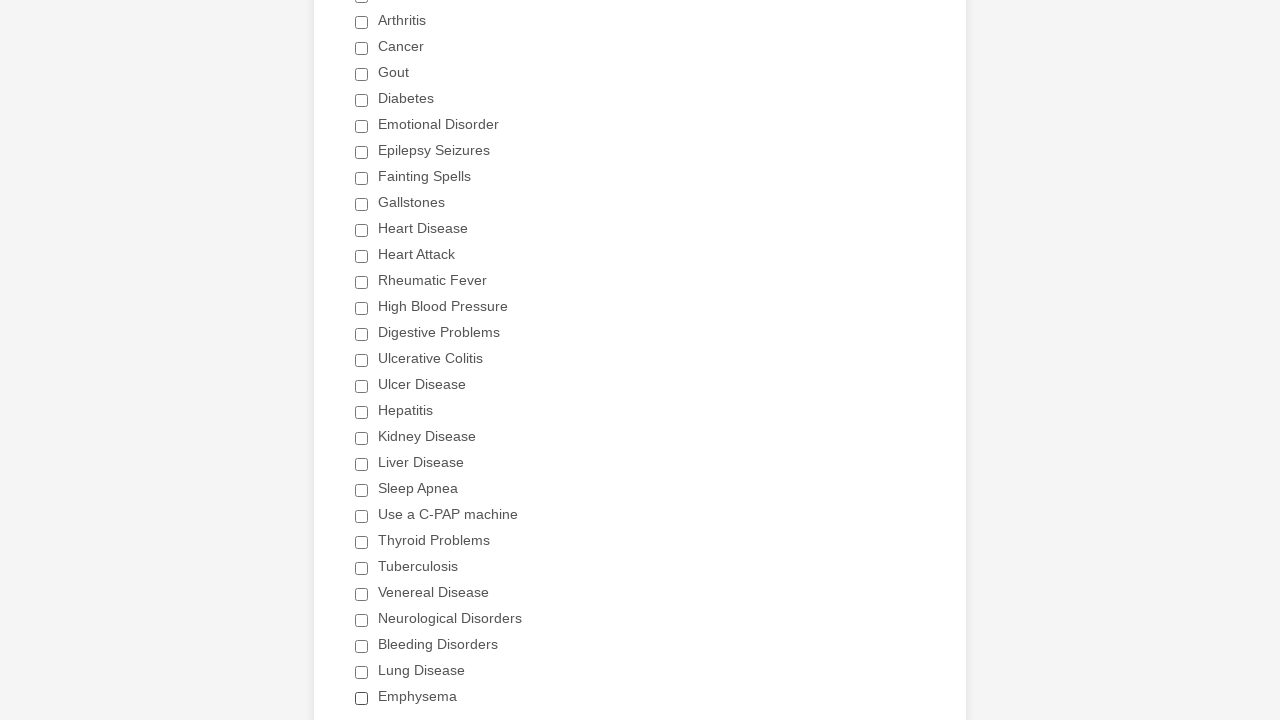

Deselected checkbox 29 if it was checked
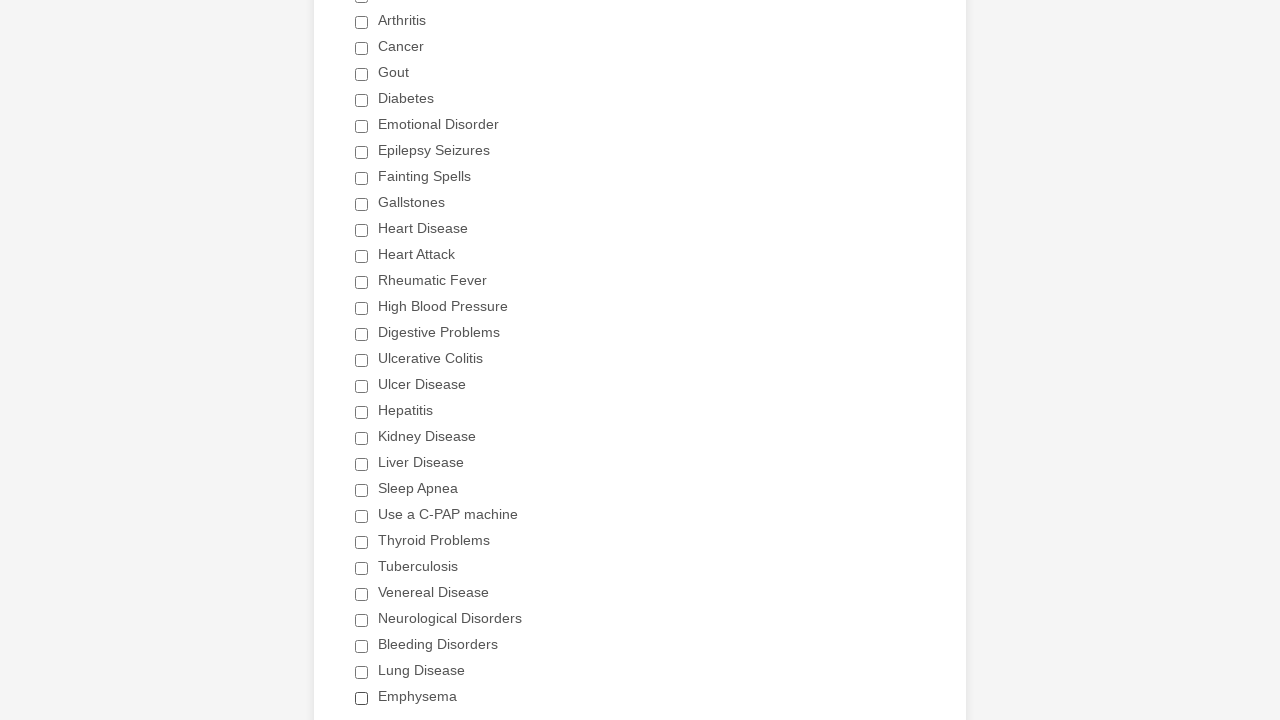

Located all checkboxes again to select Heart Attack
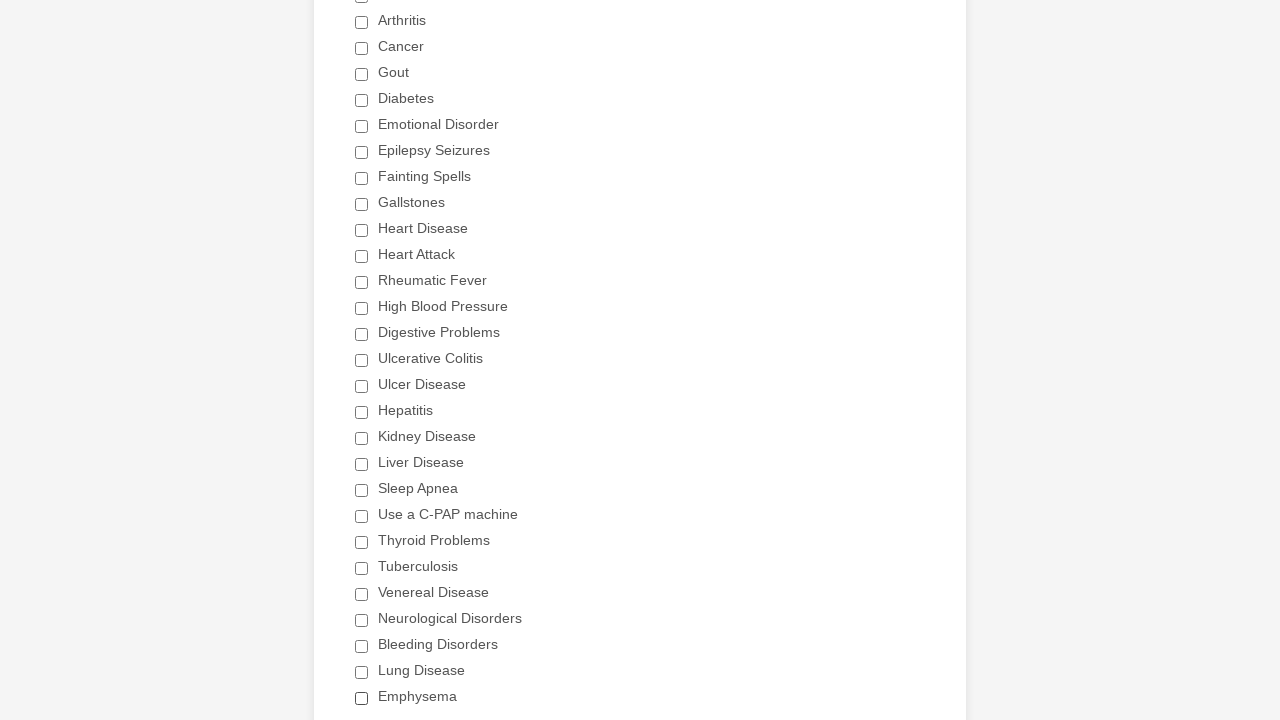

Checked checkbox 1 - Heart Attack checkbox selected if applicable
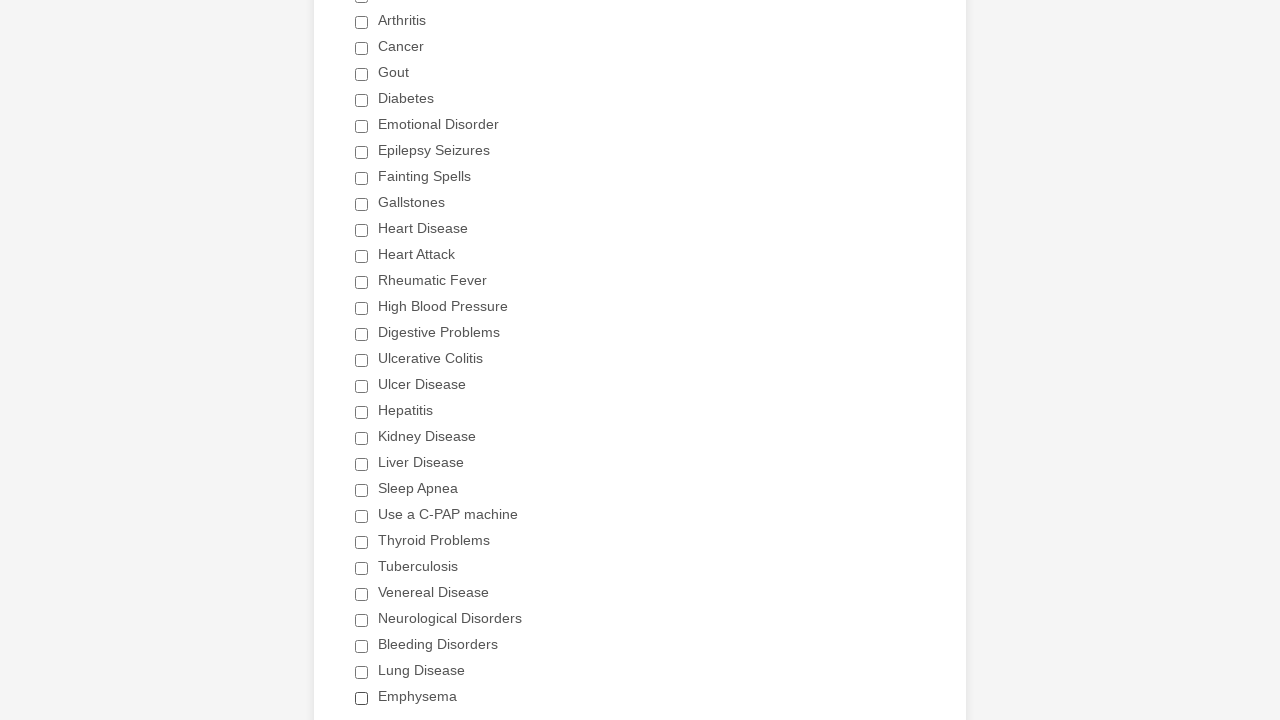

Checked checkbox 2 - Heart Attack checkbox selected if applicable
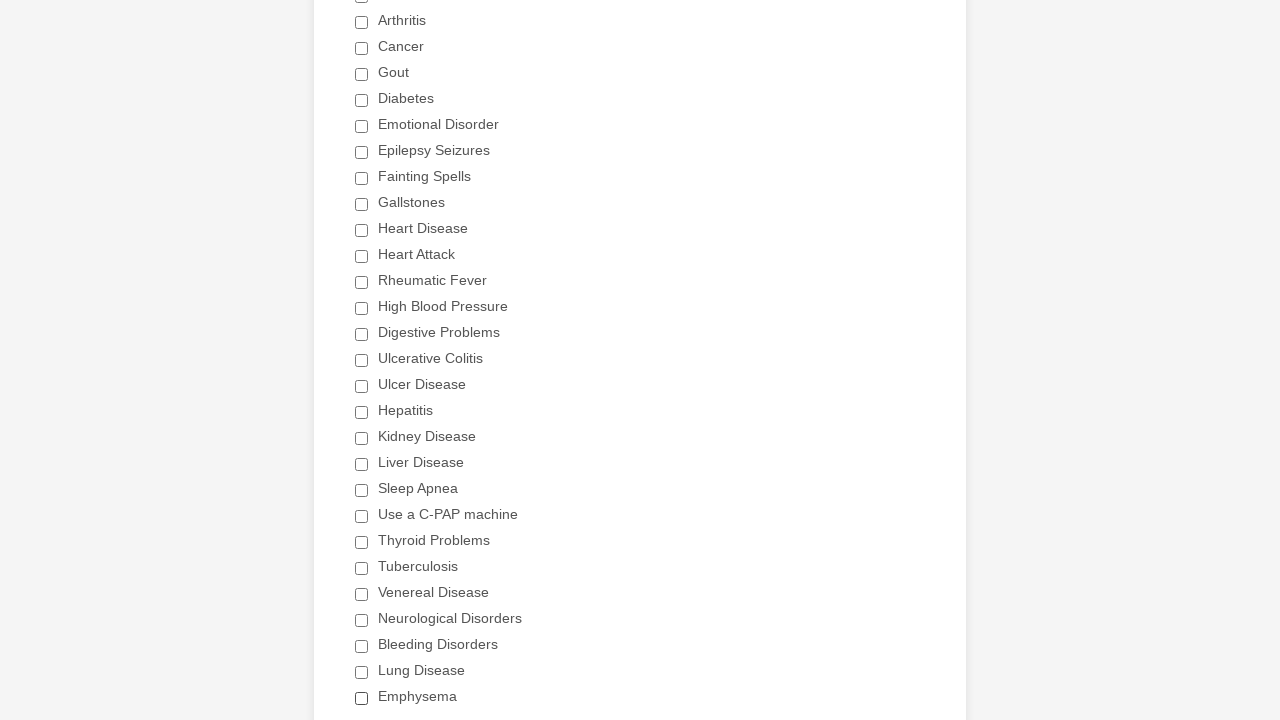

Checked checkbox 3 - Heart Attack checkbox selected if applicable
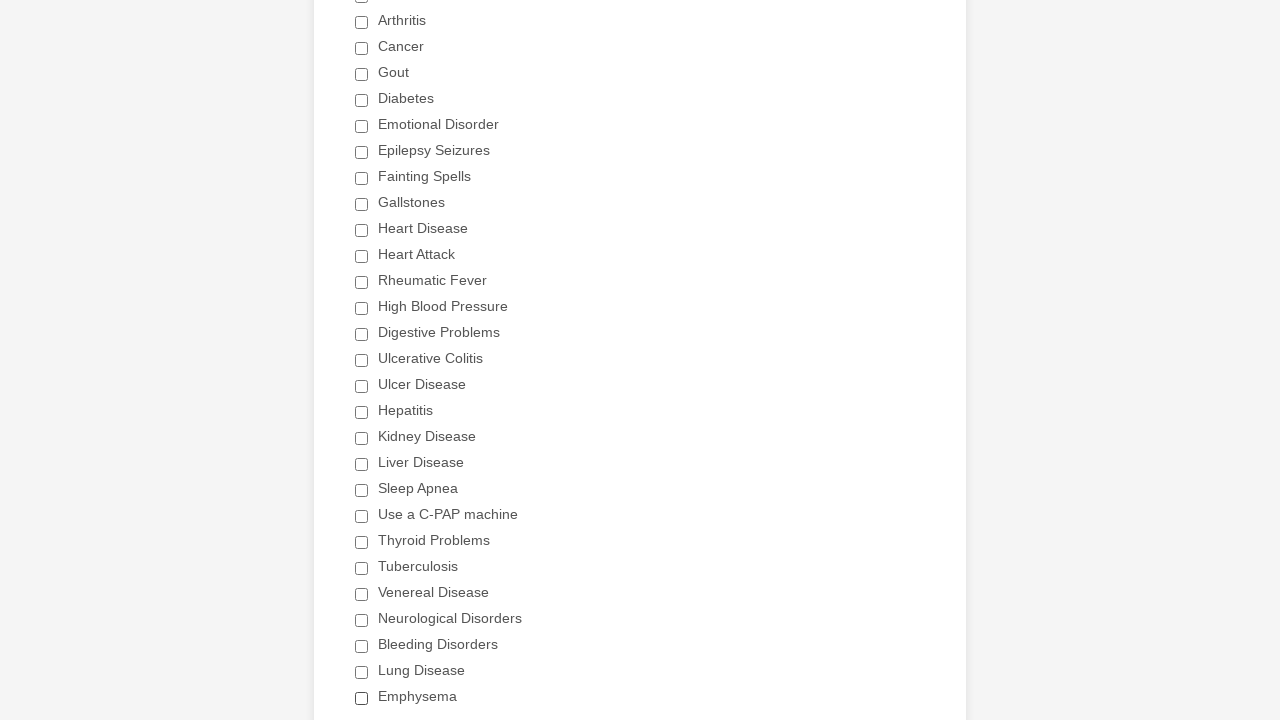

Checked checkbox 4 - Heart Attack checkbox selected if applicable
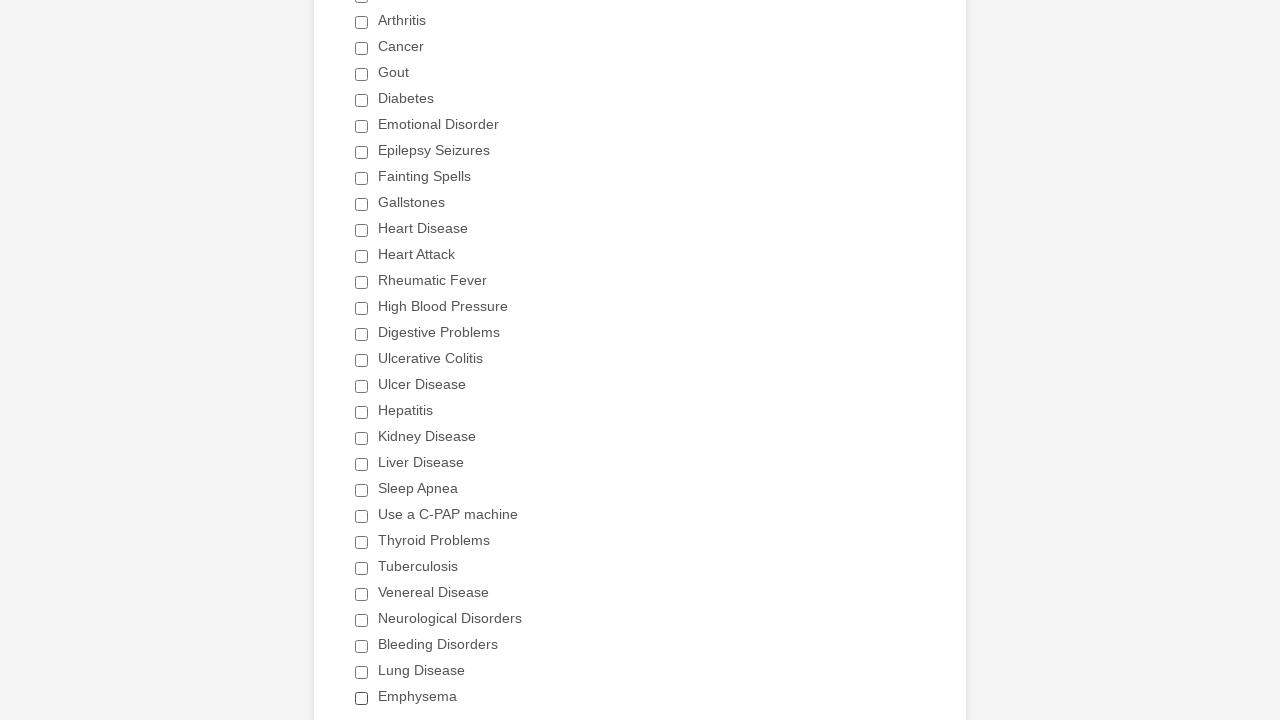

Checked checkbox 5 - Heart Attack checkbox selected if applicable
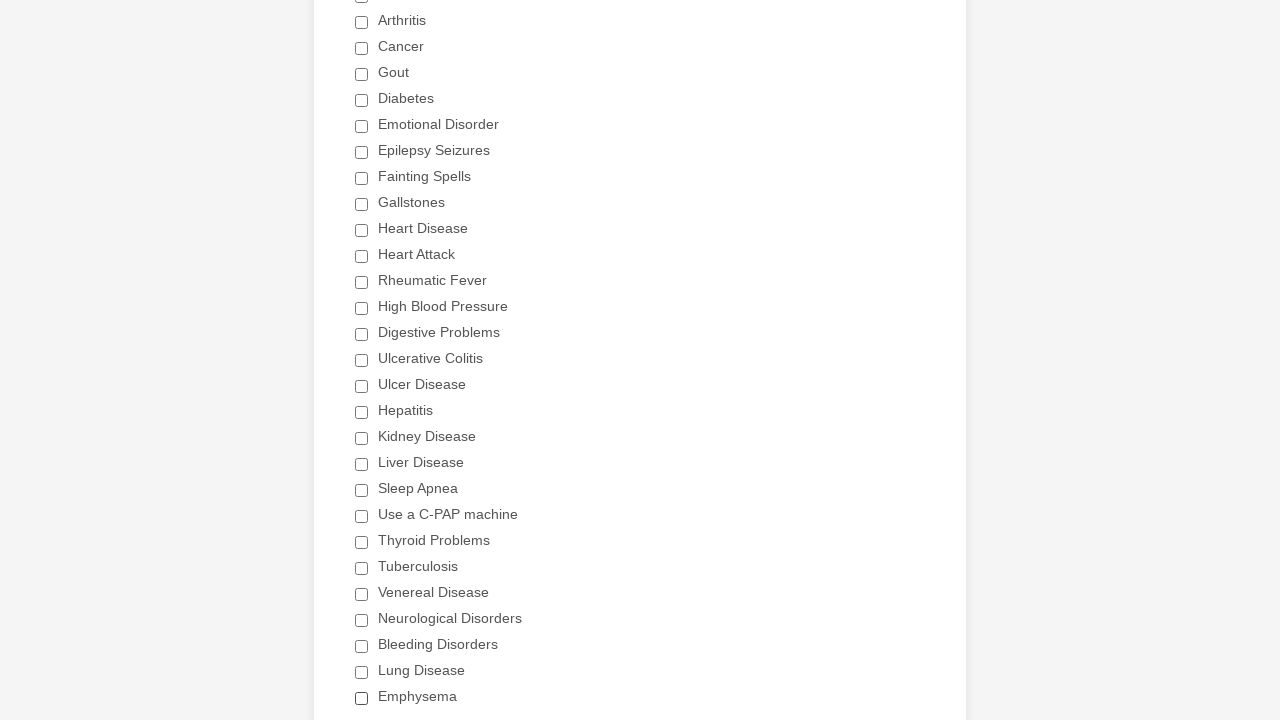

Checked checkbox 6 - Heart Attack checkbox selected if applicable
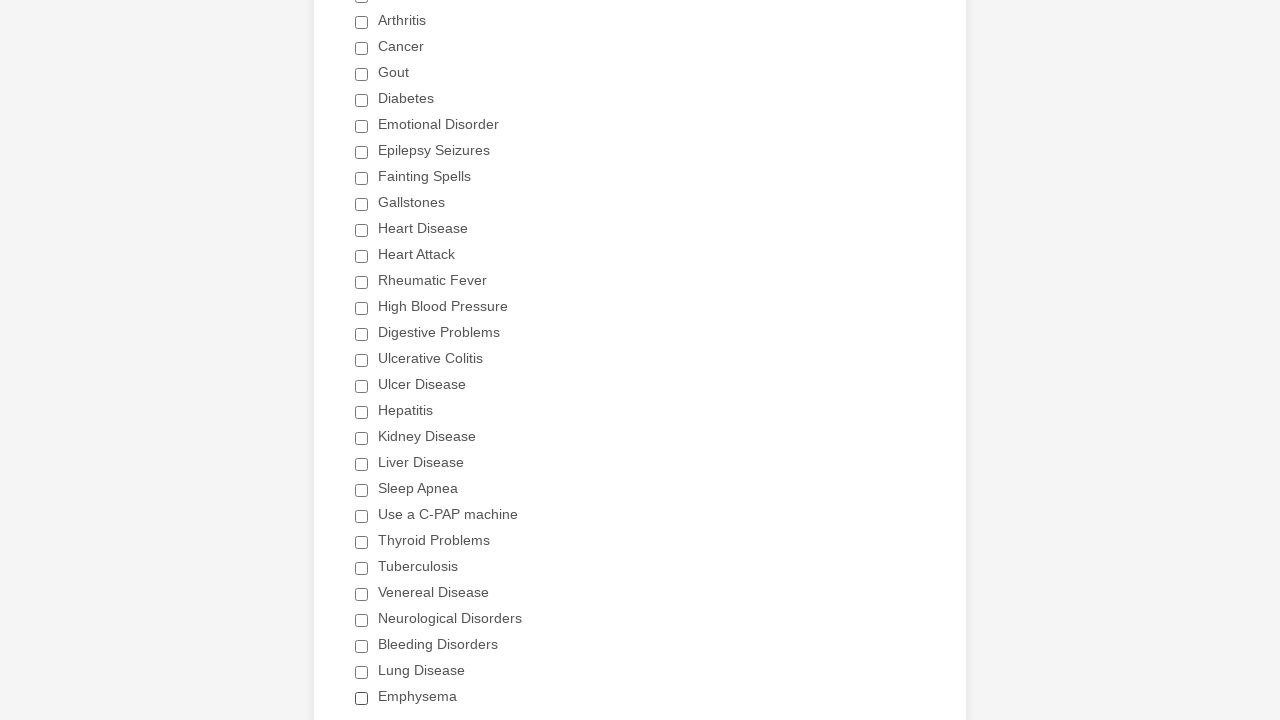

Checked checkbox 7 - Heart Attack checkbox selected if applicable
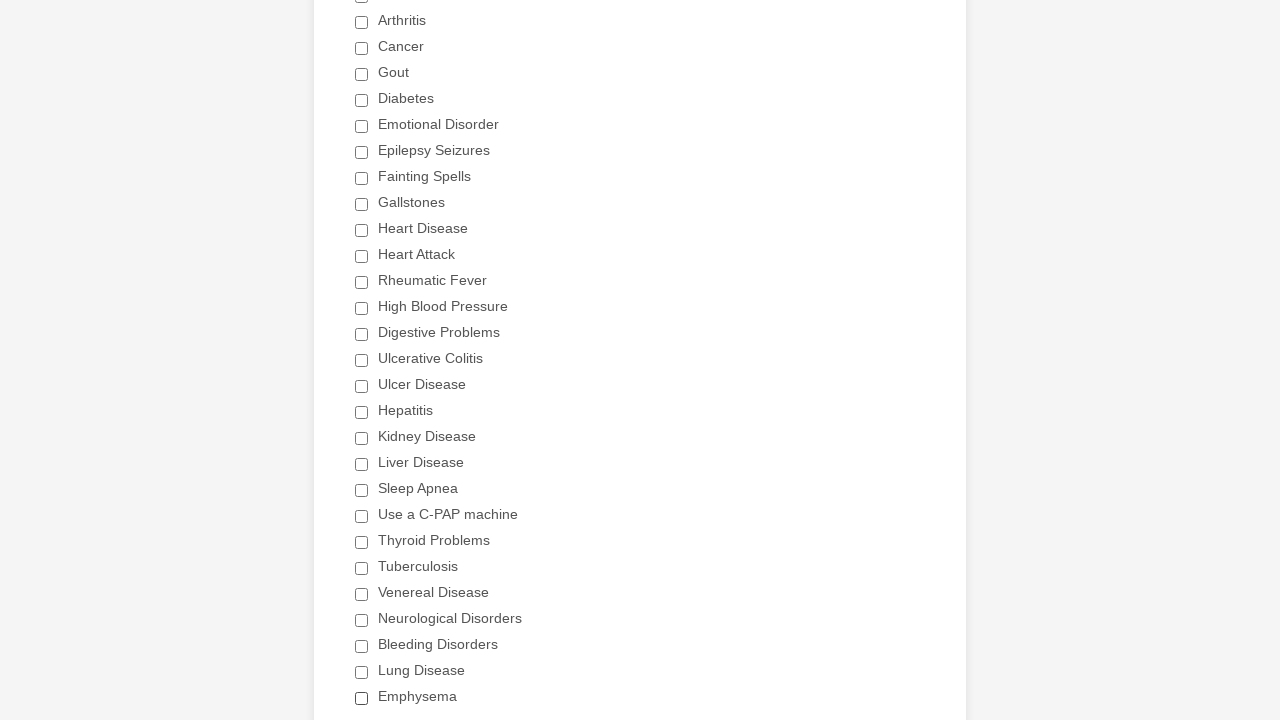

Checked checkbox 8 - Heart Attack checkbox selected if applicable
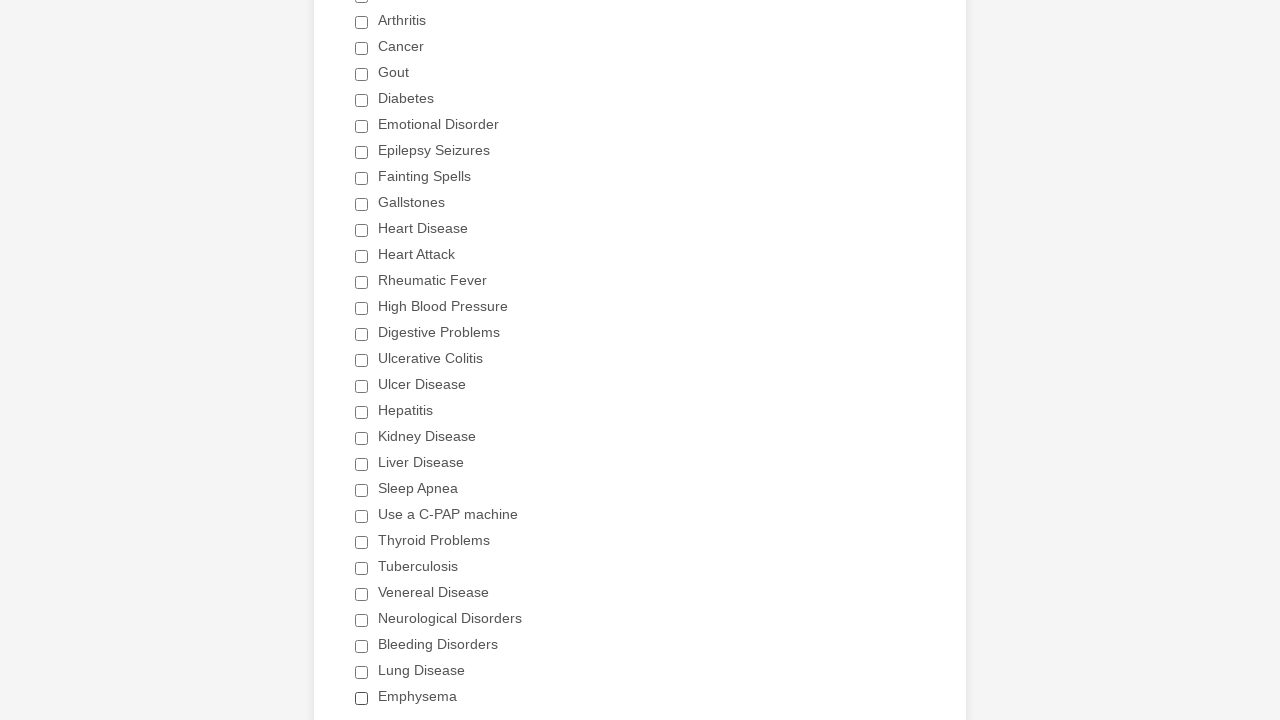

Checked checkbox 9 - Heart Attack checkbox selected if applicable
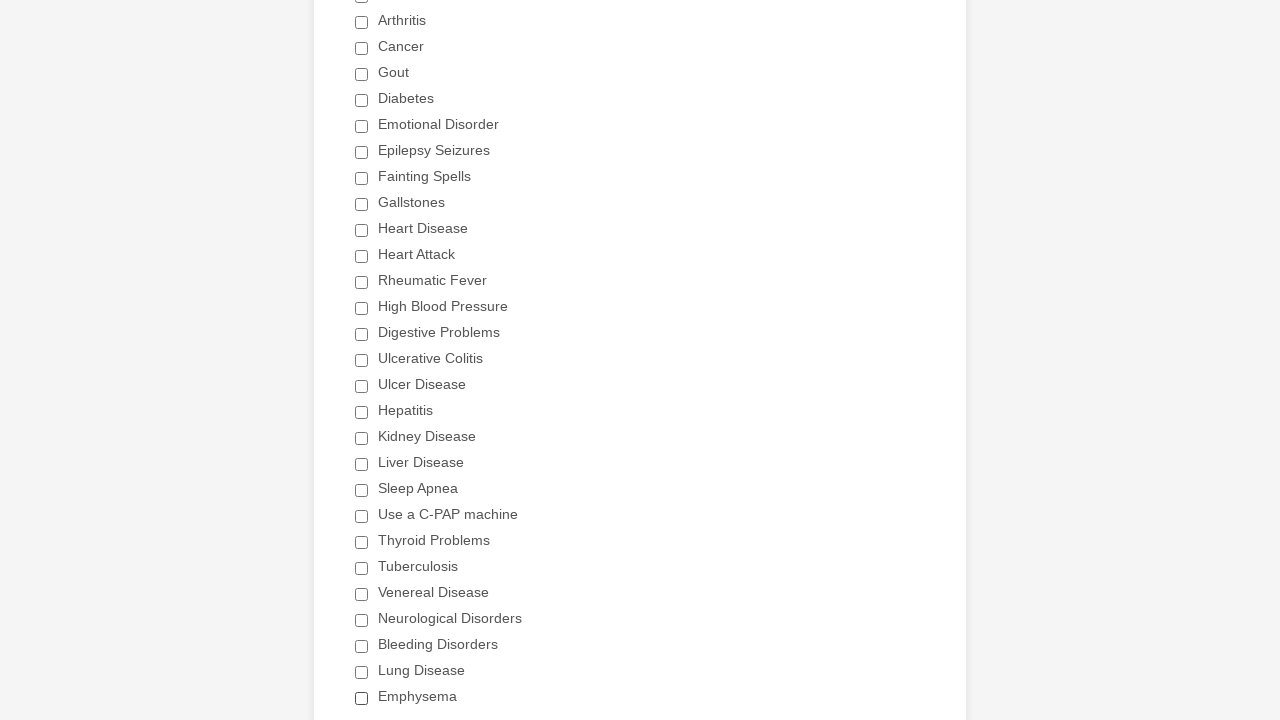

Checked checkbox 10 - Heart Attack checkbox selected if applicable
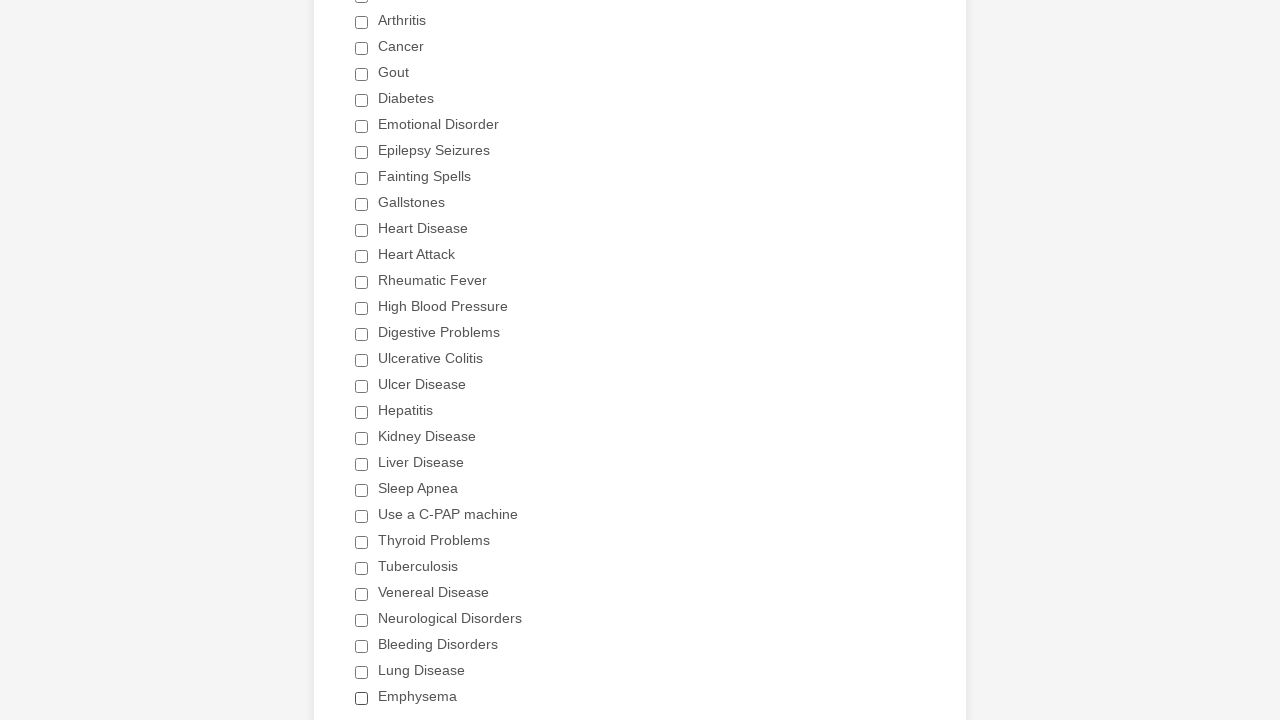

Checked checkbox 11 - Heart Attack checkbox selected if applicable
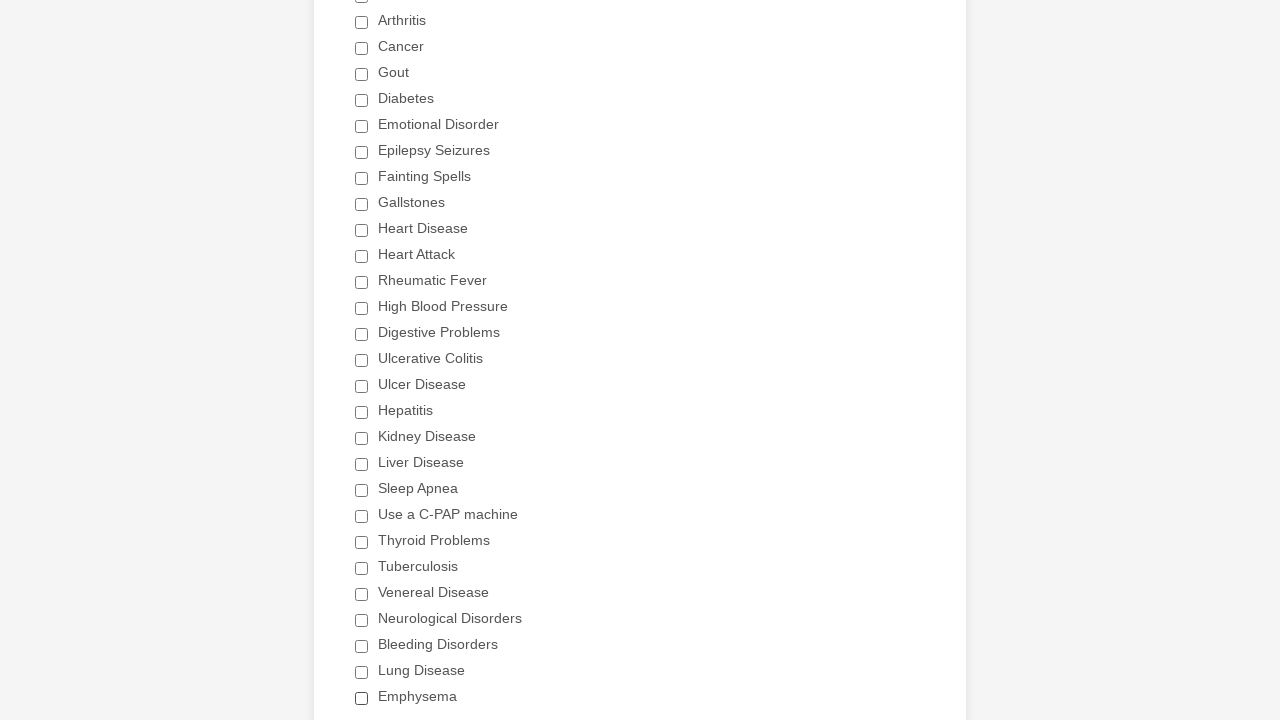

Checked checkbox 12 - Heart Attack checkbox selected if applicable at (362, 256) on xpath=//label[text()=' Have you ever had (Please check all that apply) ']/follow
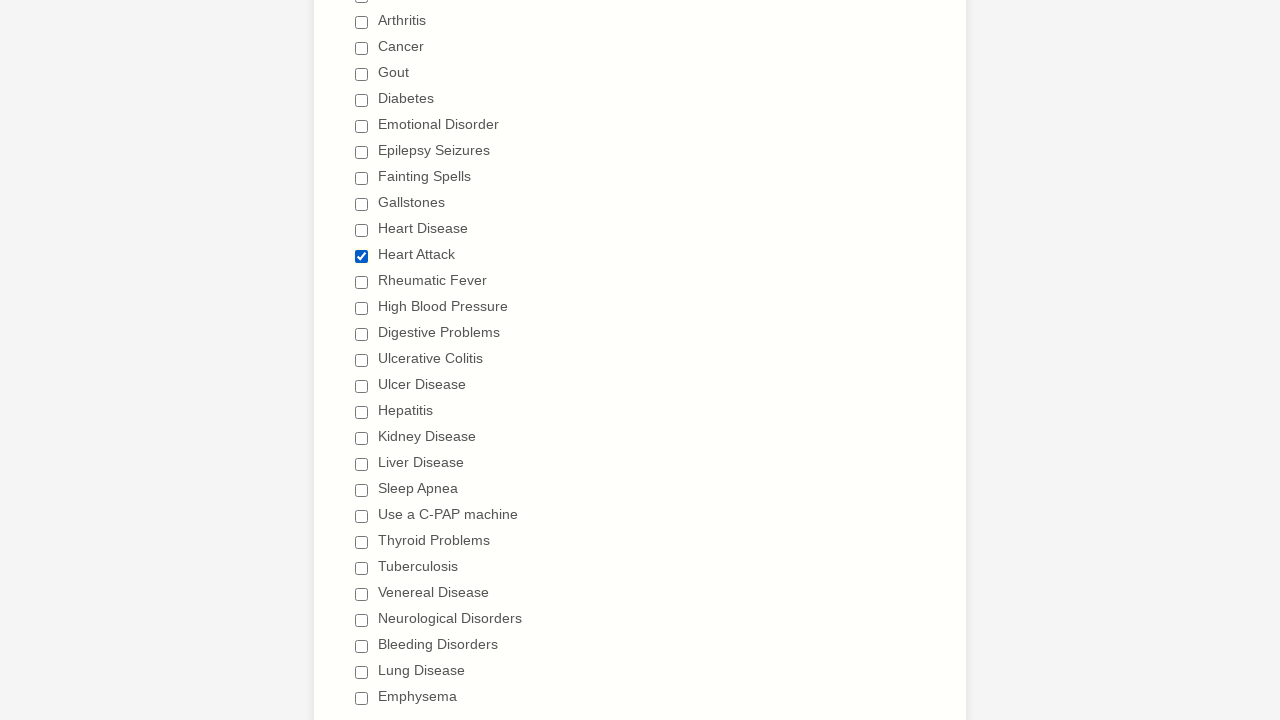

Checked checkbox 13 - Heart Attack checkbox selected if applicable
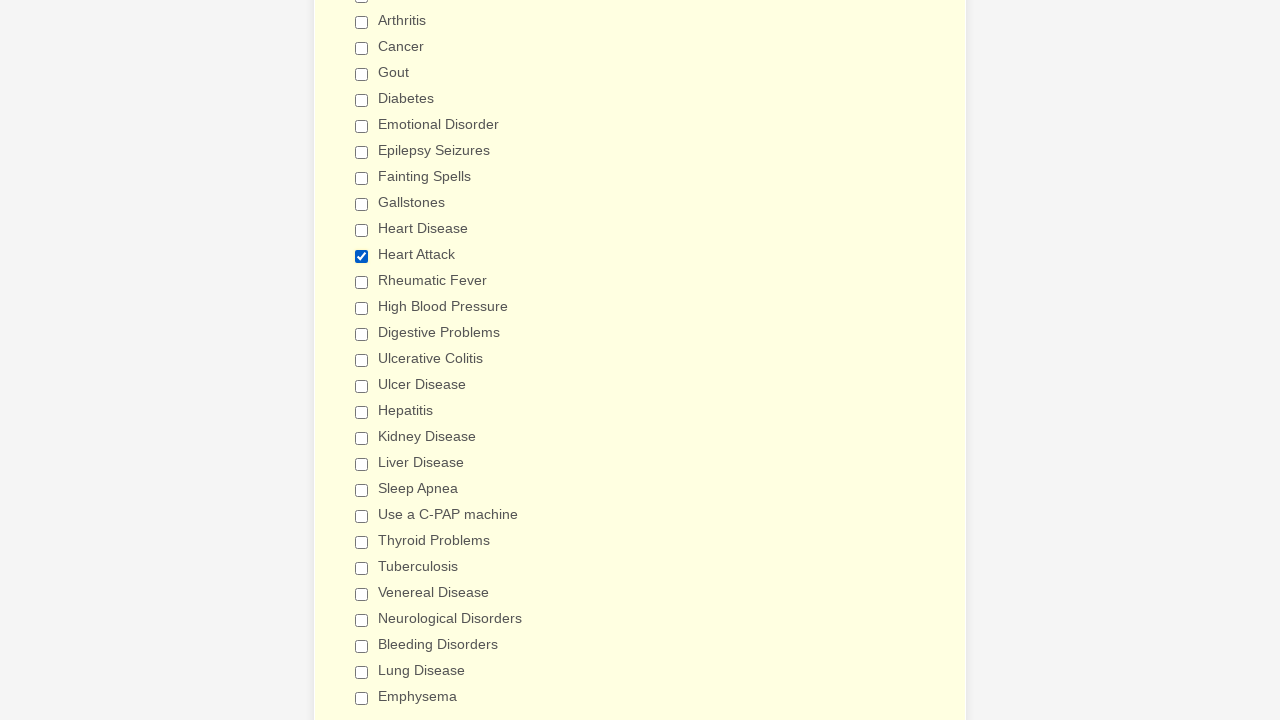

Checked checkbox 14 - Heart Attack checkbox selected if applicable
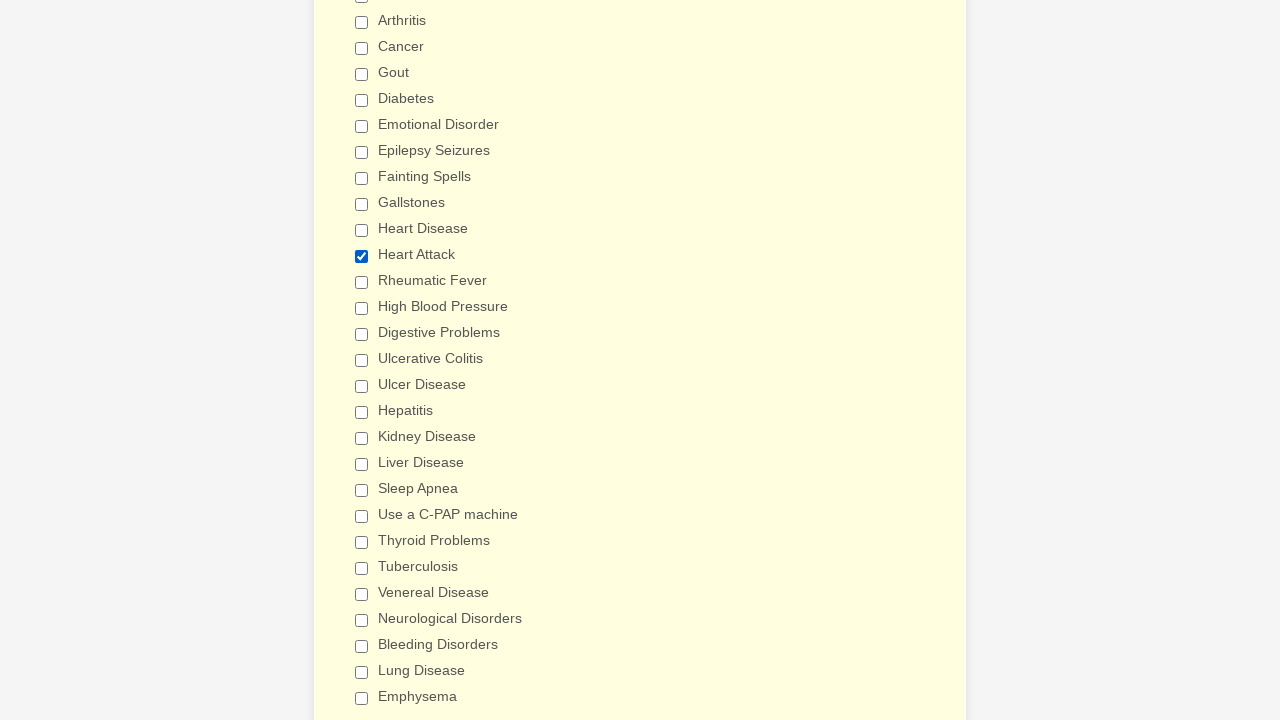

Checked checkbox 15 - Heart Attack checkbox selected if applicable
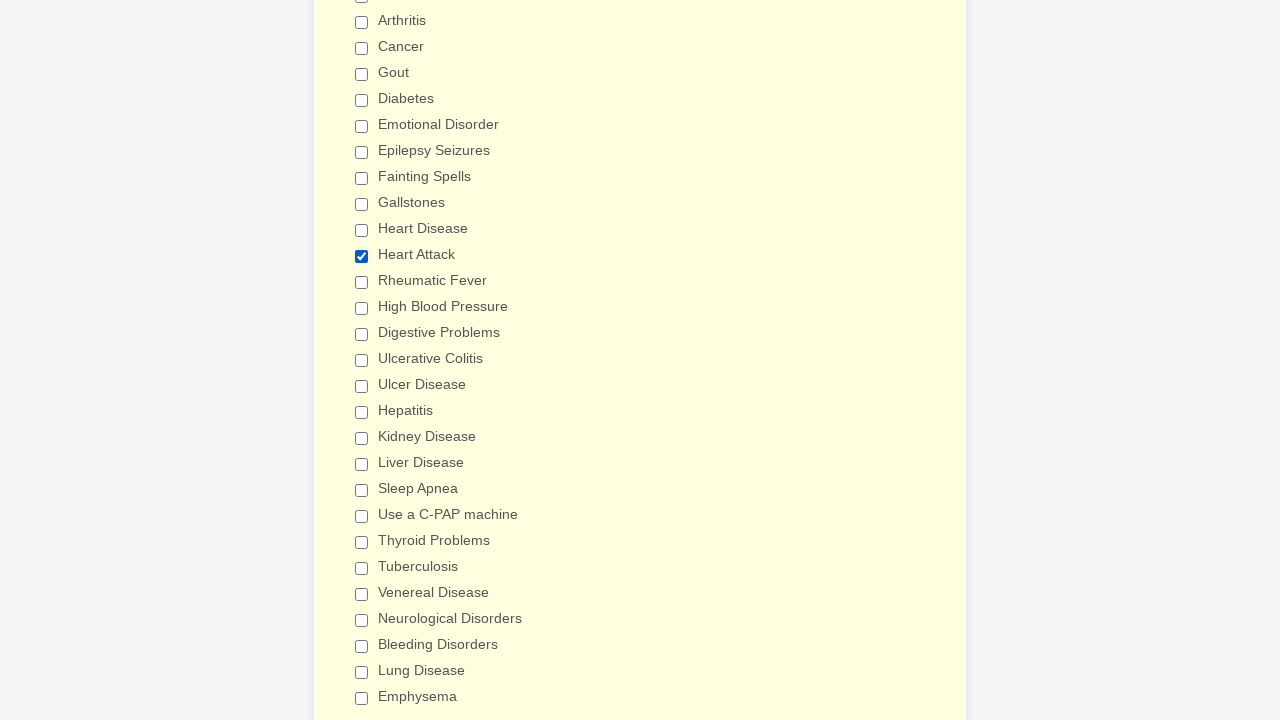

Checked checkbox 16 - Heart Attack checkbox selected if applicable
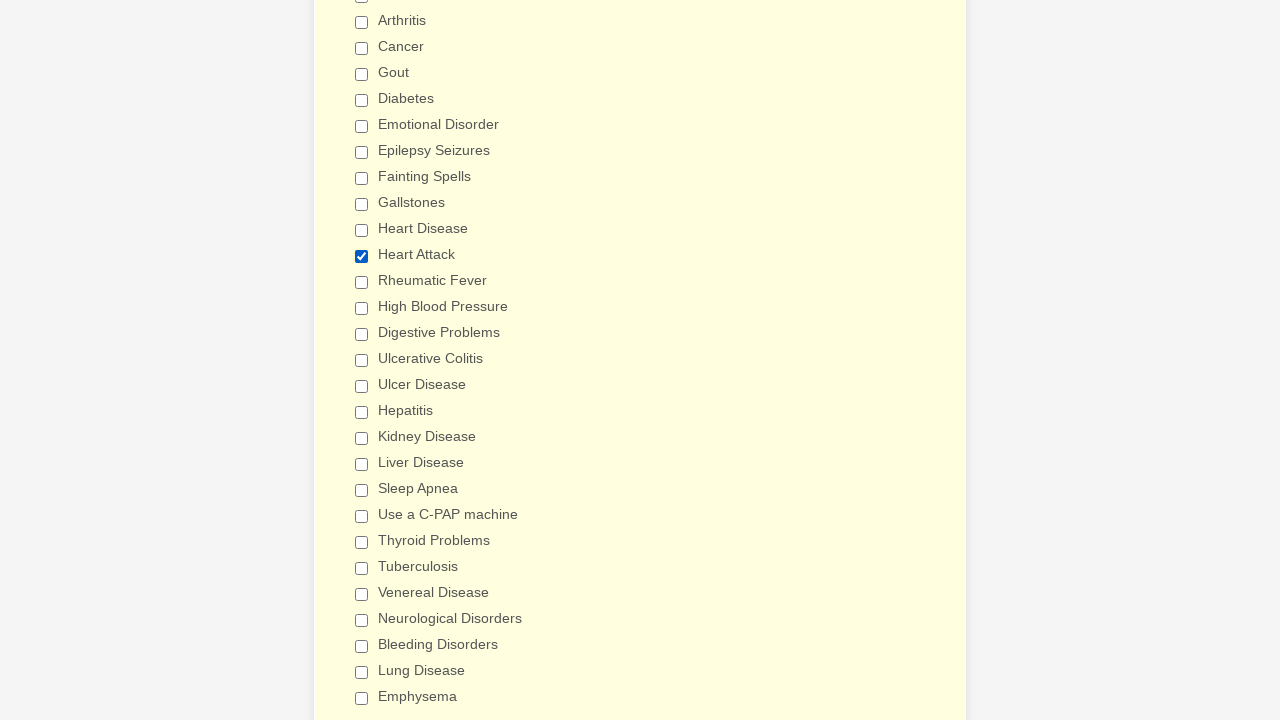

Checked checkbox 17 - Heart Attack checkbox selected if applicable
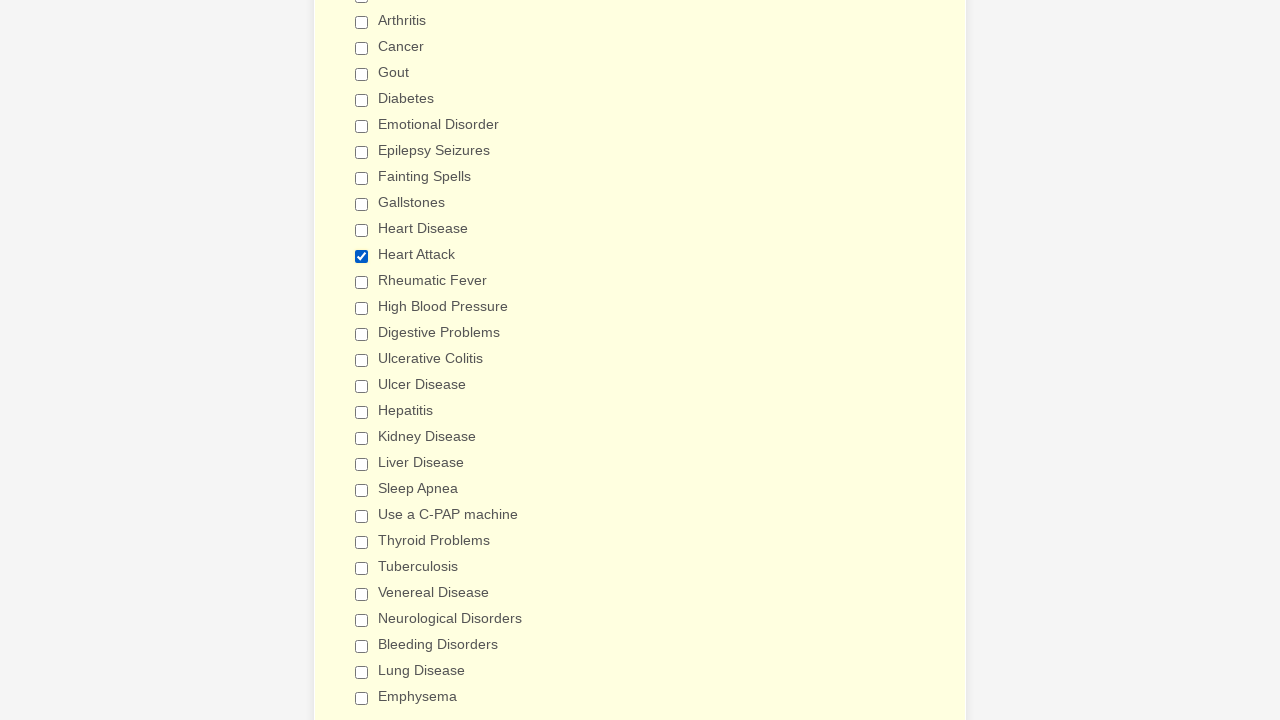

Checked checkbox 18 - Heart Attack checkbox selected if applicable
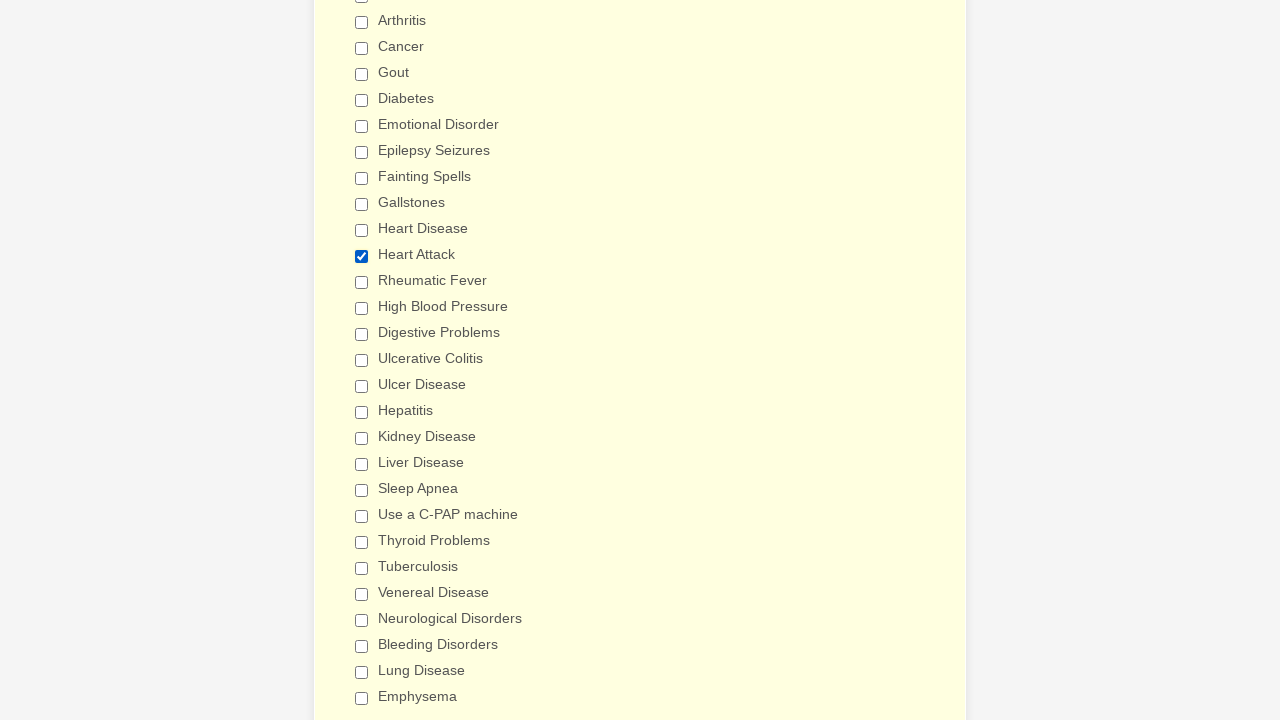

Checked checkbox 19 - Heart Attack checkbox selected if applicable
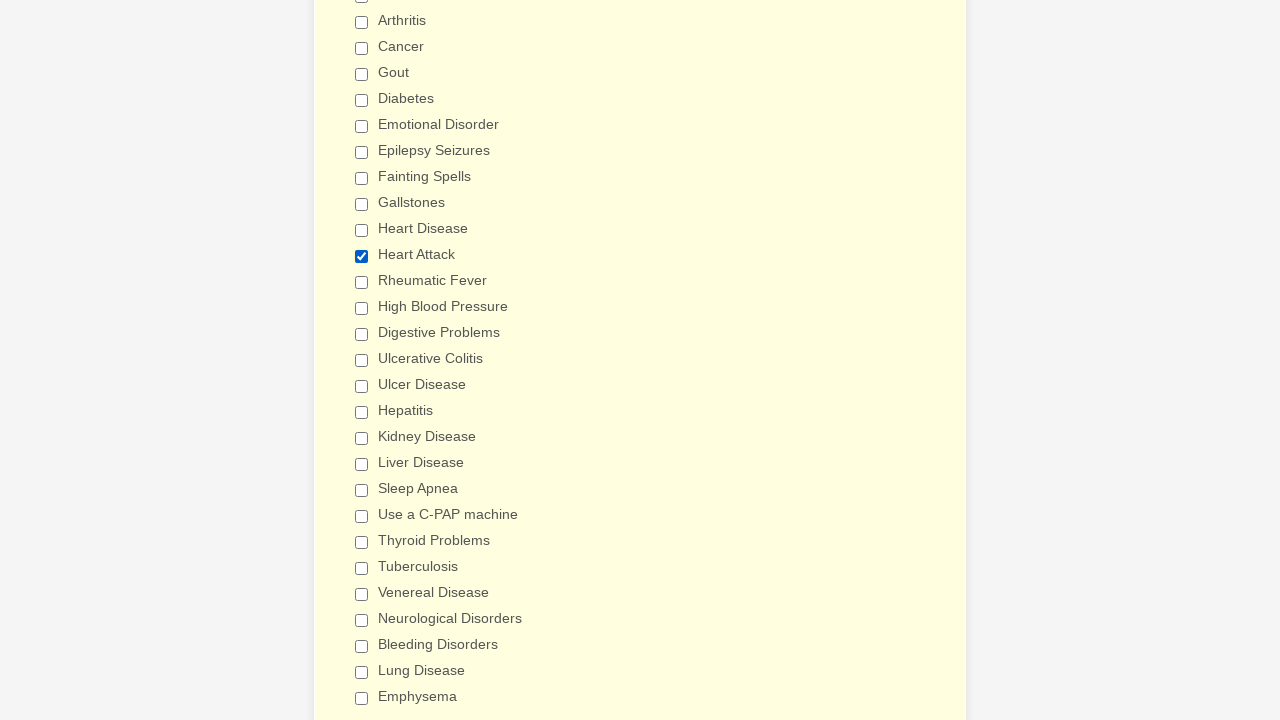

Checked checkbox 20 - Heart Attack checkbox selected if applicable
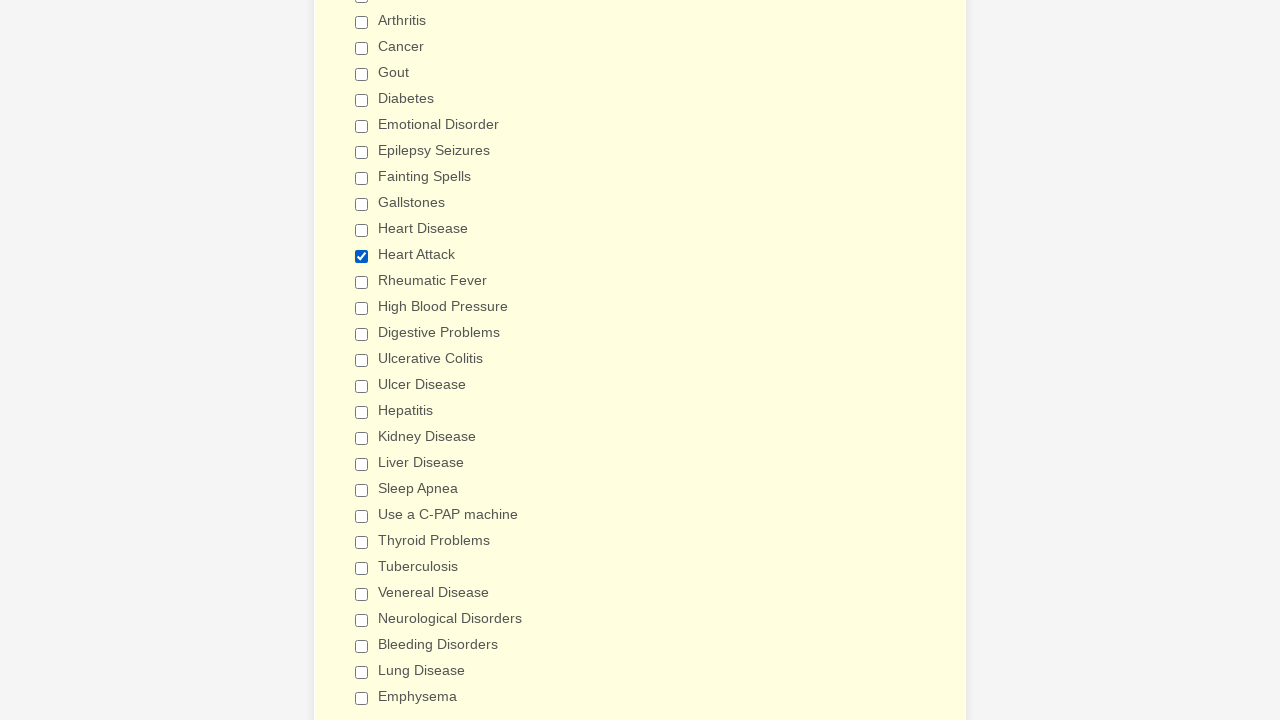

Checked checkbox 21 - Heart Attack checkbox selected if applicable
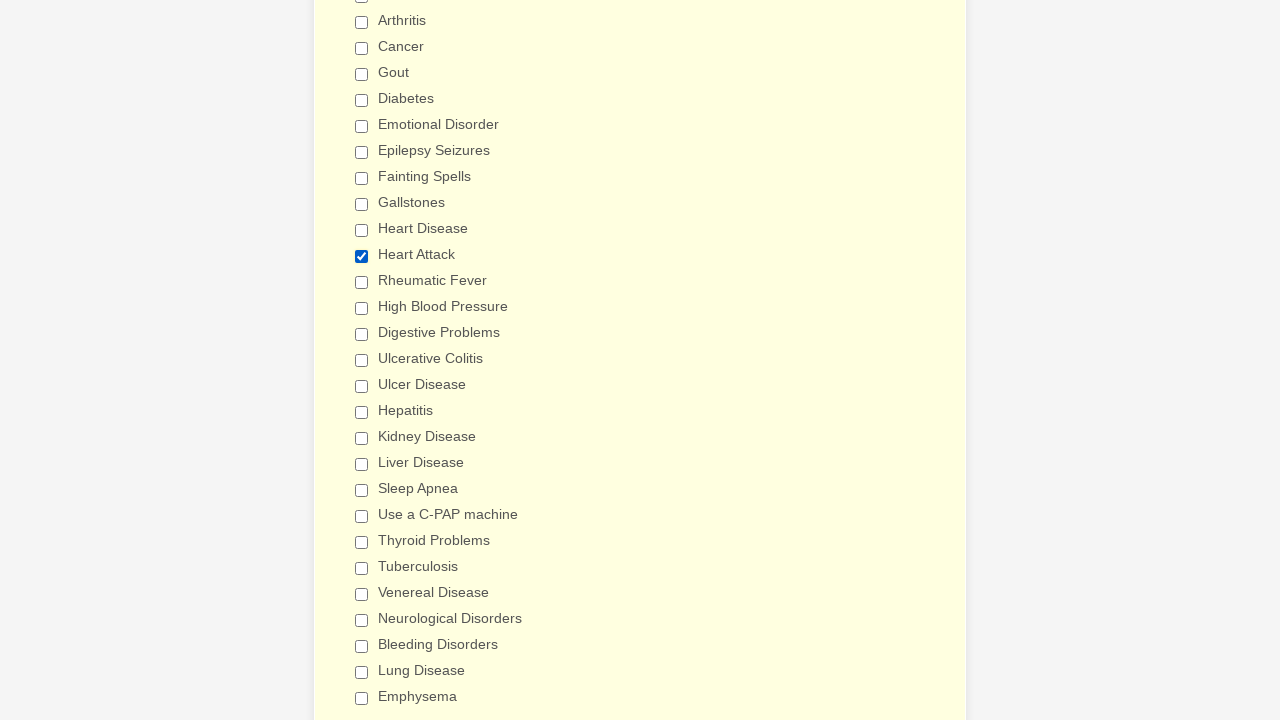

Checked checkbox 22 - Heart Attack checkbox selected if applicable
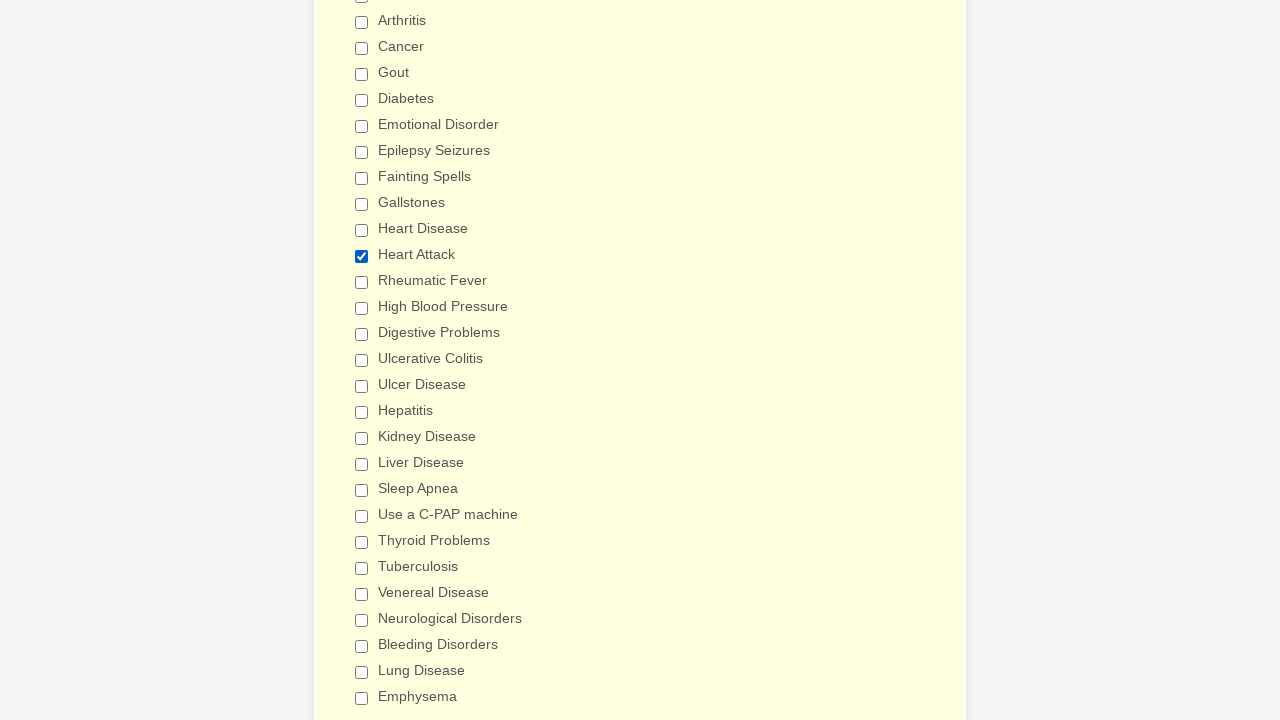

Checked checkbox 23 - Heart Attack checkbox selected if applicable
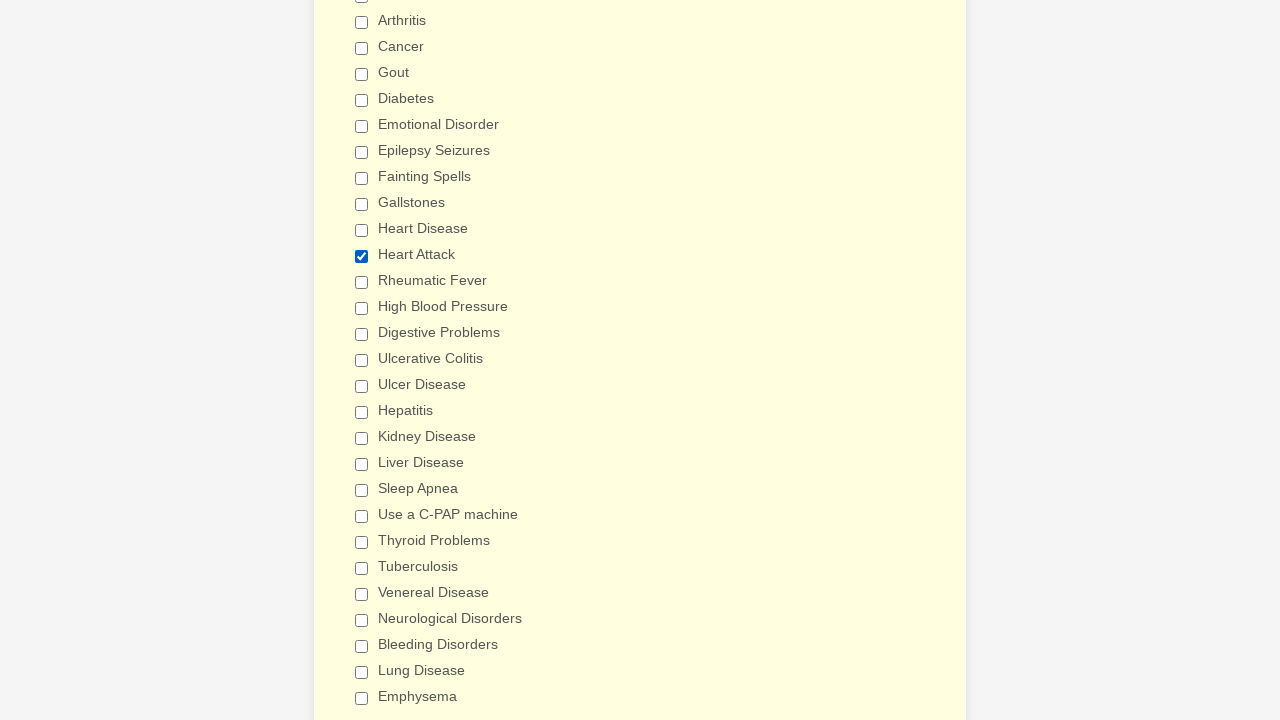

Checked checkbox 24 - Heart Attack checkbox selected if applicable
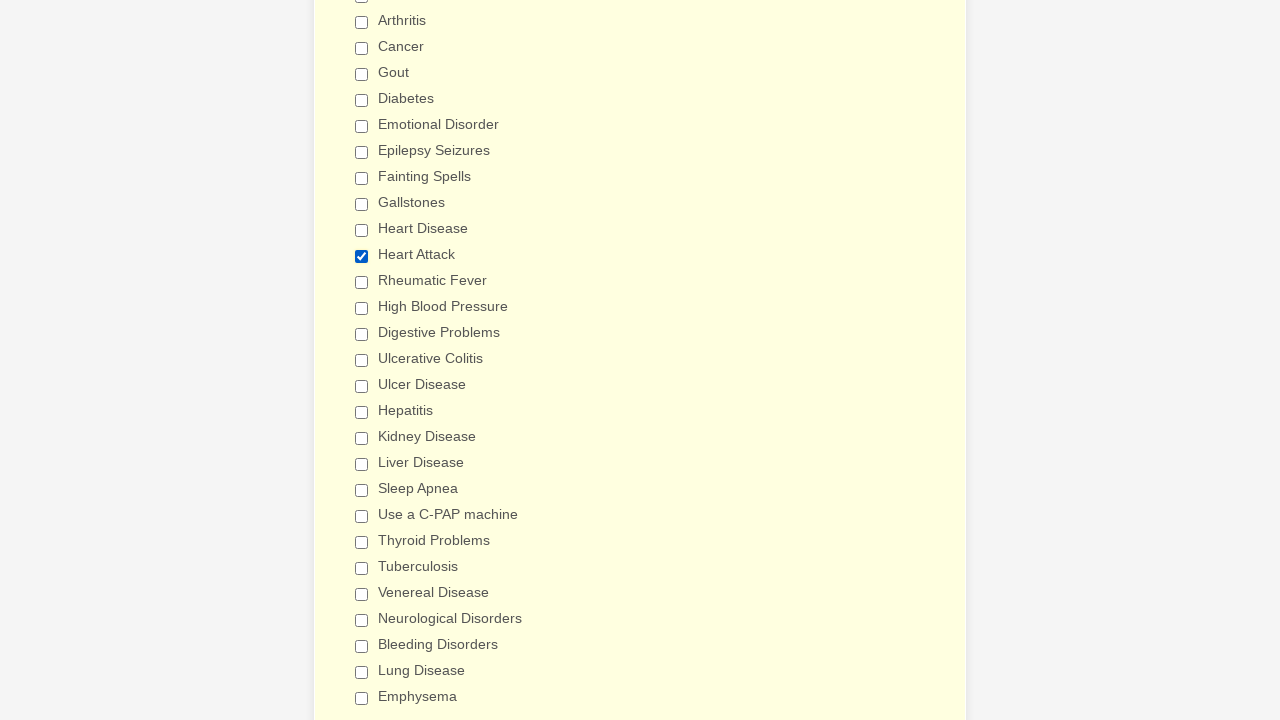

Checked checkbox 25 - Heart Attack checkbox selected if applicable
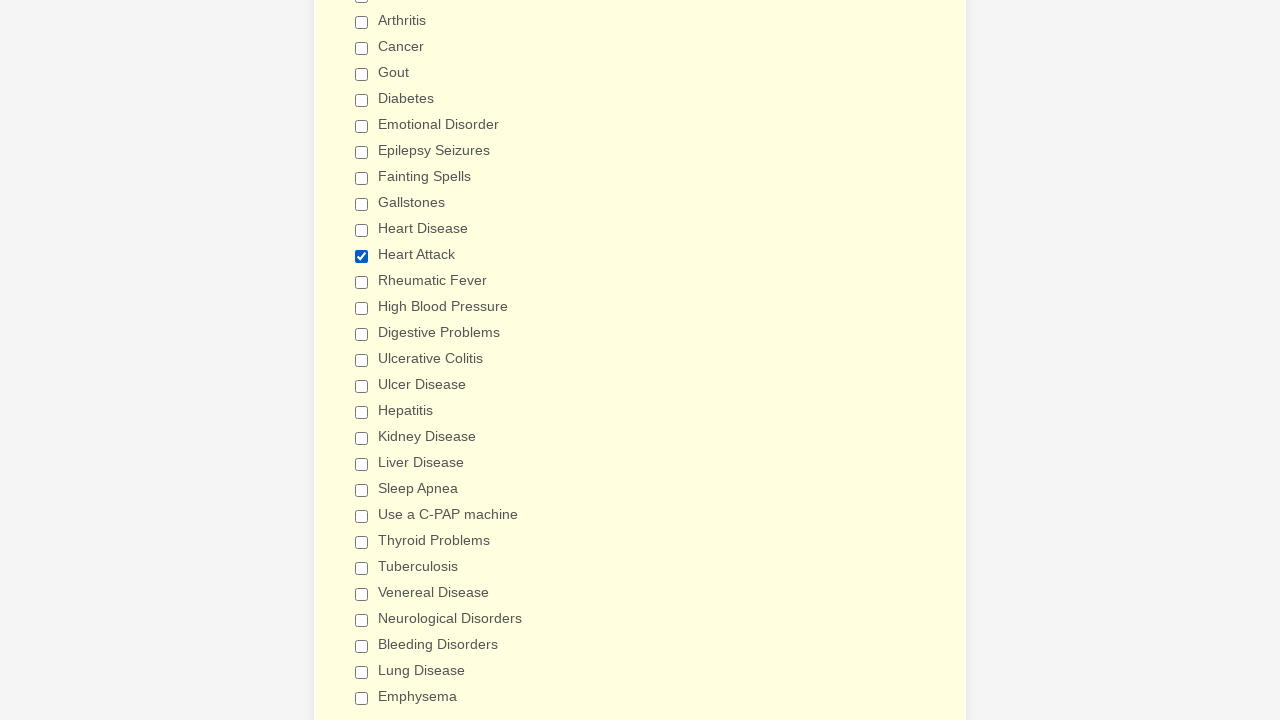

Checked checkbox 26 - Heart Attack checkbox selected if applicable
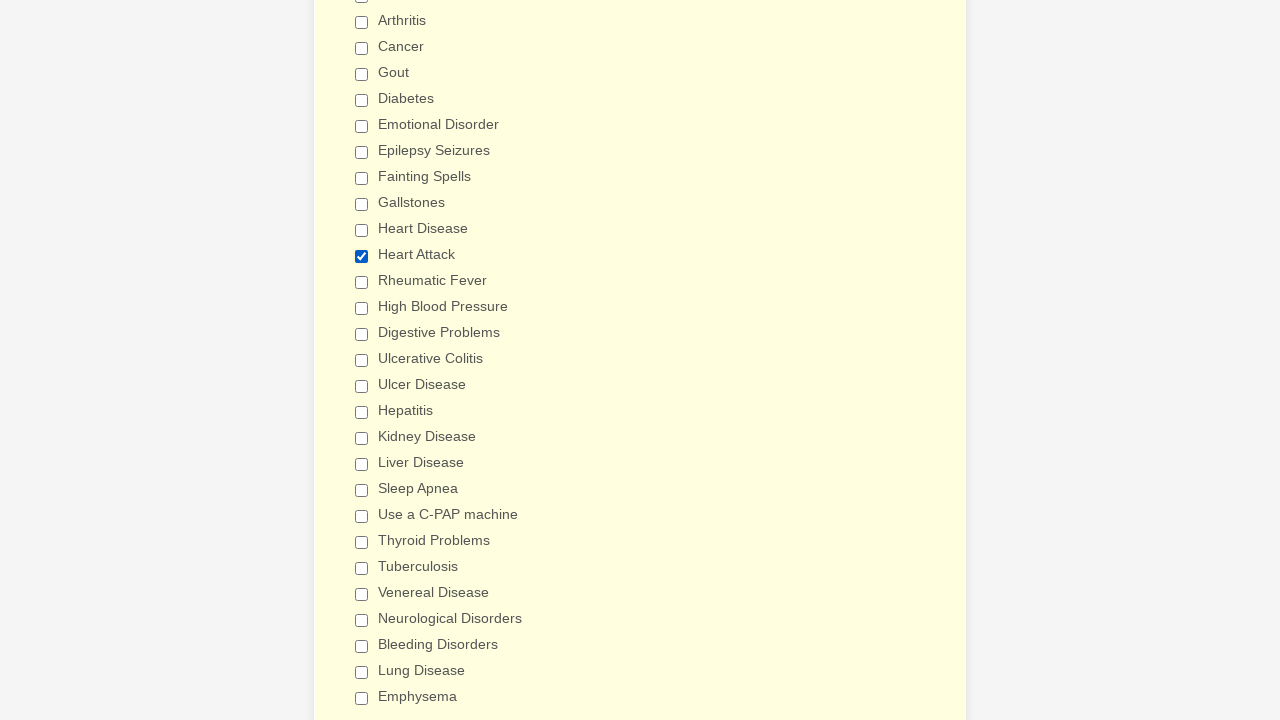

Checked checkbox 27 - Heart Attack checkbox selected if applicable
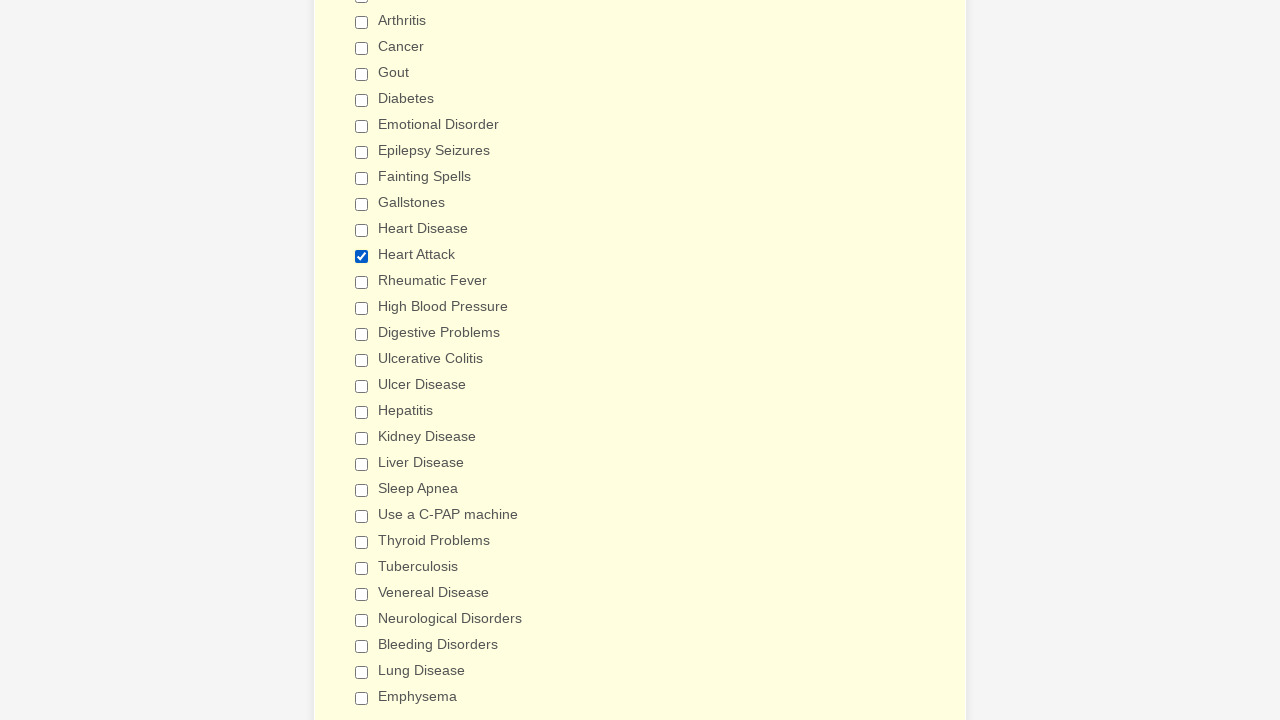

Checked checkbox 28 - Heart Attack checkbox selected if applicable
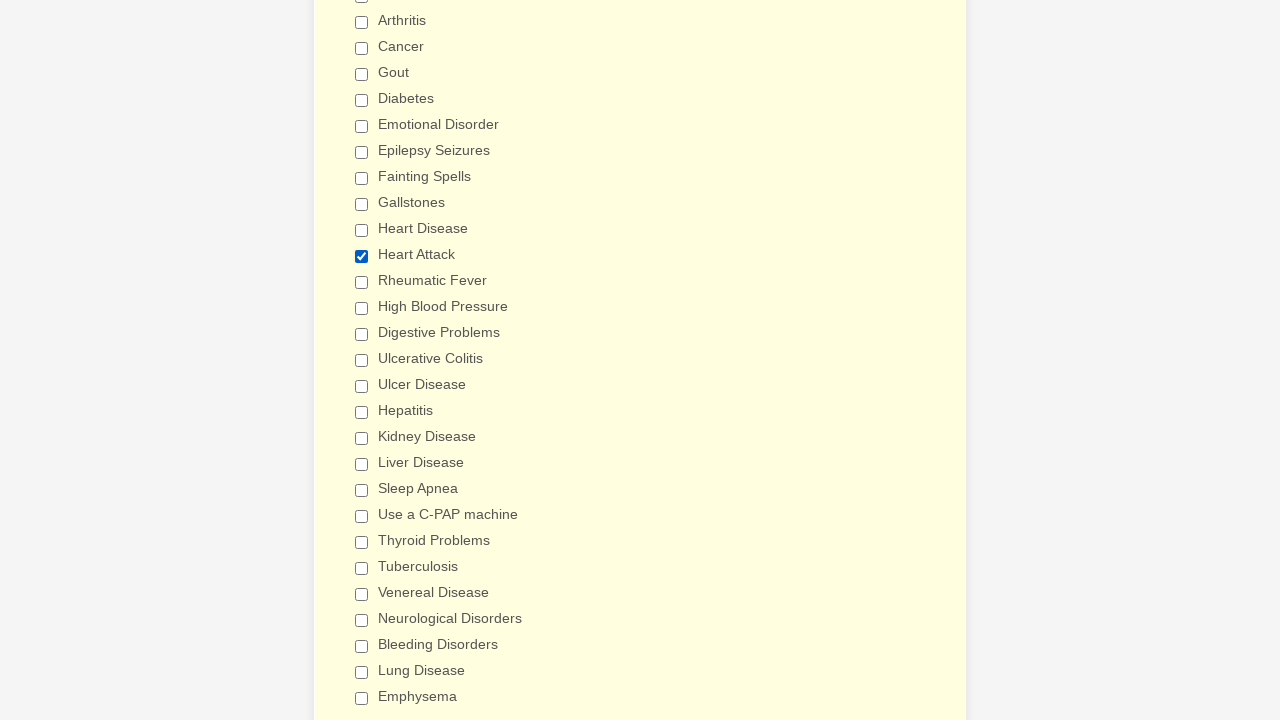

Checked checkbox 29 - Heart Attack checkbox selected if applicable
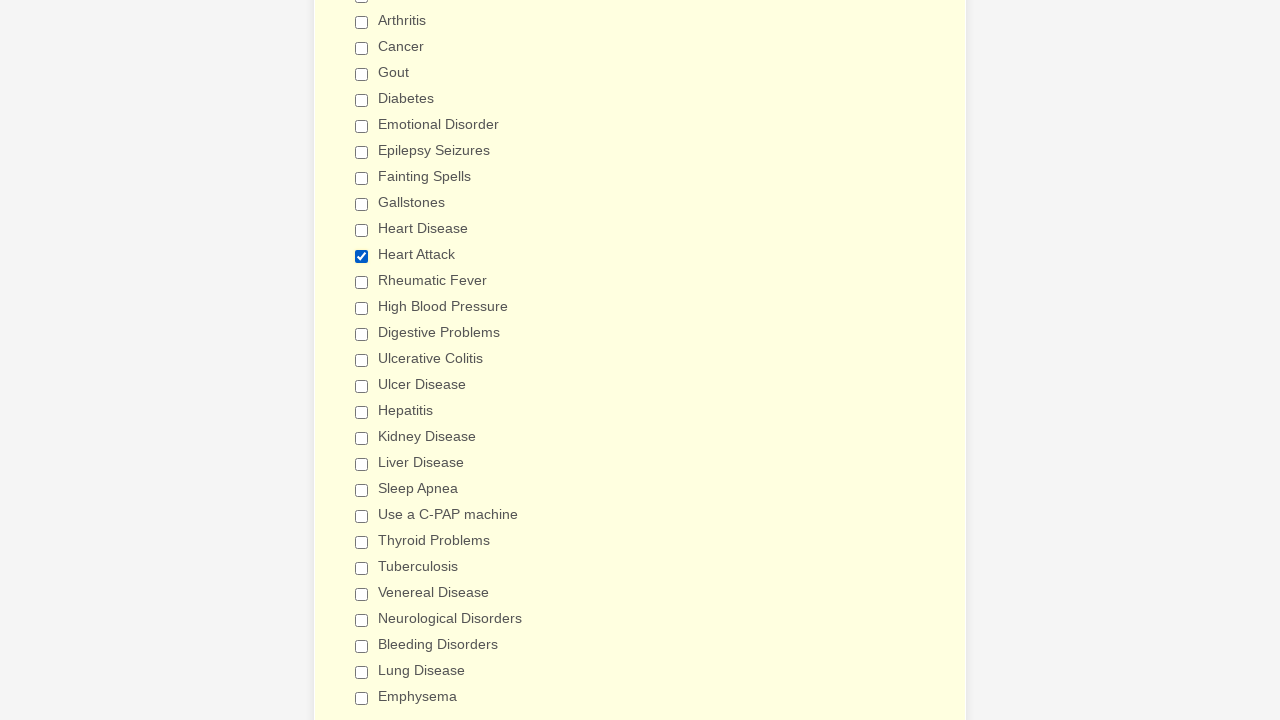

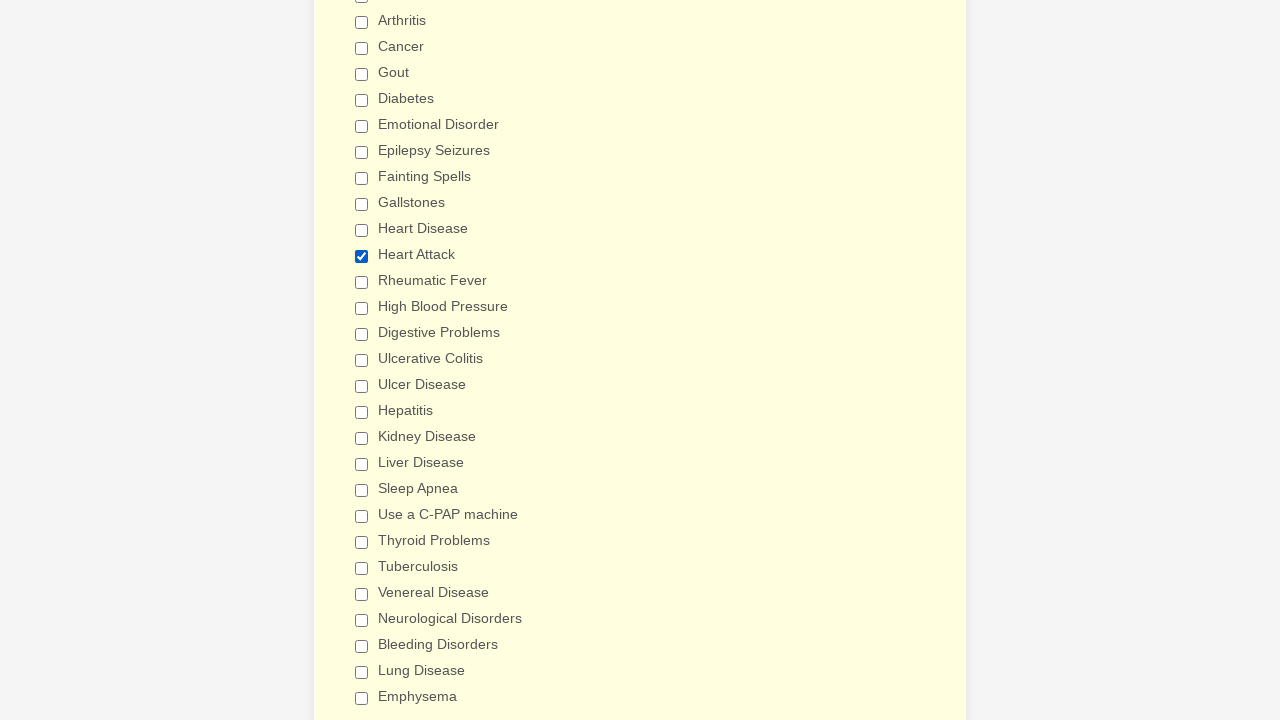